Tests the add/remove elements functionality by clicking the "Add Element" button 100 times to create delete buttons, then clicking 40 delete buttons to remove them, and verifying the correct number of buttons remain.

Starting URL: http://the-internet.herokuapp.com/add_remove_elements/

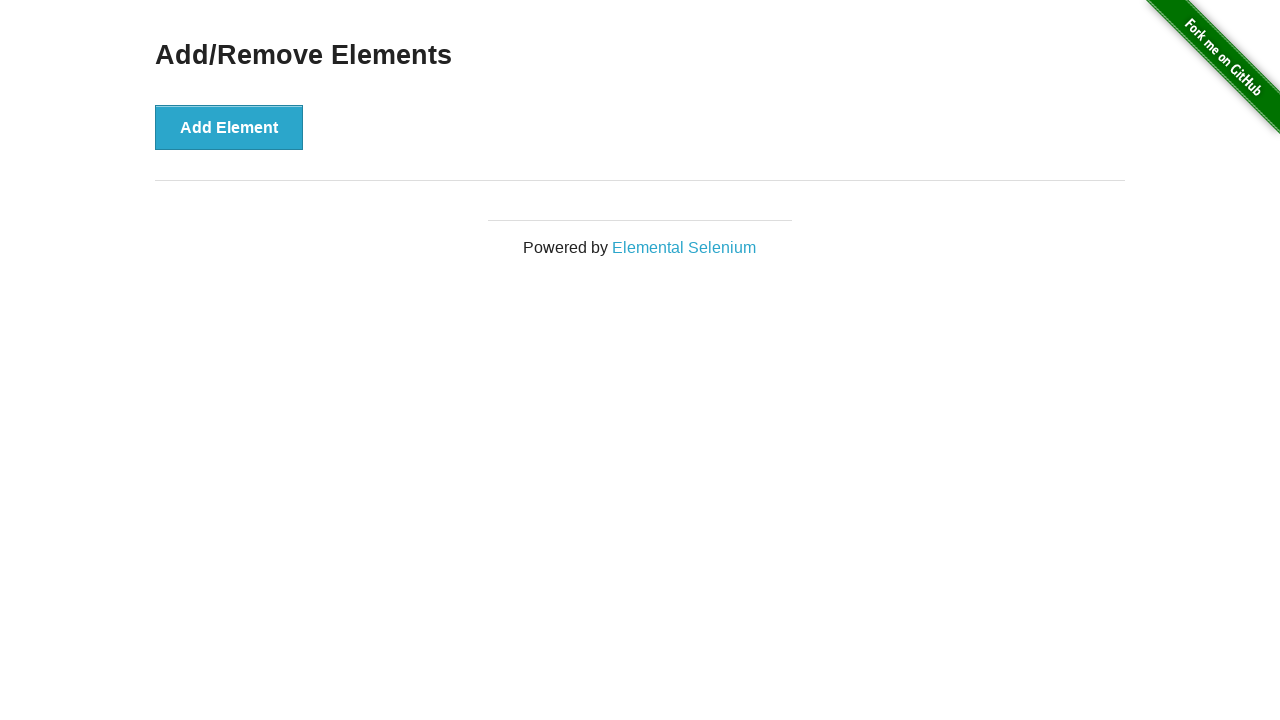

Navigated to add/remove elements test page
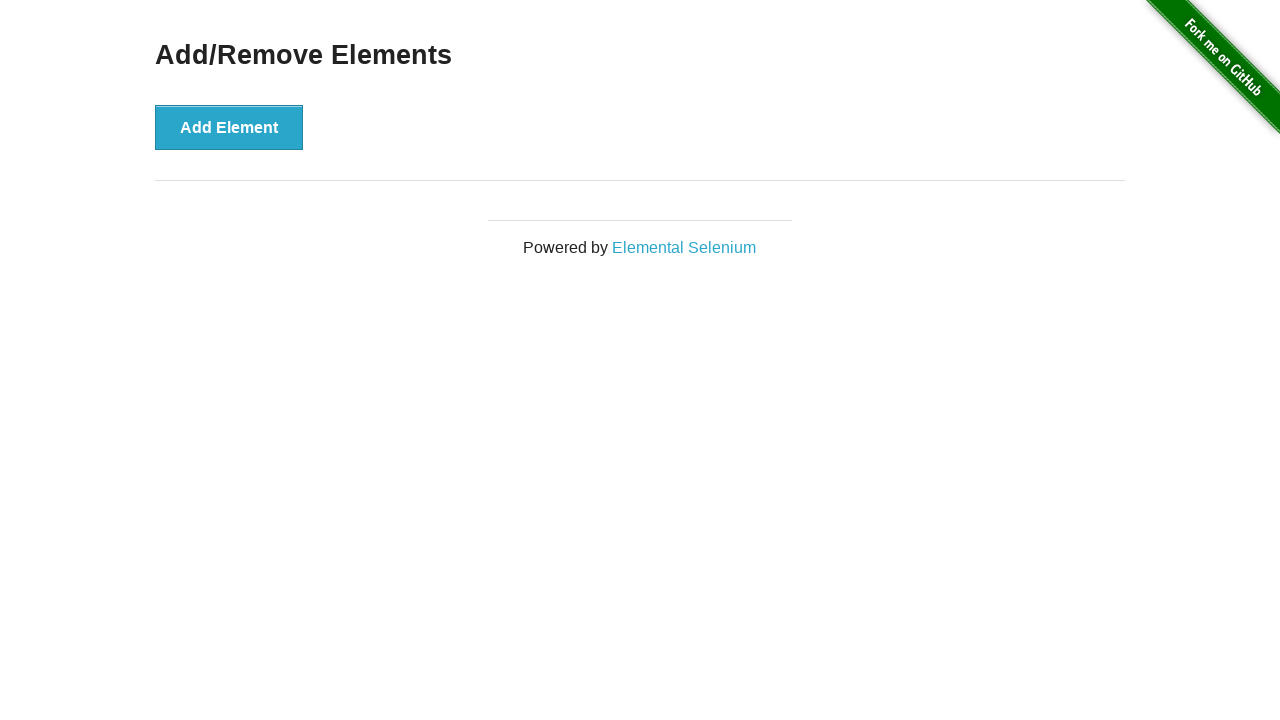

Clicked 'Add Element' button (iteration 1/100) at (229, 127) on button[onclick='addElement()']
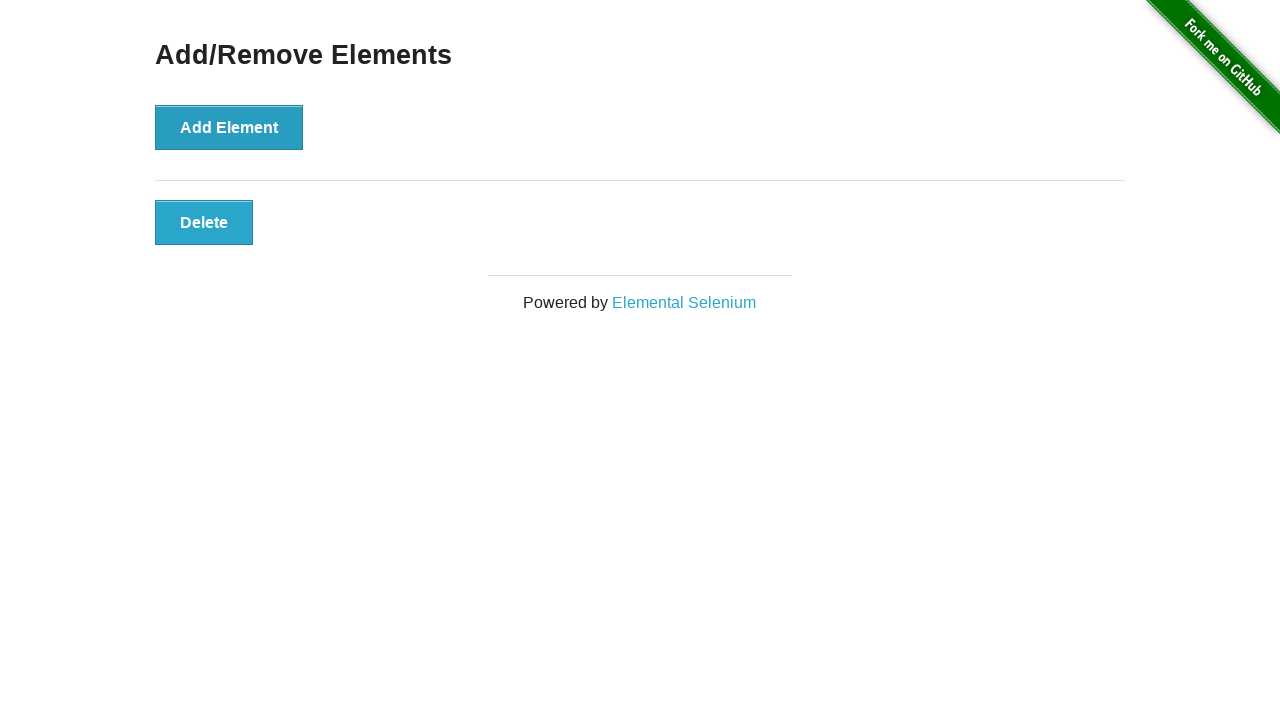

Clicked 'Add Element' button (iteration 2/100) at (229, 127) on button[onclick='addElement()']
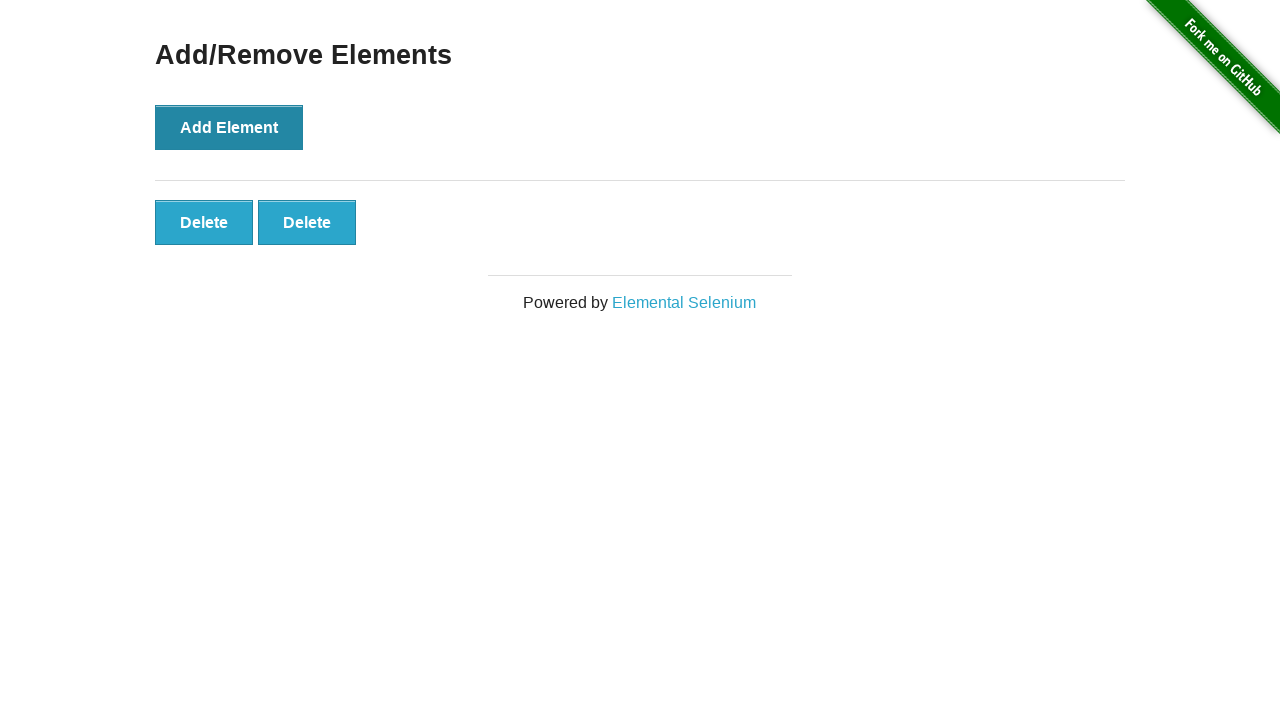

Clicked 'Add Element' button (iteration 3/100) at (229, 127) on button[onclick='addElement()']
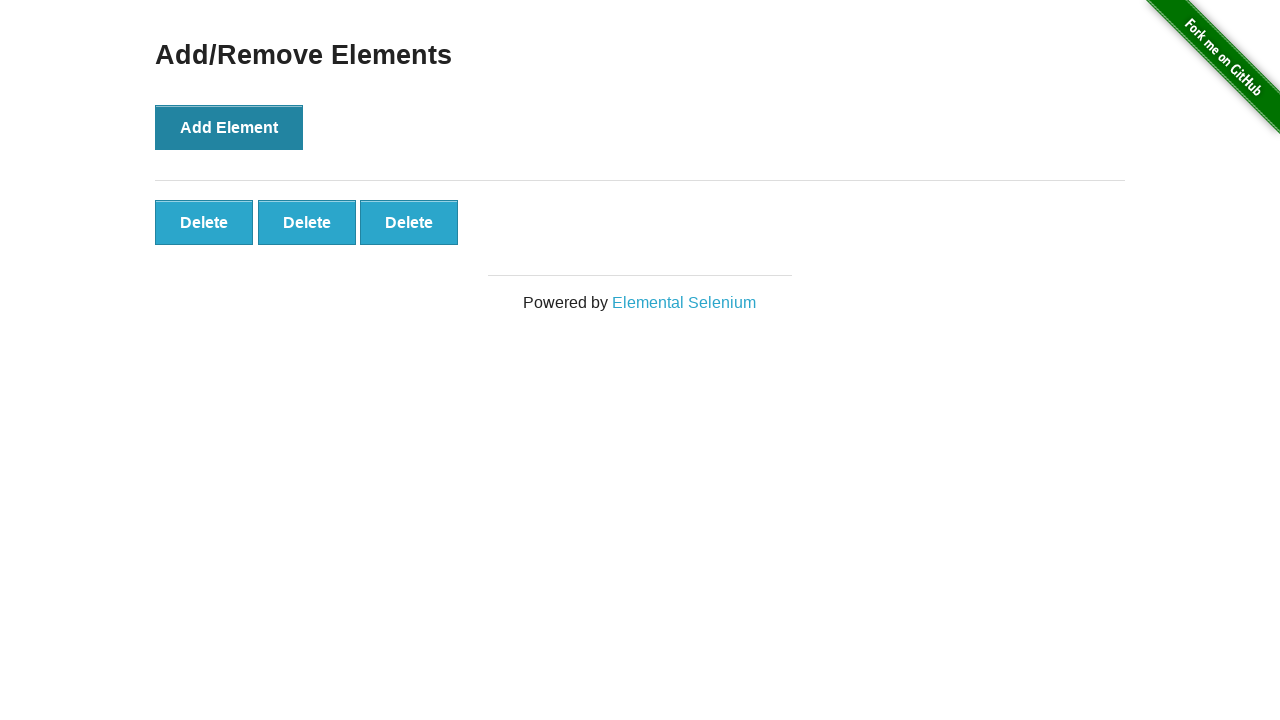

Clicked 'Add Element' button (iteration 4/100) at (229, 127) on button[onclick='addElement()']
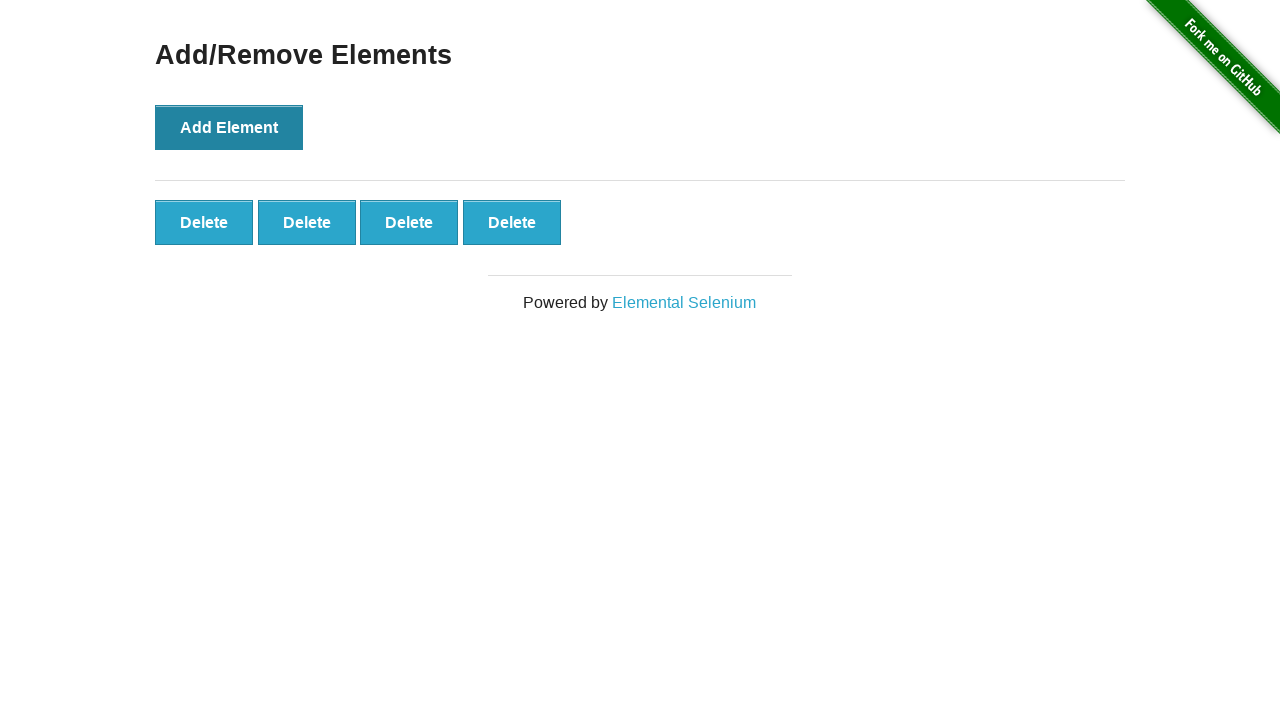

Clicked 'Add Element' button (iteration 5/100) at (229, 127) on button[onclick='addElement()']
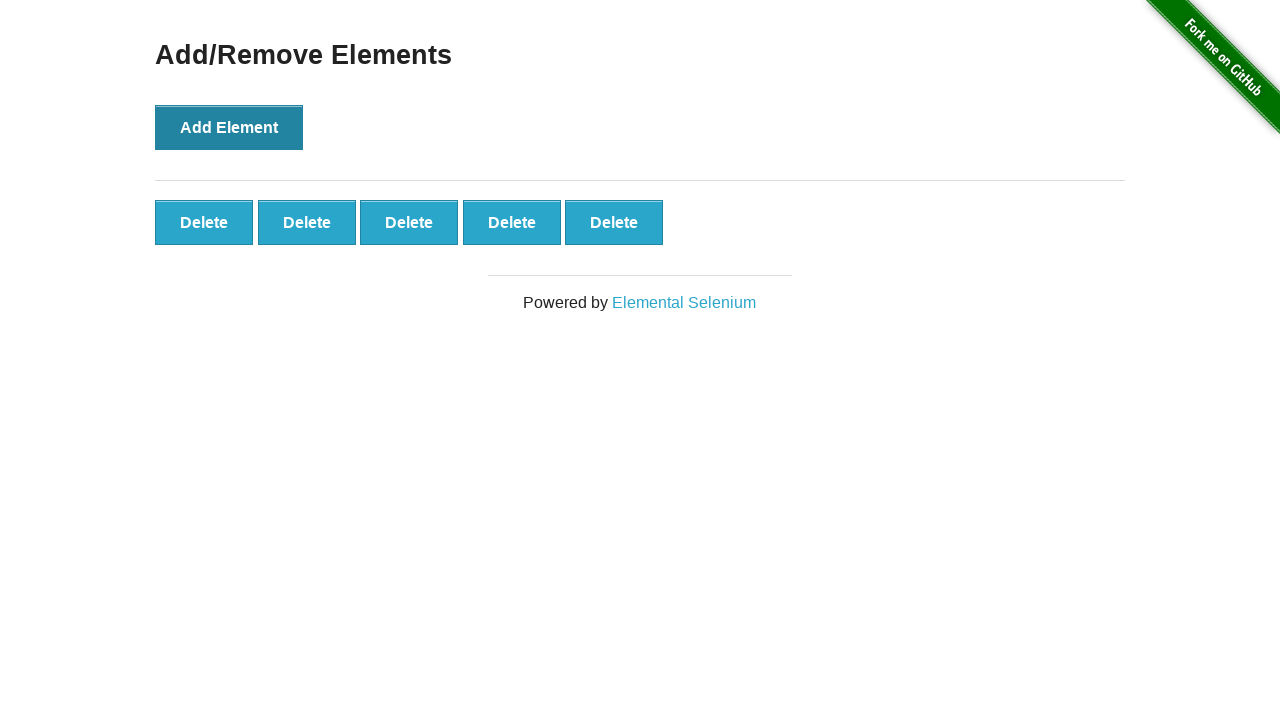

Clicked 'Add Element' button (iteration 6/100) at (229, 127) on button[onclick='addElement()']
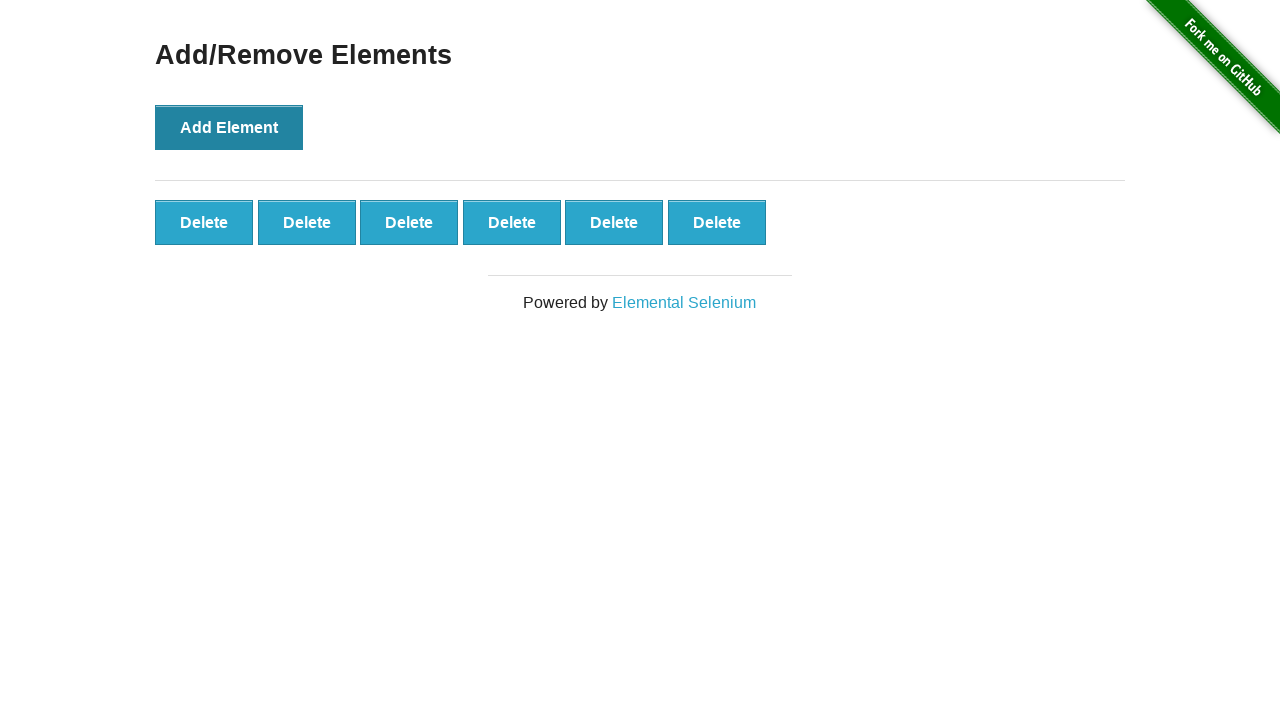

Clicked 'Add Element' button (iteration 7/100) at (229, 127) on button[onclick='addElement()']
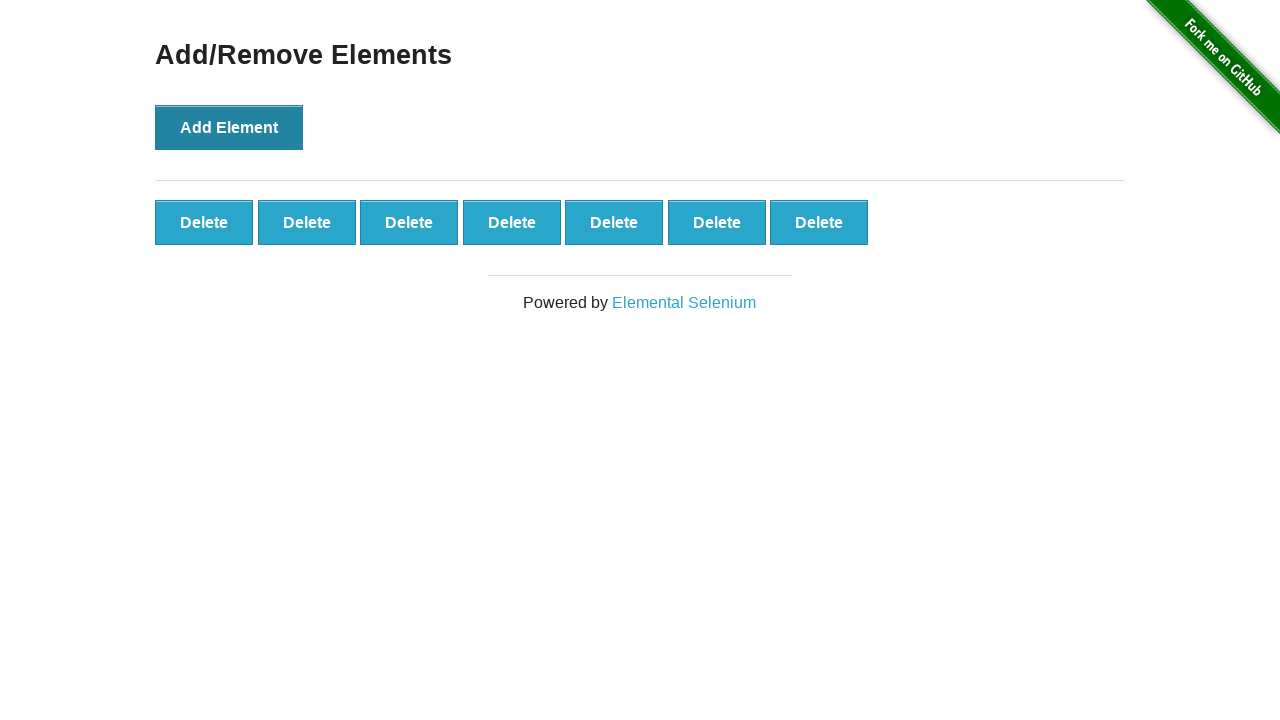

Clicked 'Add Element' button (iteration 8/100) at (229, 127) on button[onclick='addElement()']
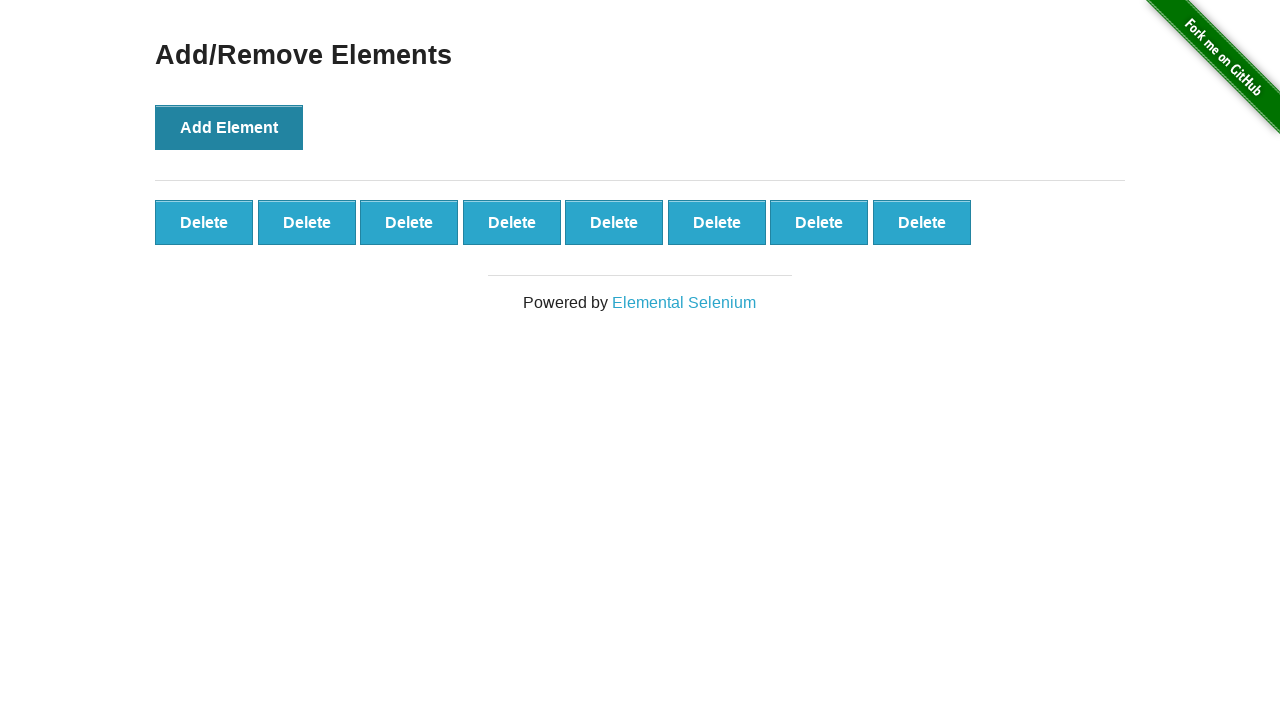

Clicked 'Add Element' button (iteration 9/100) at (229, 127) on button[onclick='addElement()']
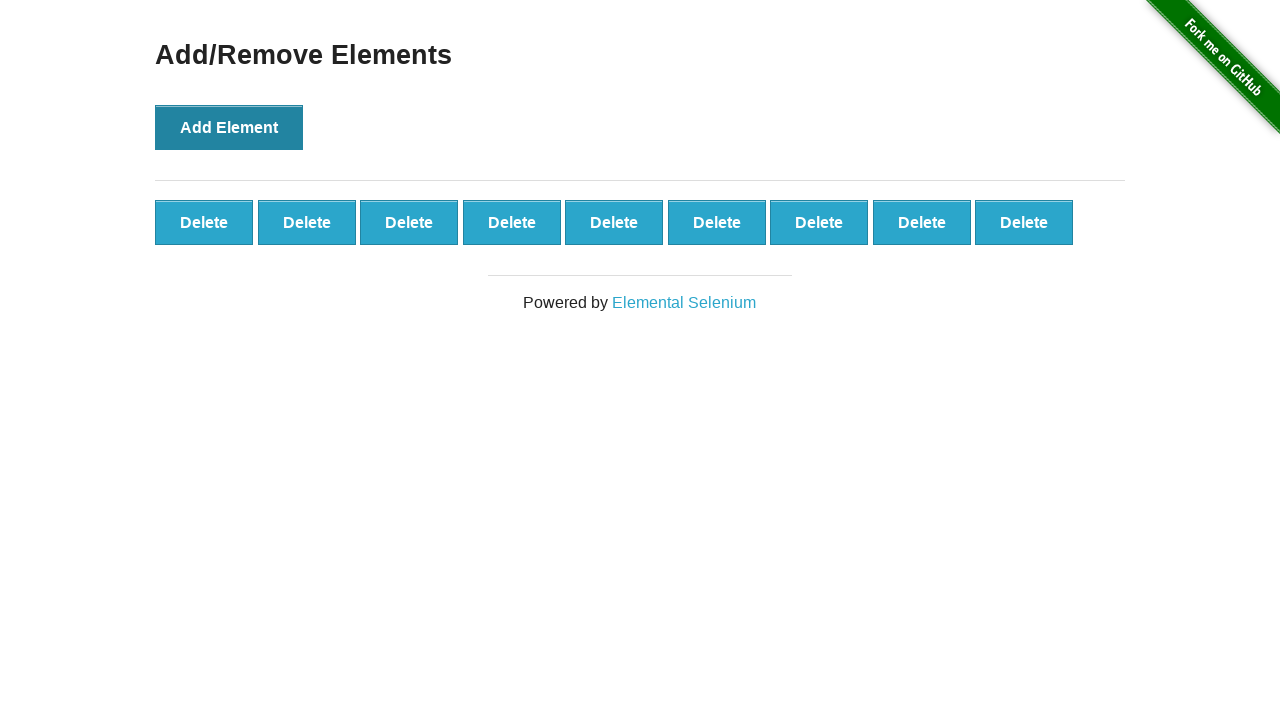

Clicked 'Add Element' button (iteration 10/100) at (229, 127) on button[onclick='addElement()']
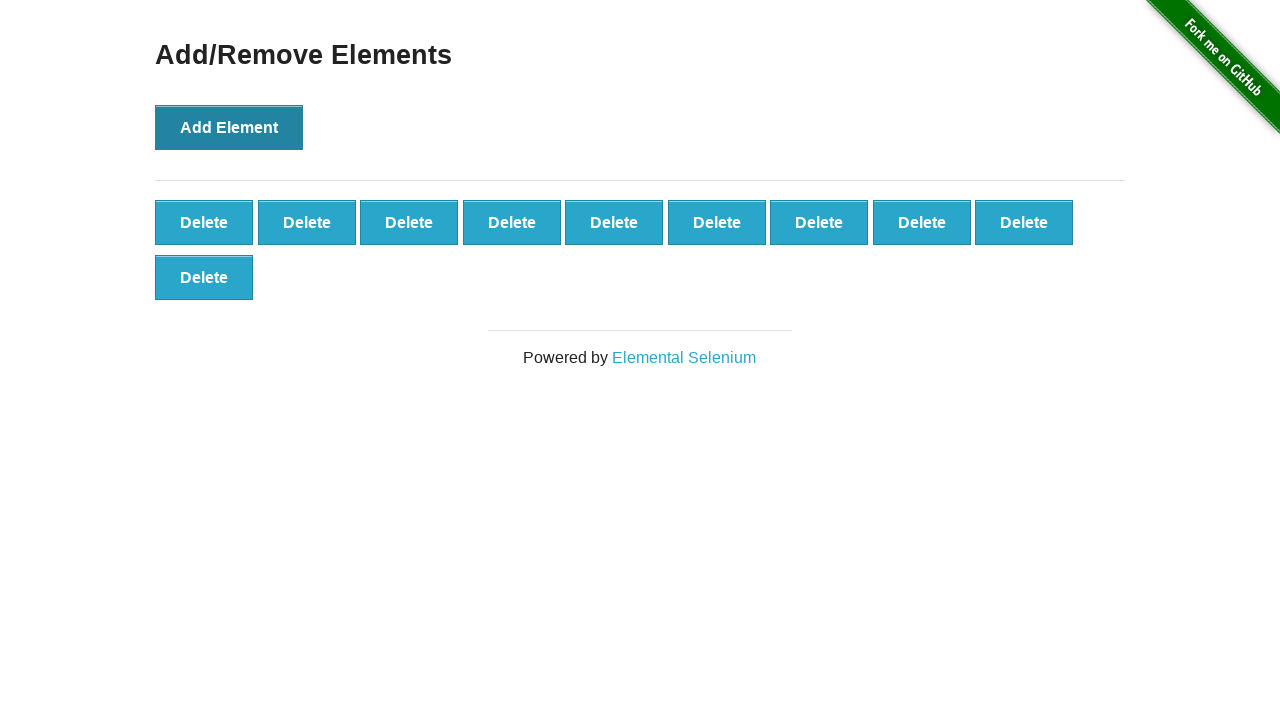

Clicked 'Add Element' button (iteration 11/100) at (229, 127) on button[onclick='addElement()']
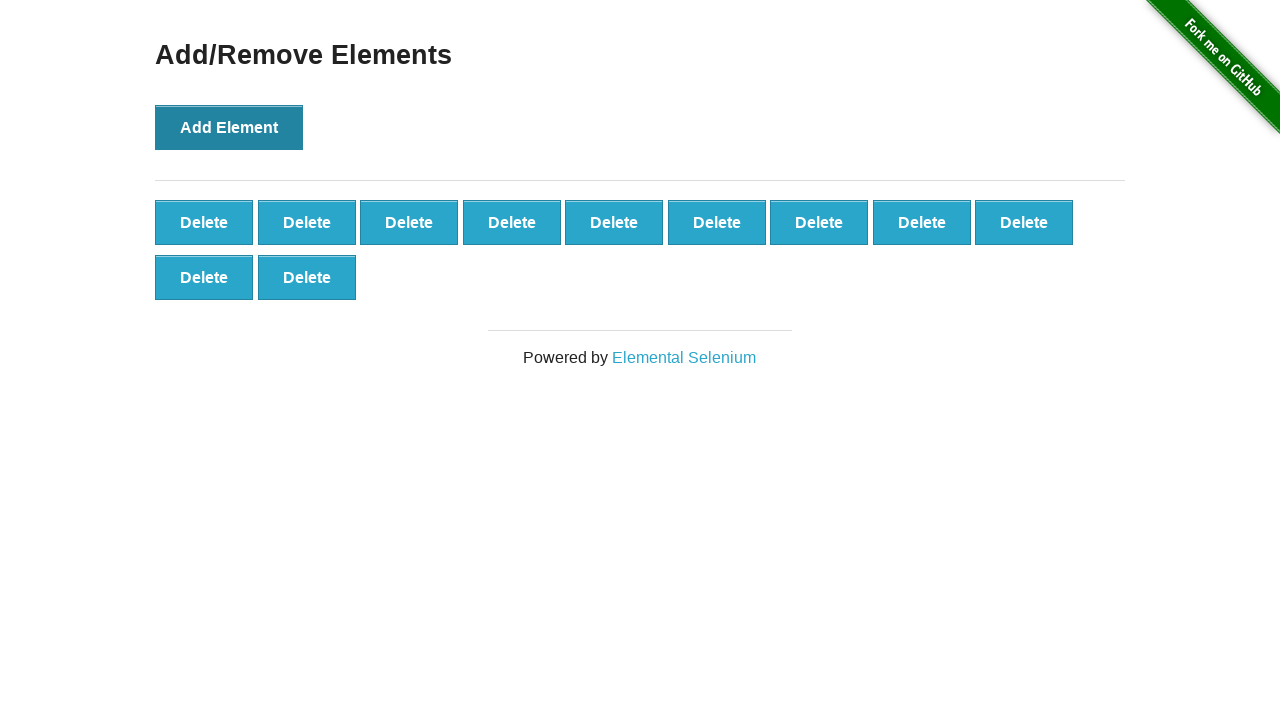

Clicked 'Add Element' button (iteration 12/100) at (229, 127) on button[onclick='addElement()']
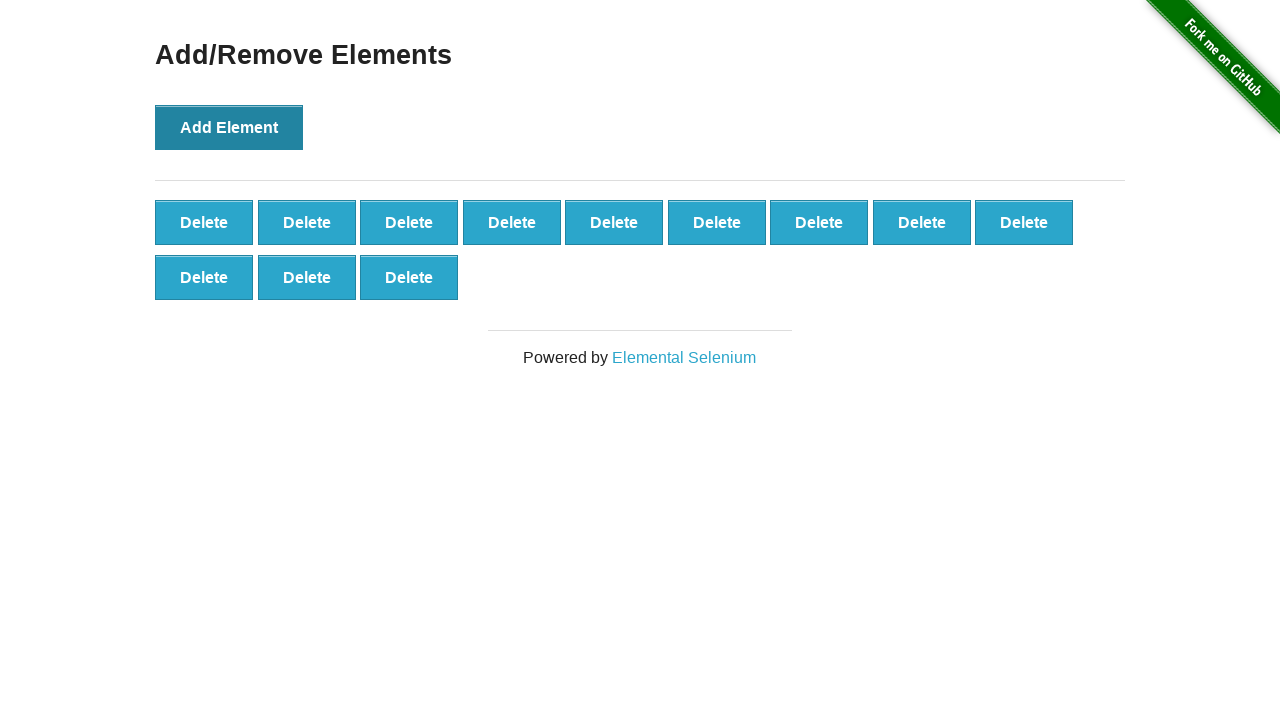

Clicked 'Add Element' button (iteration 13/100) at (229, 127) on button[onclick='addElement()']
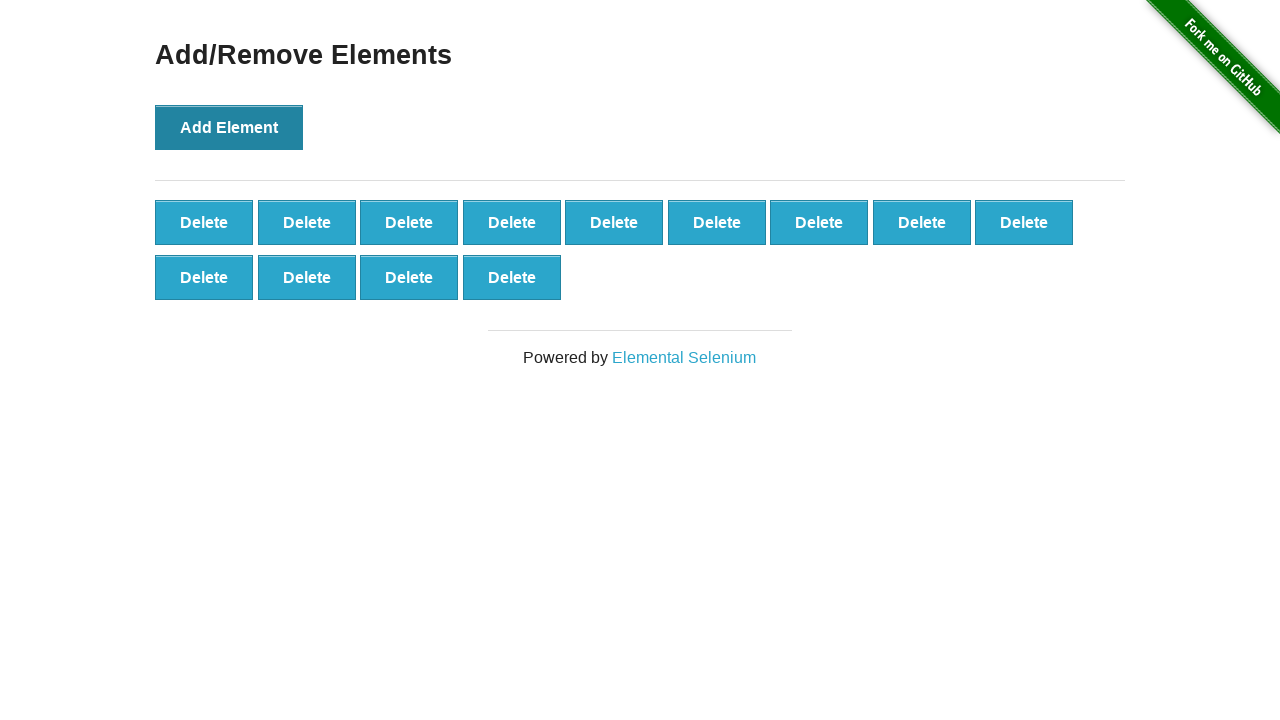

Clicked 'Add Element' button (iteration 14/100) at (229, 127) on button[onclick='addElement()']
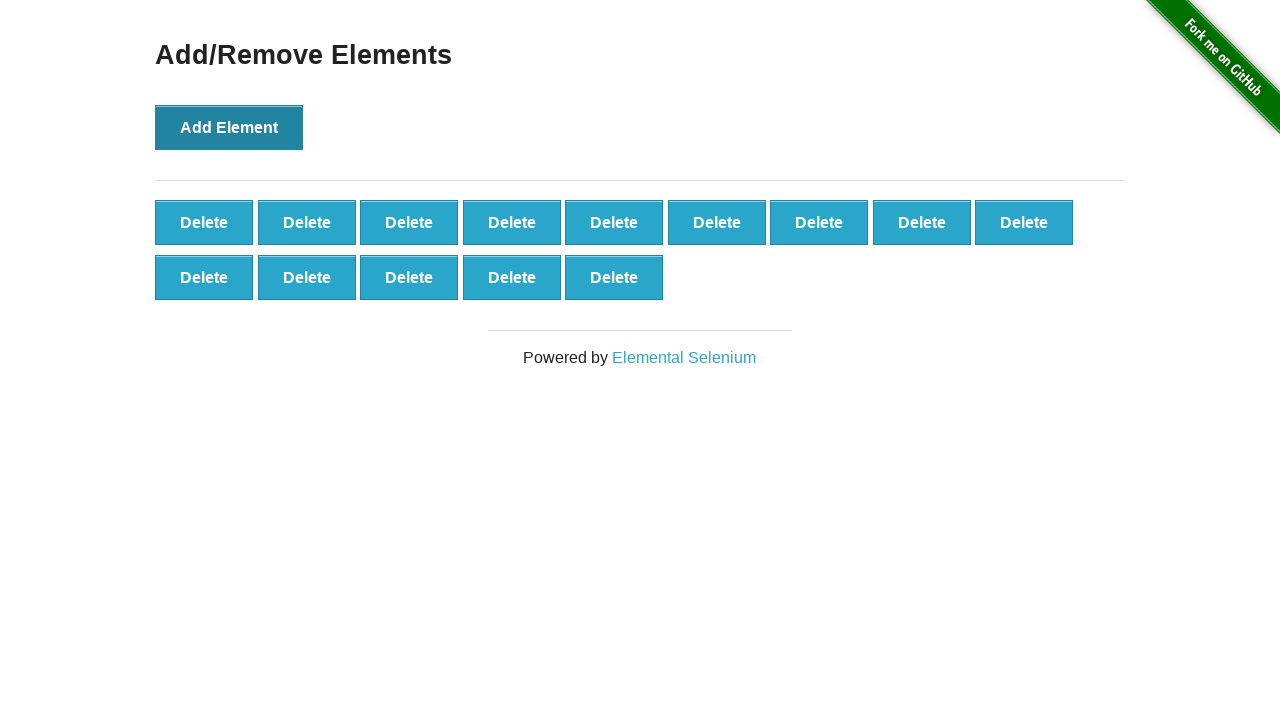

Clicked 'Add Element' button (iteration 15/100) at (229, 127) on button[onclick='addElement()']
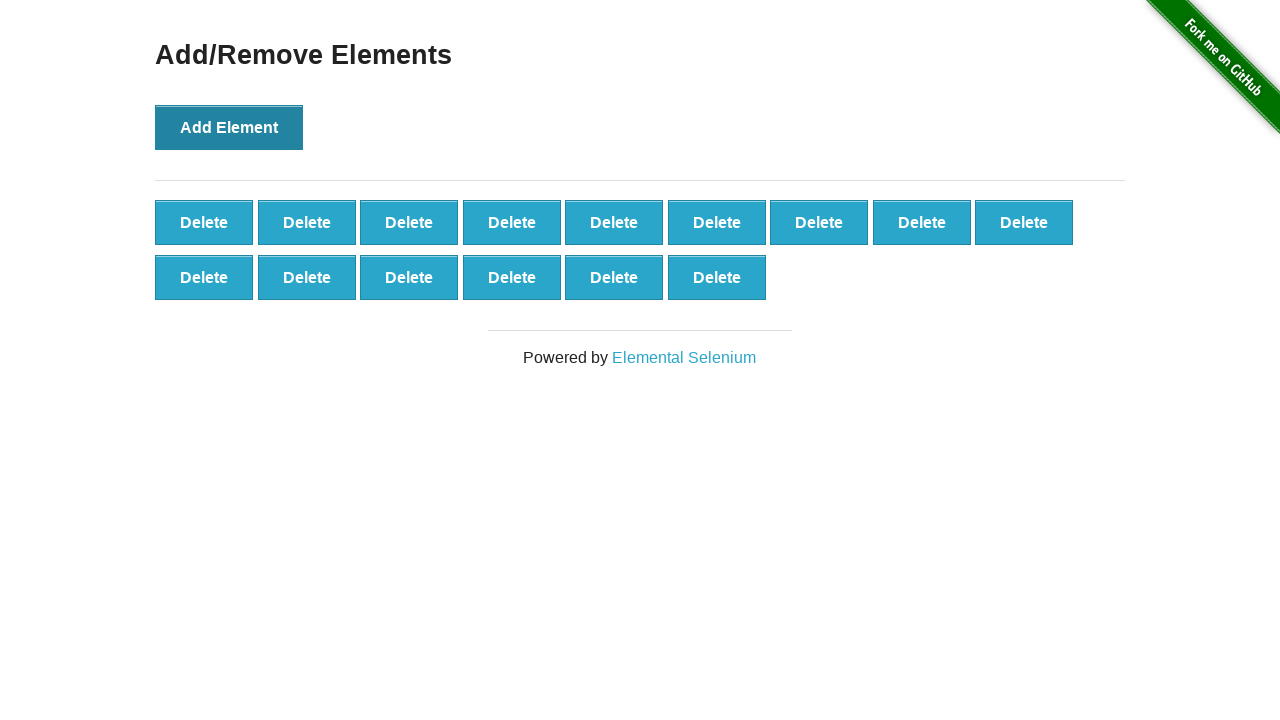

Clicked 'Add Element' button (iteration 16/100) at (229, 127) on button[onclick='addElement()']
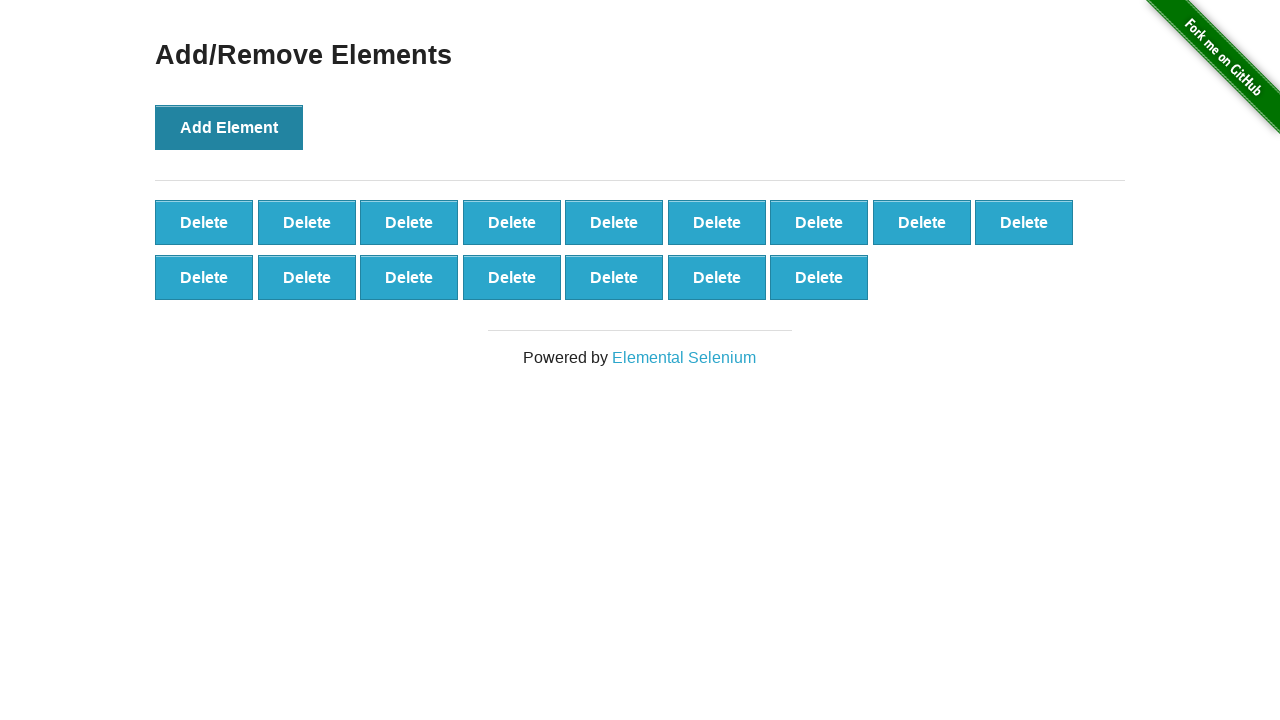

Clicked 'Add Element' button (iteration 17/100) at (229, 127) on button[onclick='addElement()']
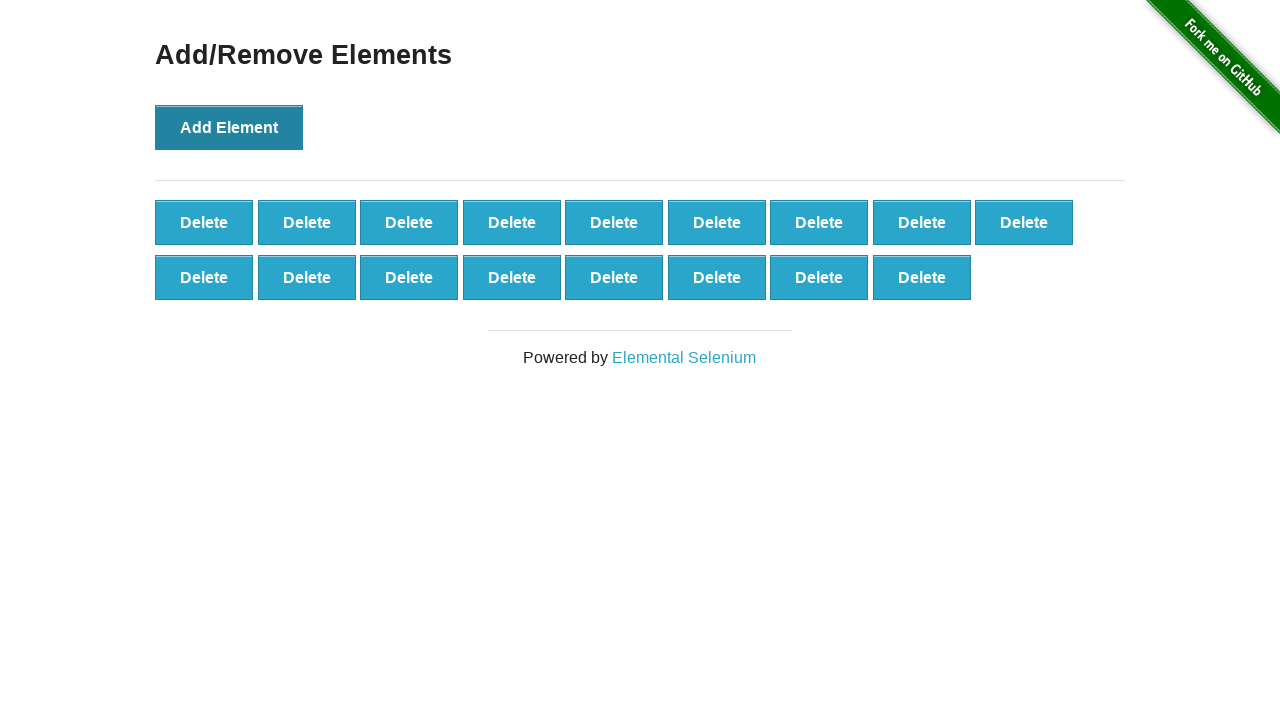

Clicked 'Add Element' button (iteration 18/100) at (229, 127) on button[onclick='addElement()']
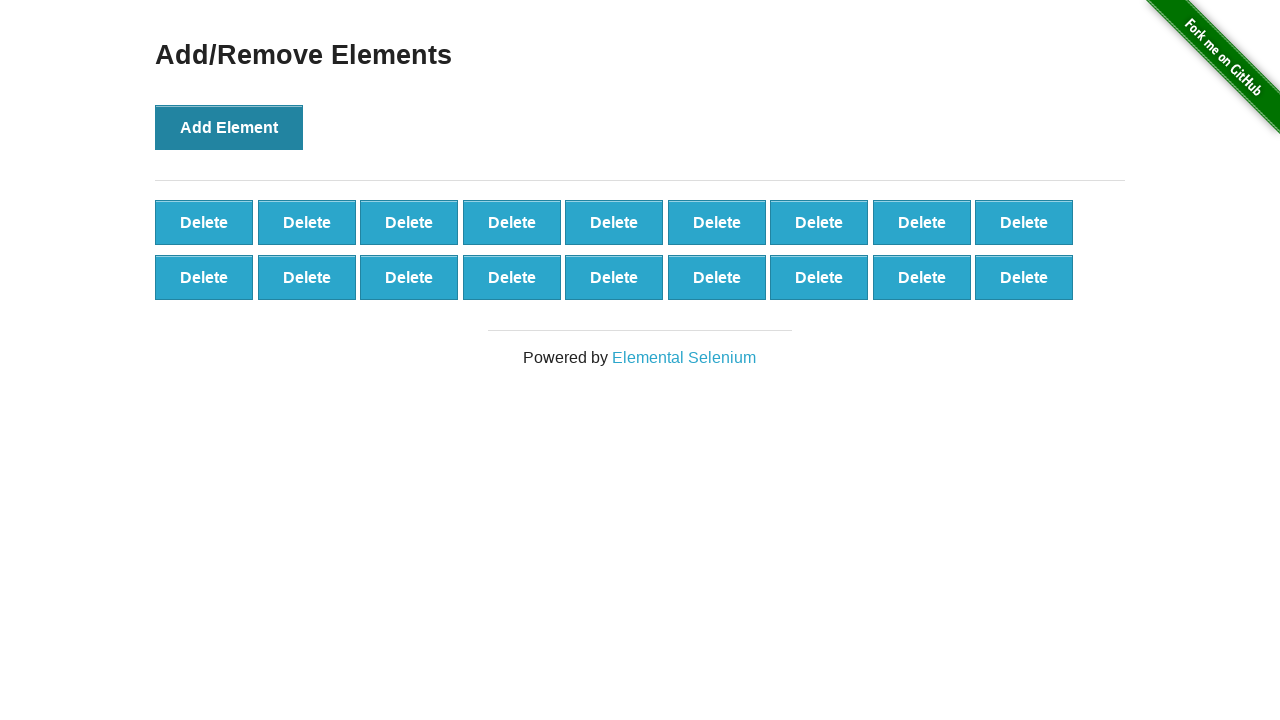

Clicked 'Add Element' button (iteration 19/100) at (229, 127) on button[onclick='addElement()']
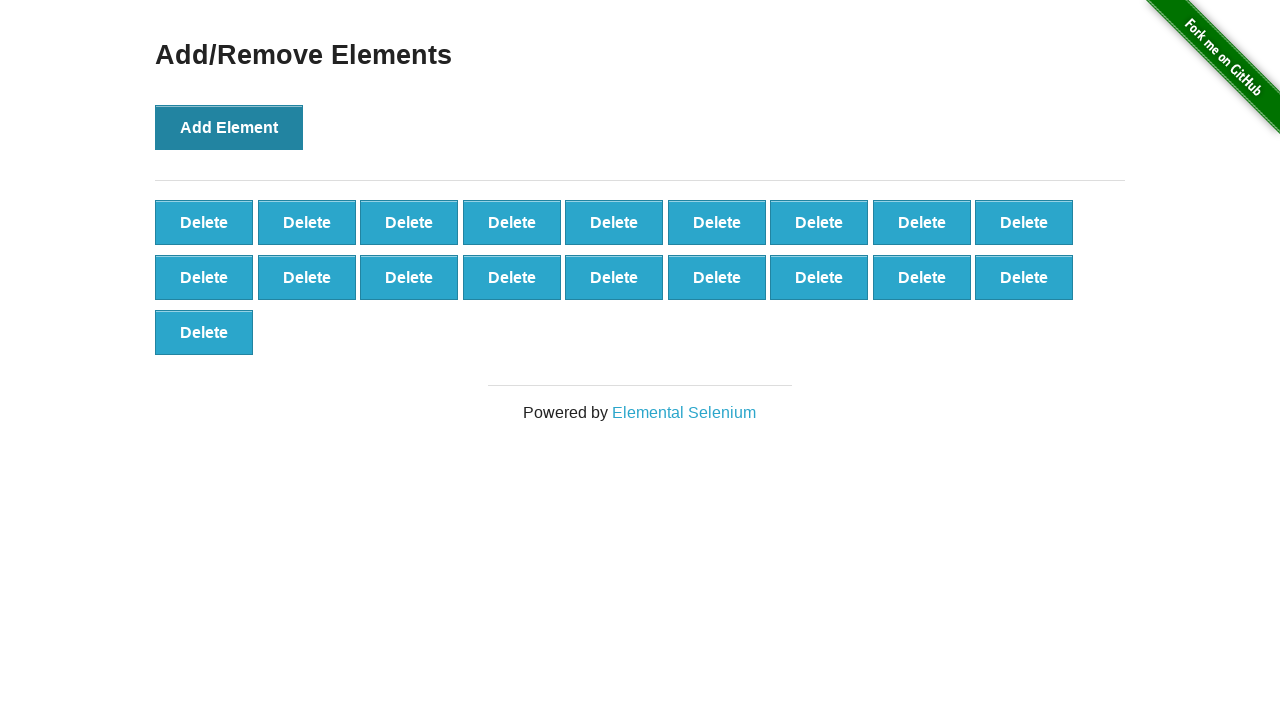

Clicked 'Add Element' button (iteration 20/100) at (229, 127) on button[onclick='addElement()']
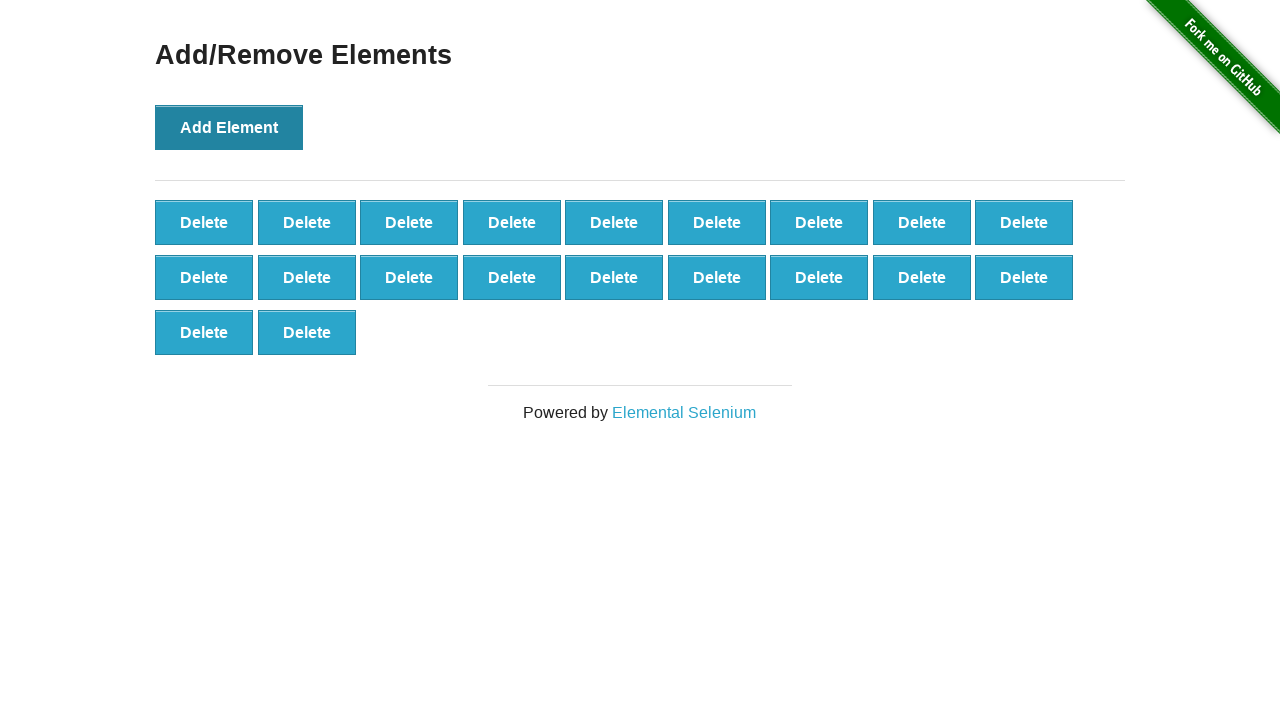

Clicked 'Add Element' button (iteration 21/100) at (229, 127) on button[onclick='addElement()']
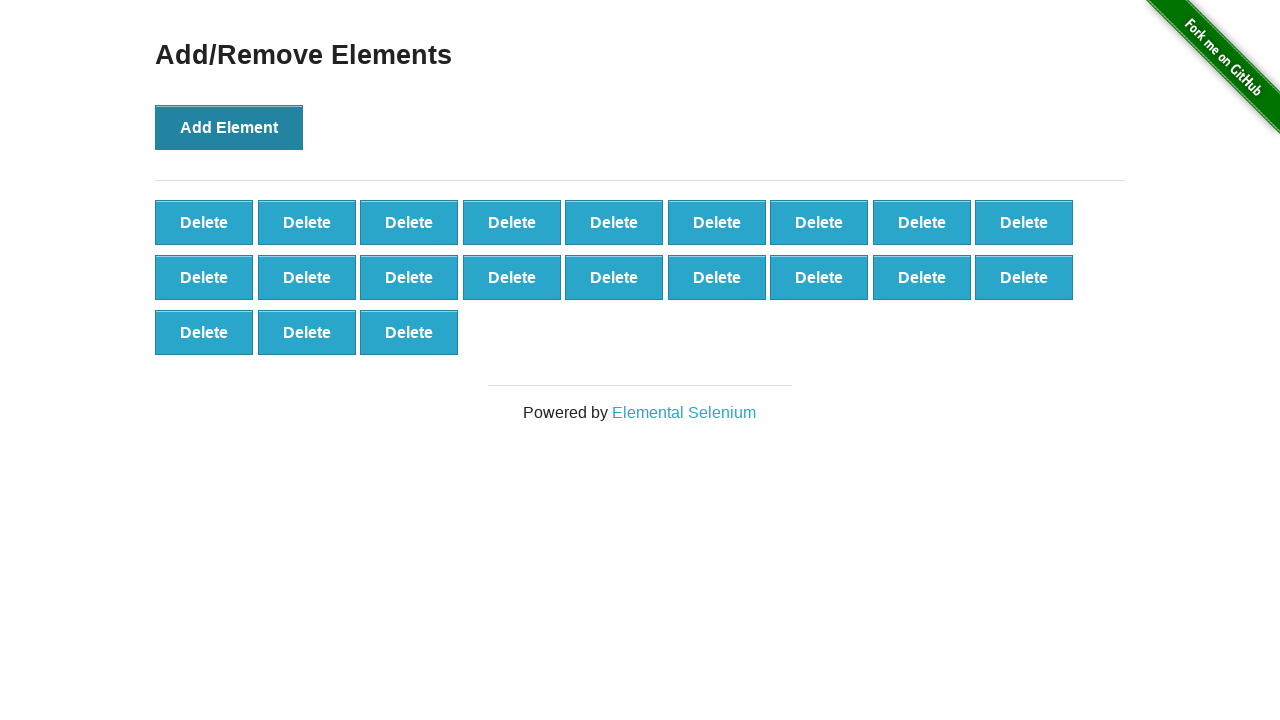

Clicked 'Add Element' button (iteration 22/100) at (229, 127) on button[onclick='addElement()']
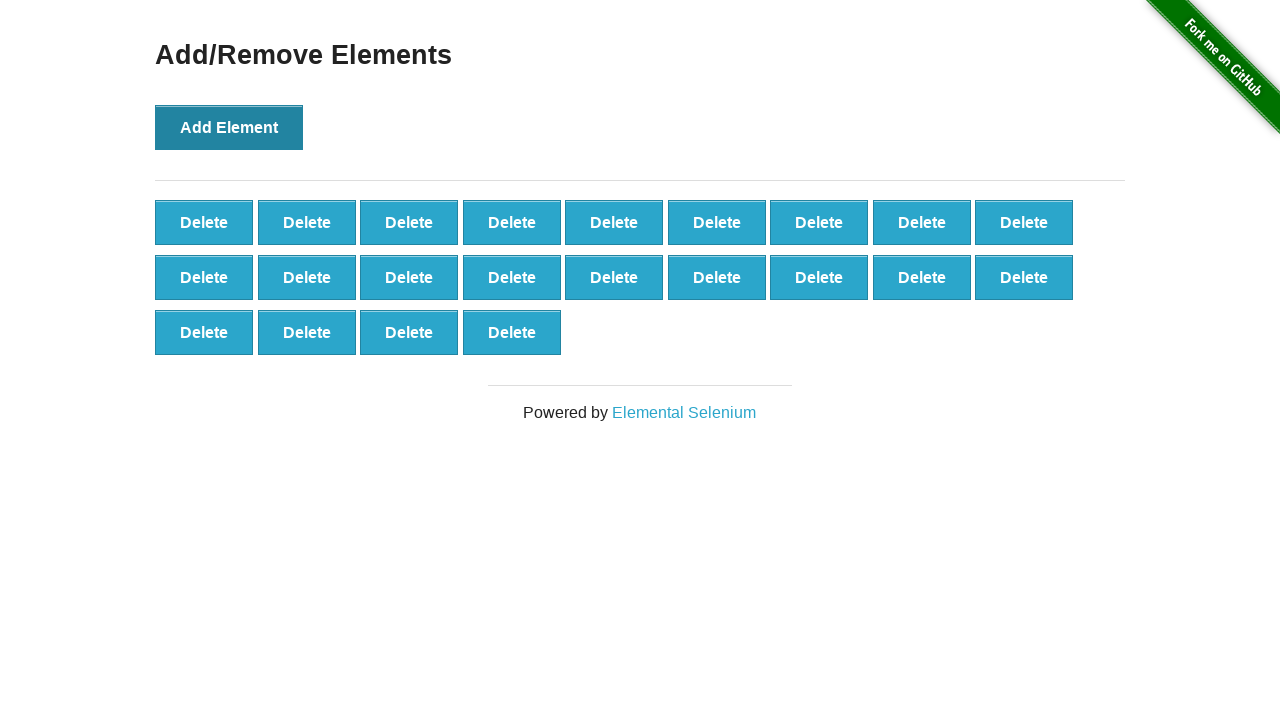

Clicked 'Add Element' button (iteration 23/100) at (229, 127) on button[onclick='addElement()']
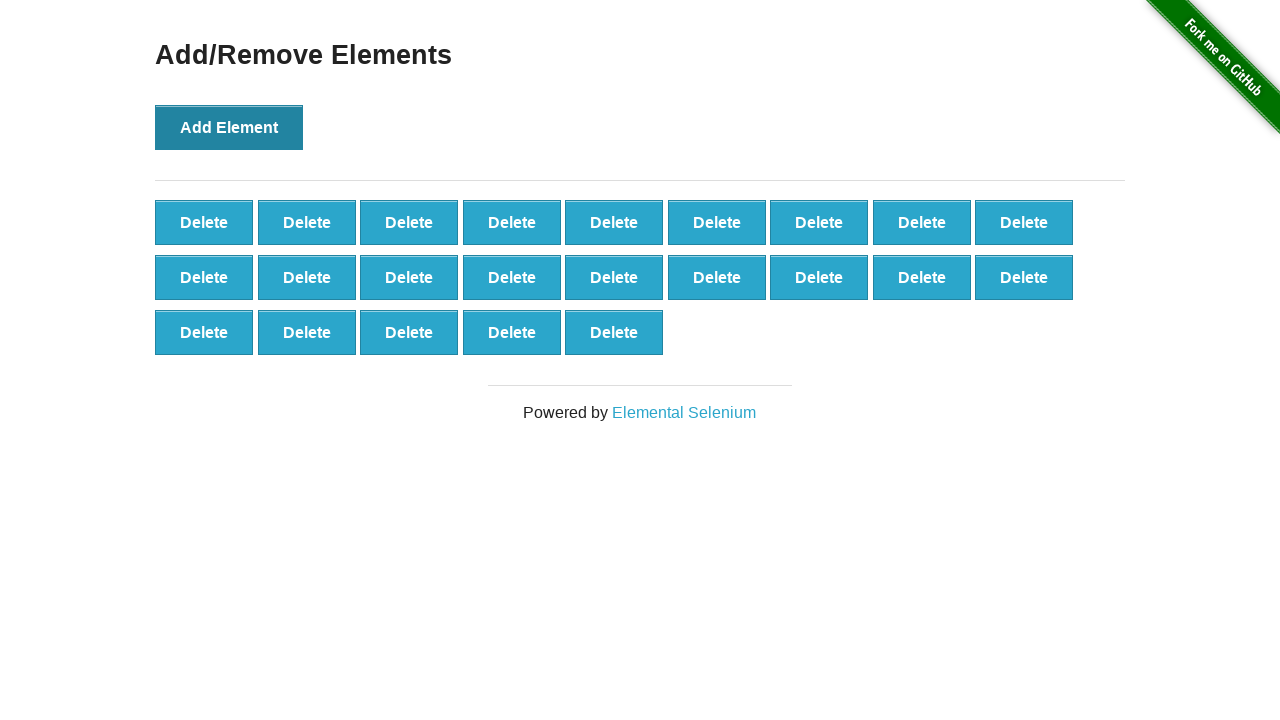

Clicked 'Add Element' button (iteration 24/100) at (229, 127) on button[onclick='addElement()']
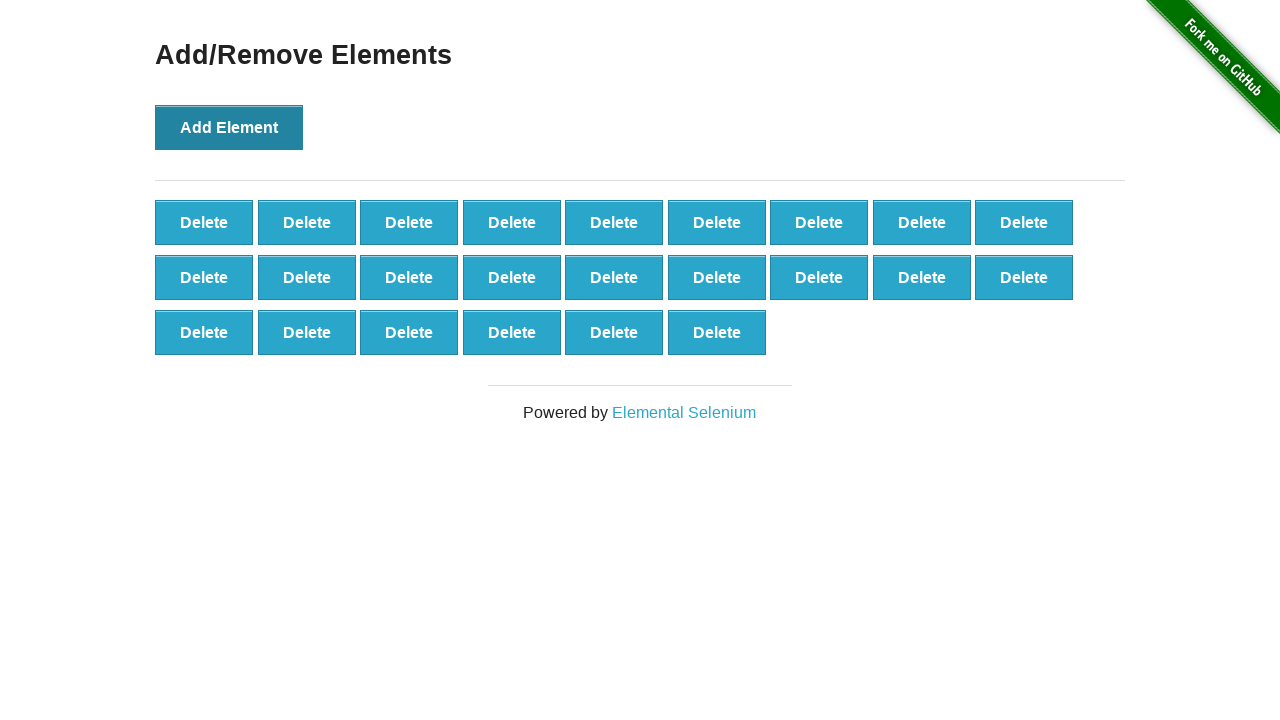

Clicked 'Add Element' button (iteration 25/100) at (229, 127) on button[onclick='addElement()']
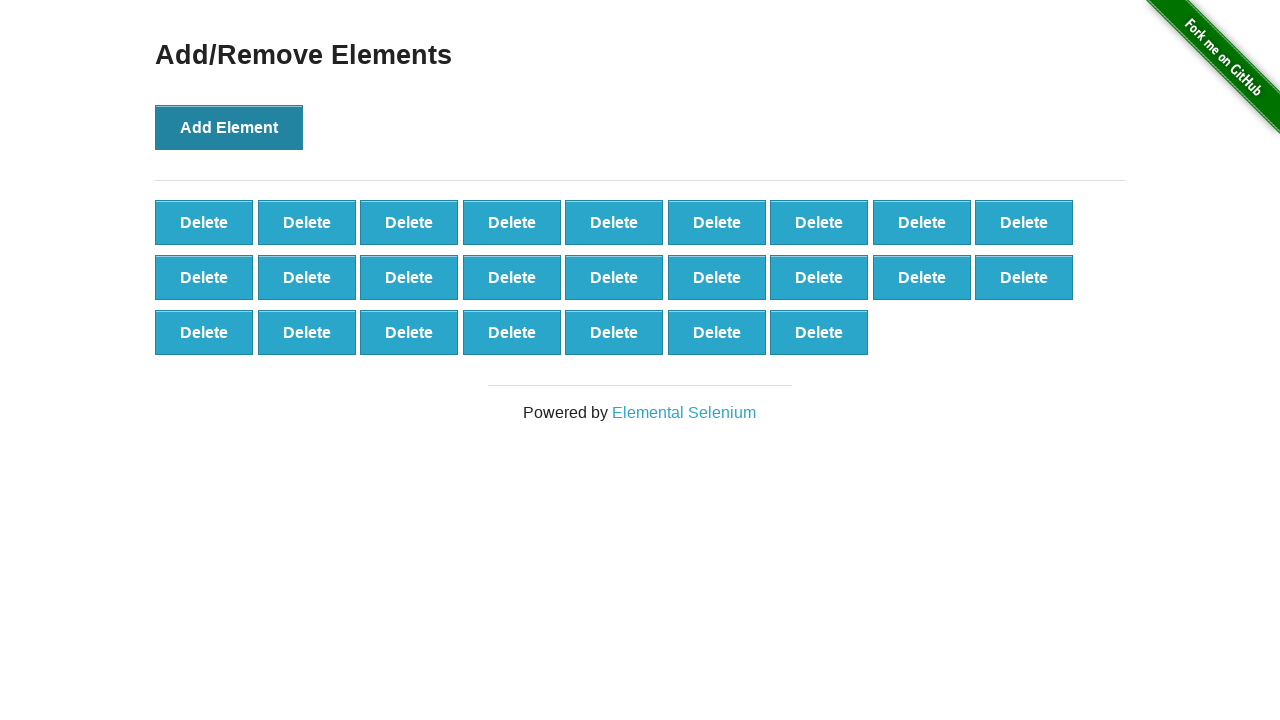

Clicked 'Add Element' button (iteration 26/100) at (229, 127) on button[onclick='addElement()']
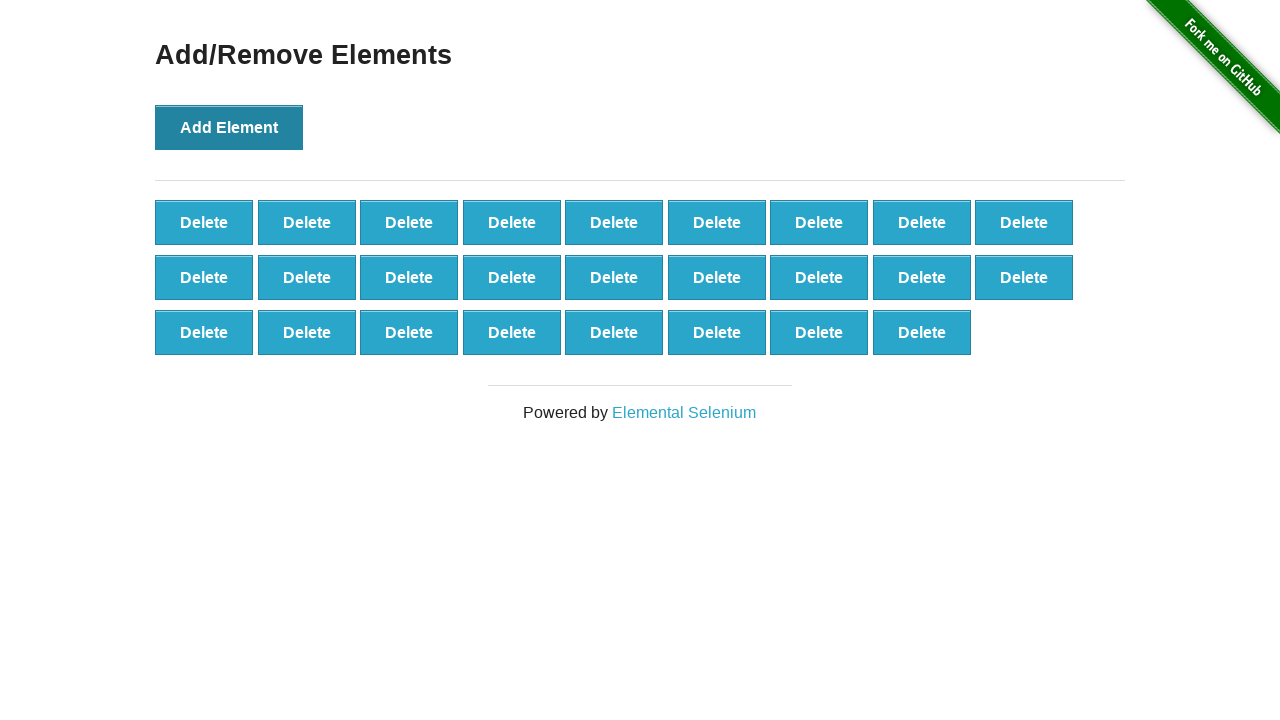

Clicked 'Add Element' button (iteration 27/100) at (229, 127) on button[onclick='addElement()']
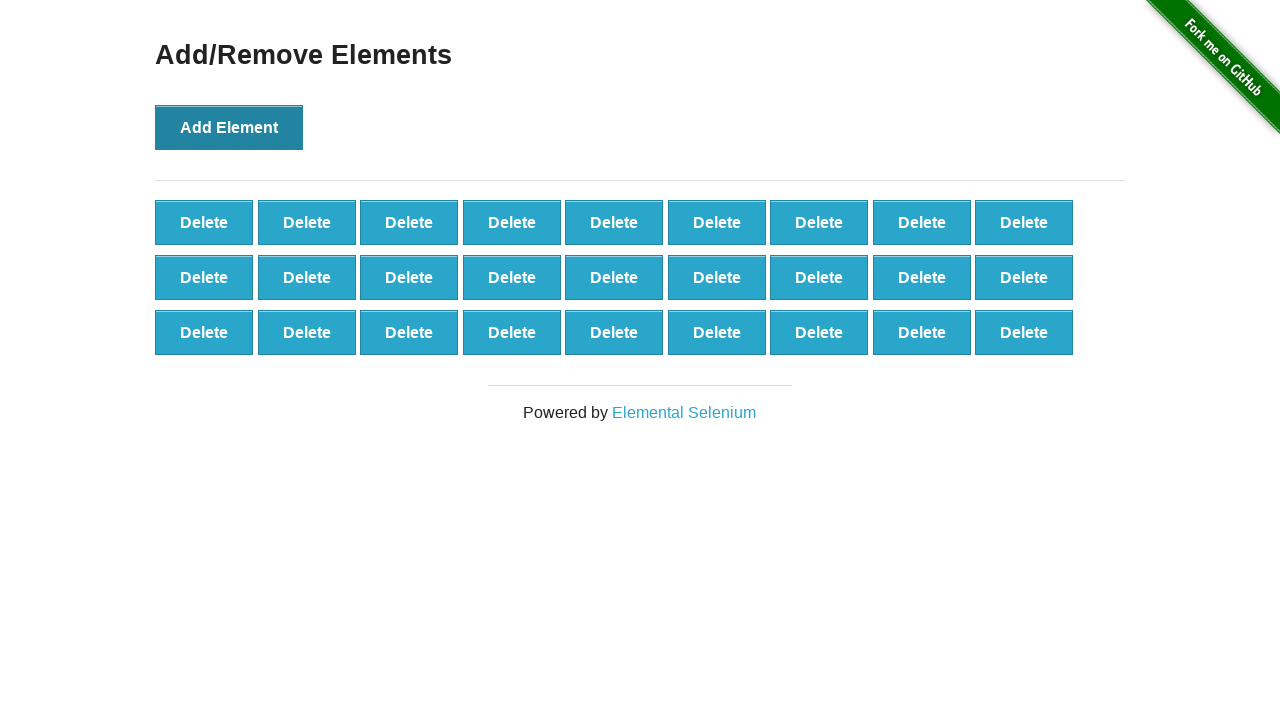

Clicked 'Add Element' button (iteration 28/100) at (229, 127) on button[onclick='addElement()']
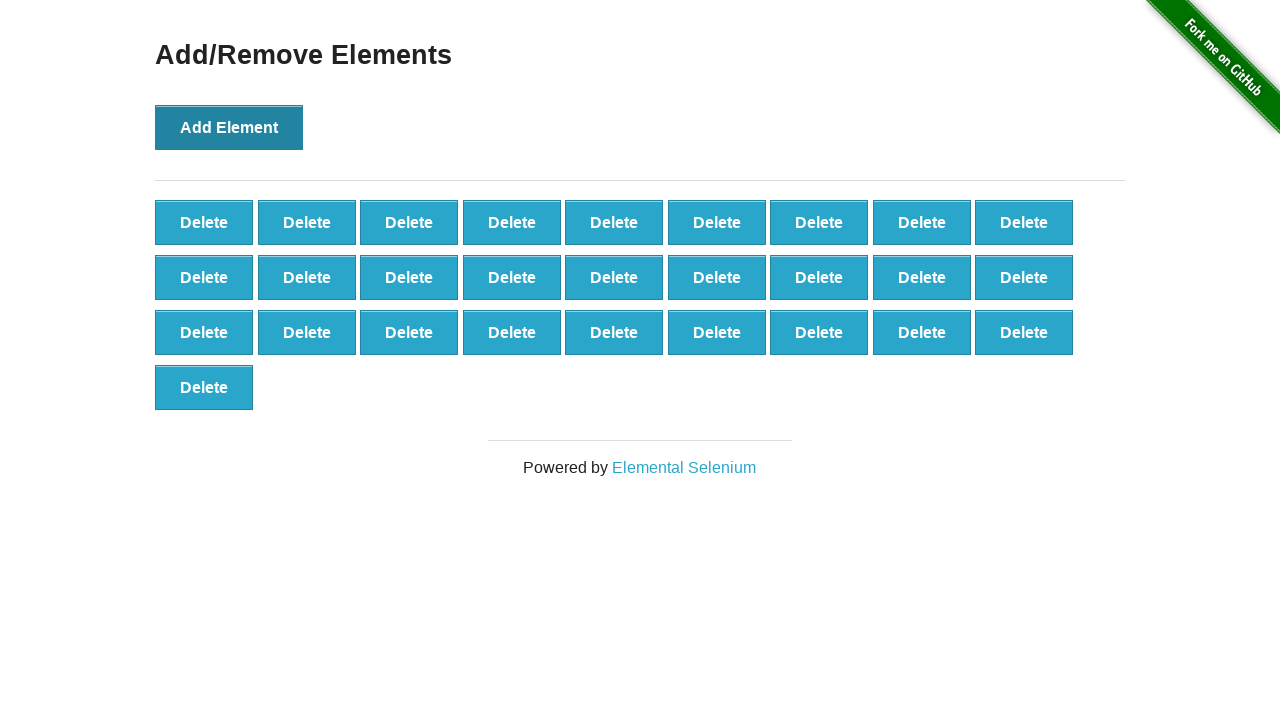

Clicked 'Add Element' button (iteration 29/100) at (229, 127) on button[onclick='addElement()']
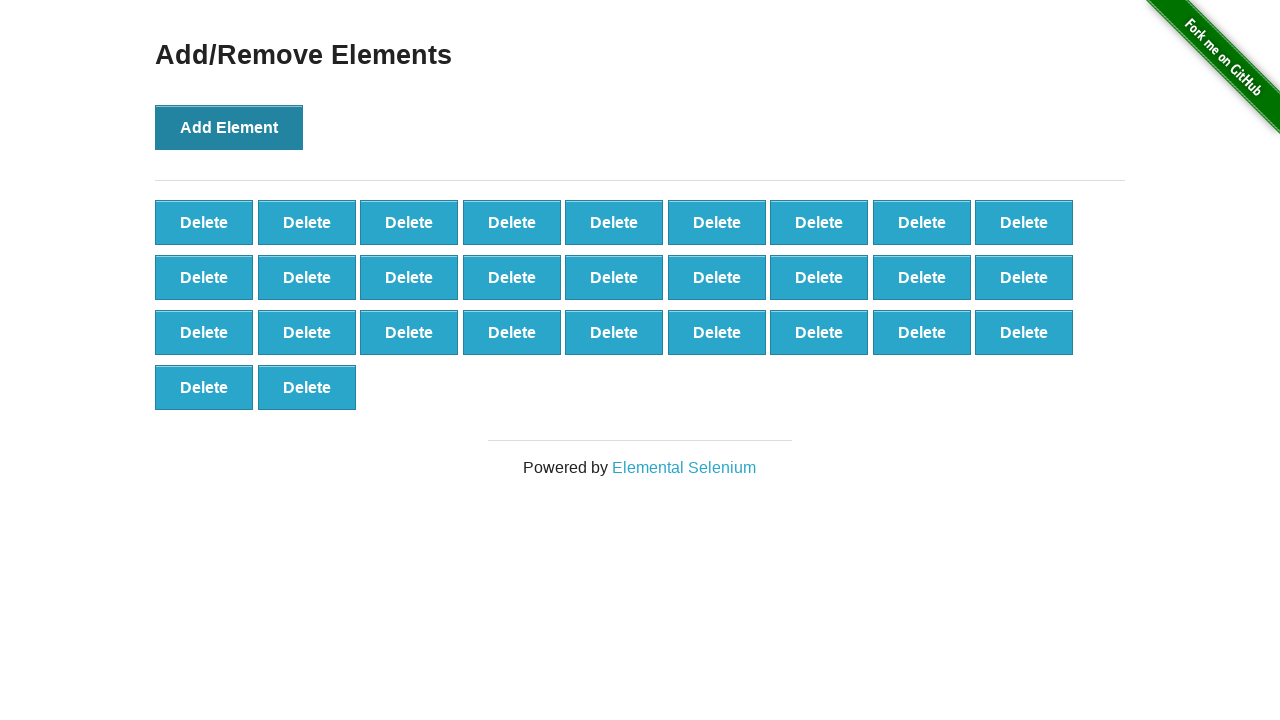

Clicked 'Add Element' button (iteration 30/100) at (229, 127) on button[onclick='addElement()']
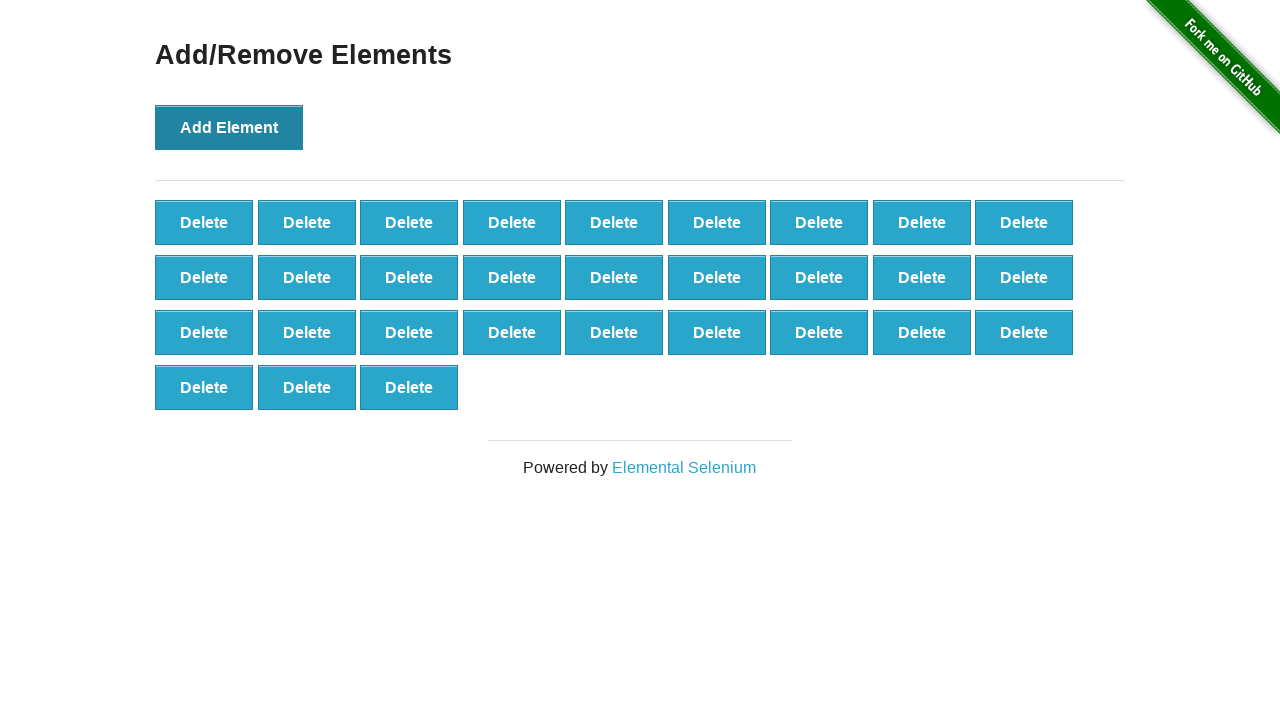

Clicked 'Add Element' button (iteration 31/100) at (229, 127) on button[onclick='addElement()']
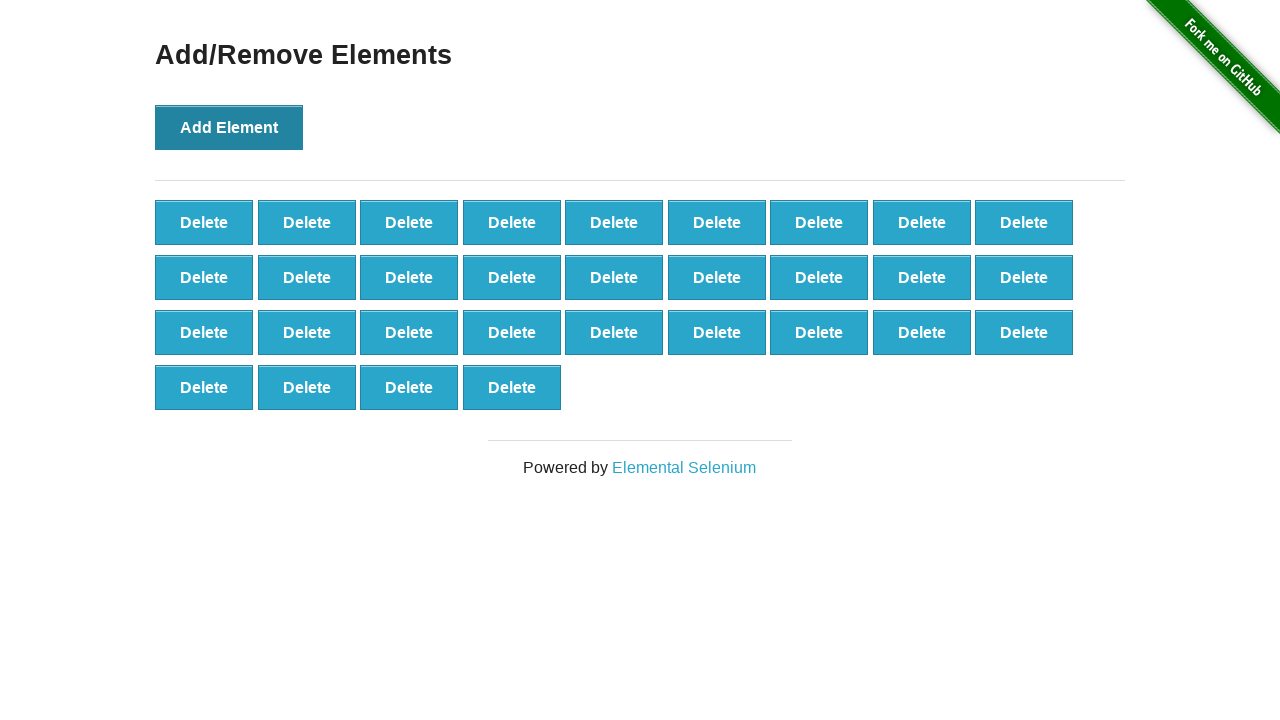

Clicked 'Add Element' button (iteration 32/100) at (229, 127) on button[onclick='addElement()']
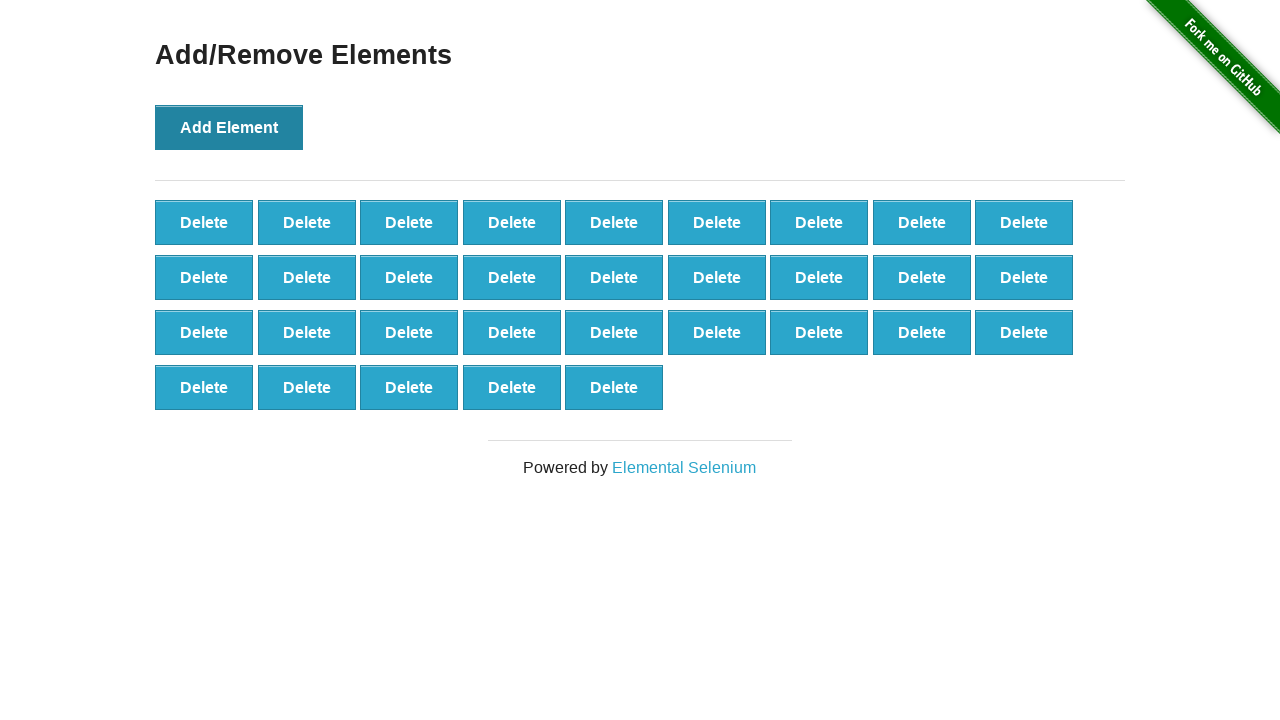

Clicked 'Add Element' button (iteration 33/100) at (229, 127) on button[onclick='addElement()']
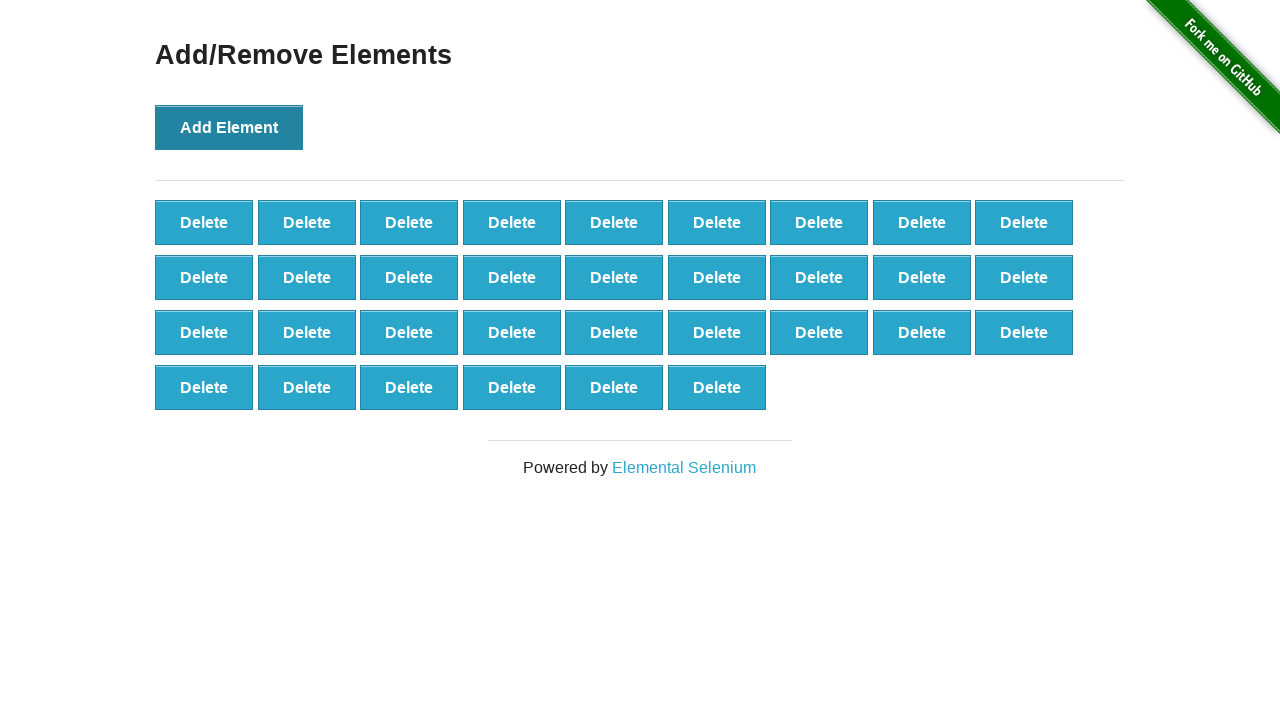

Clicked 'Add Element' button (iteration 34/100) at (229, 127) on button[onclick='addElement()']
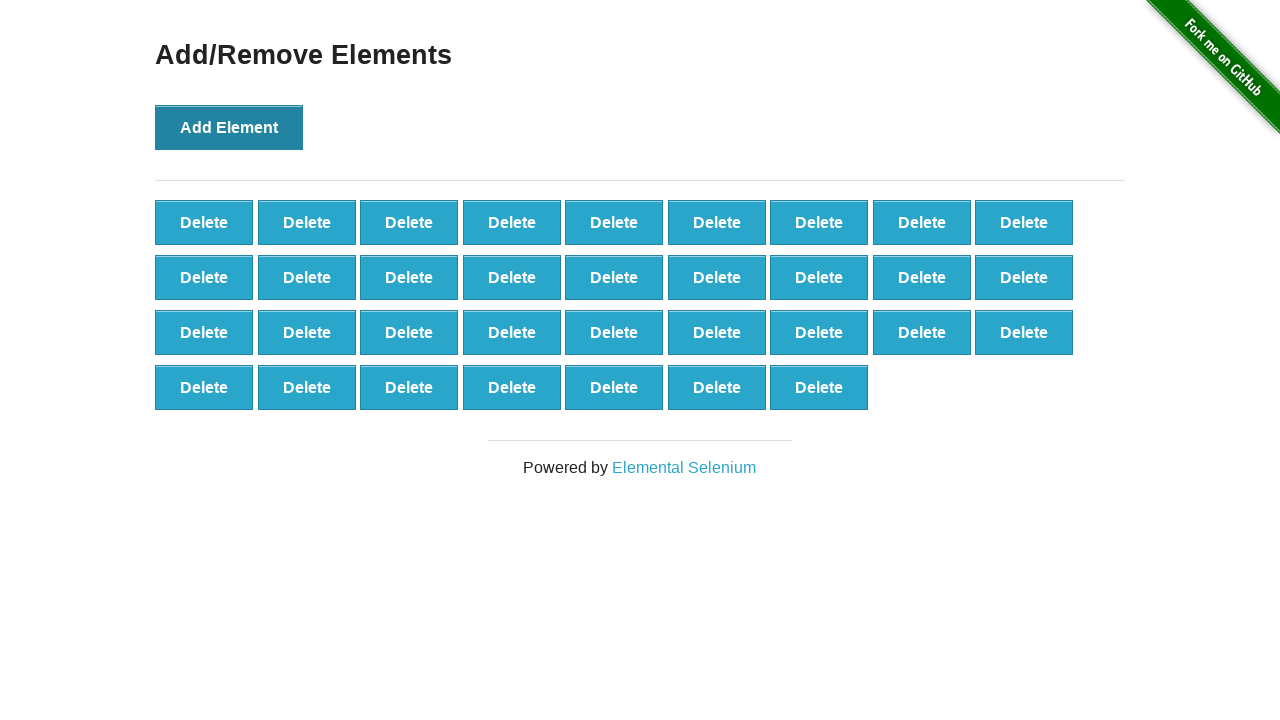

Clicked 'Add Element' button (iteration 35/100) at (229, 127) on button[onclick='addElement()']
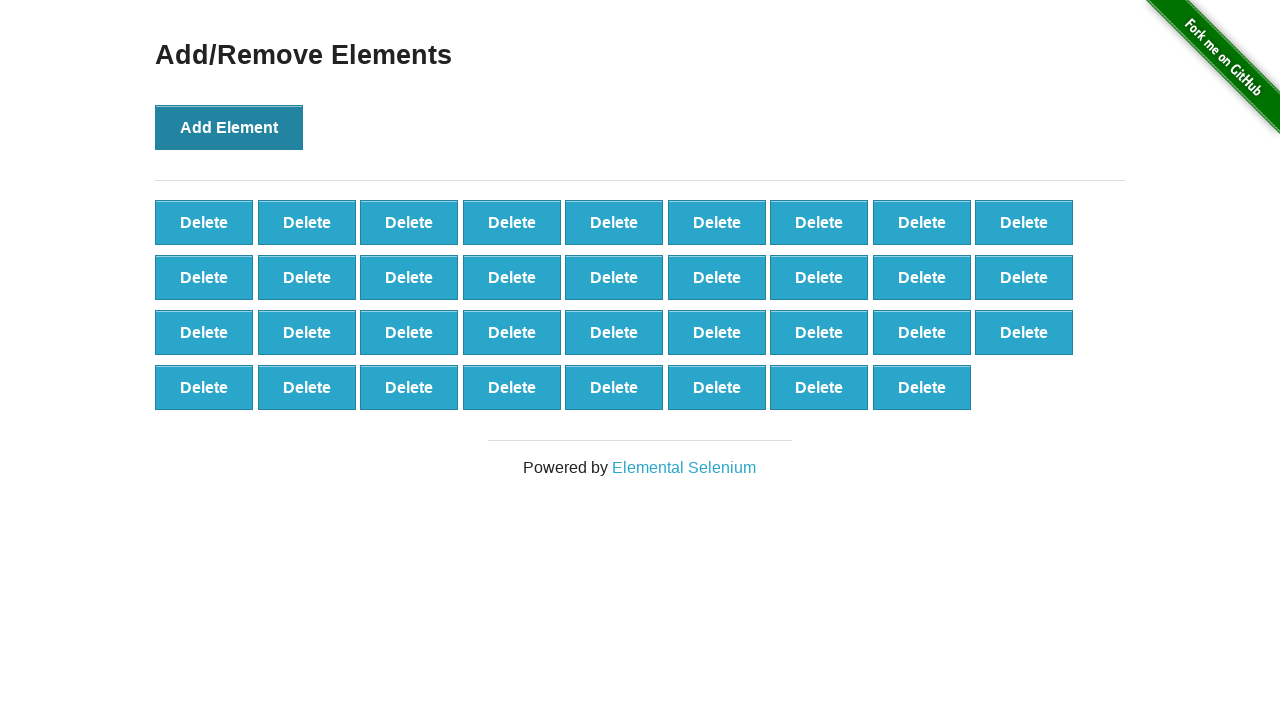

Clicked 'Add Element' button (iteration 36/100) at (229, 127) on button[onclick='addElement()']
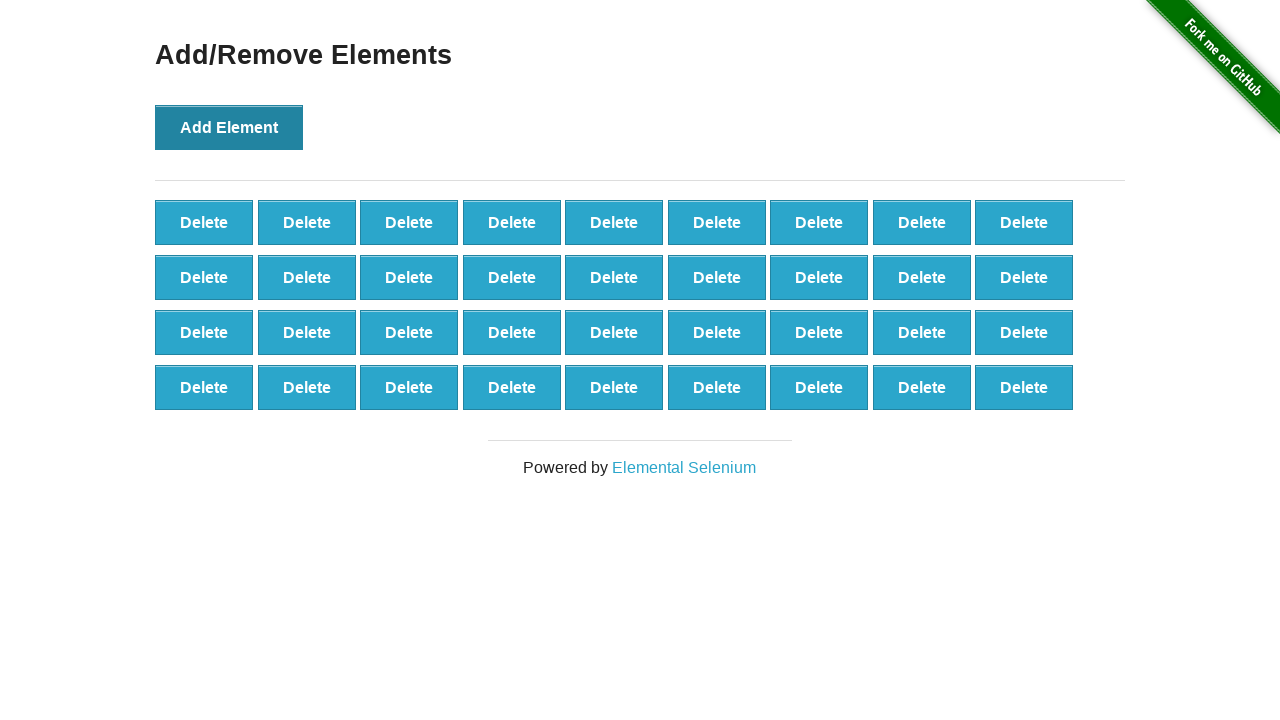

Clicked 'Add Element' button (iteration 37/100) at (229, 127) on button[onclick='addElement()']
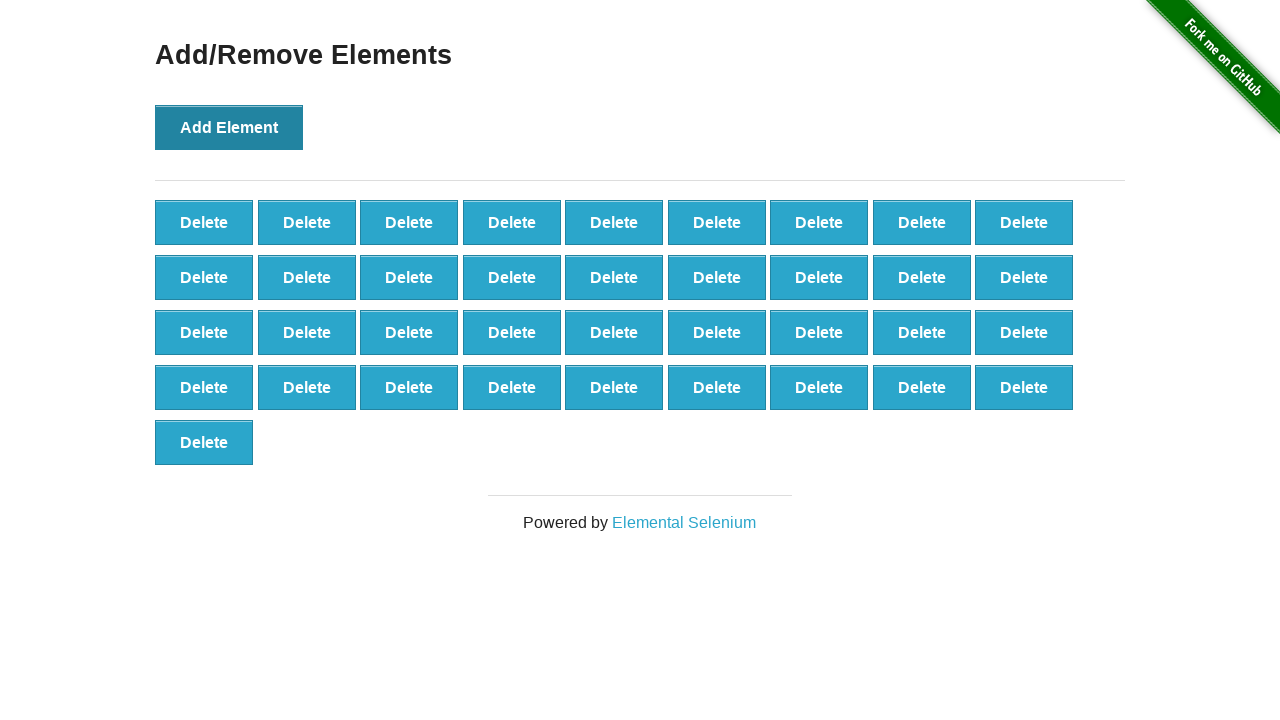

Clicked 'Add Element' button (iteration 38/100) at (229, 127) on button[onclick='addElement()']
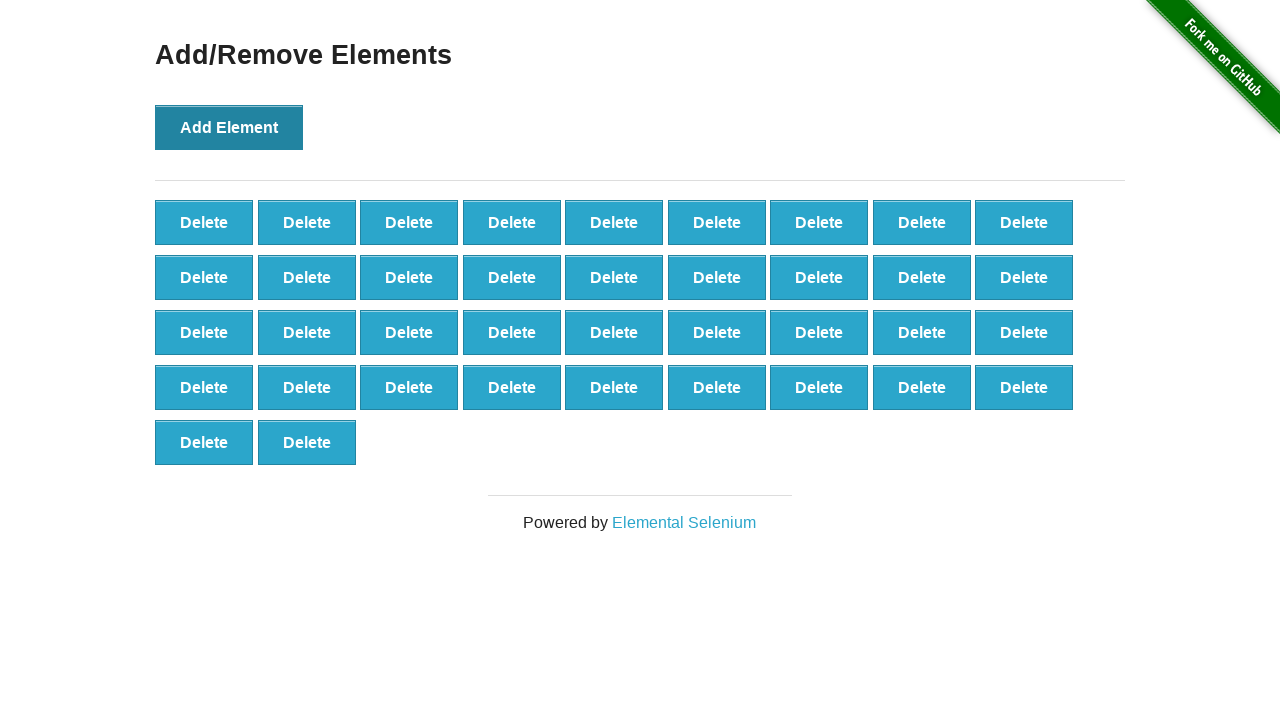

Clicked 'Add Element' button (iteration 39/100) at (229, 127) on button[onclick='addElement()']
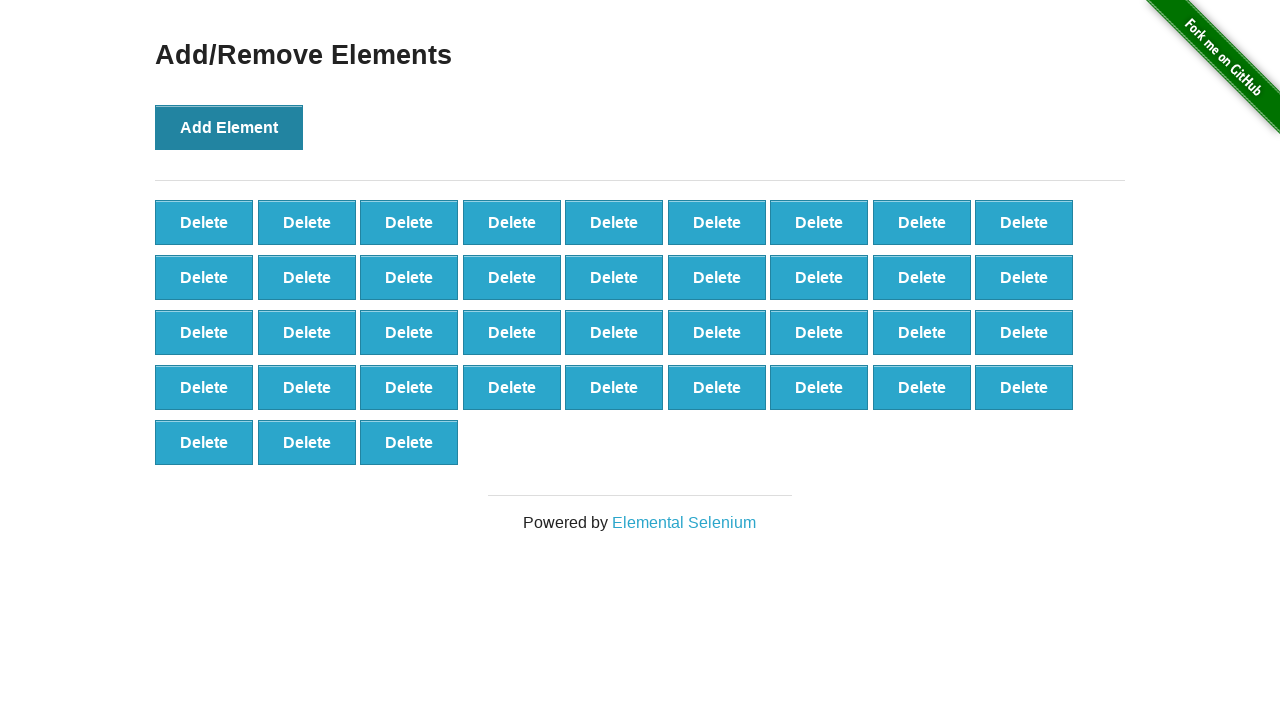

Clicked 'Add Element' button (iteration 40/100) at (229, 127) on button[onclick='addElement()']
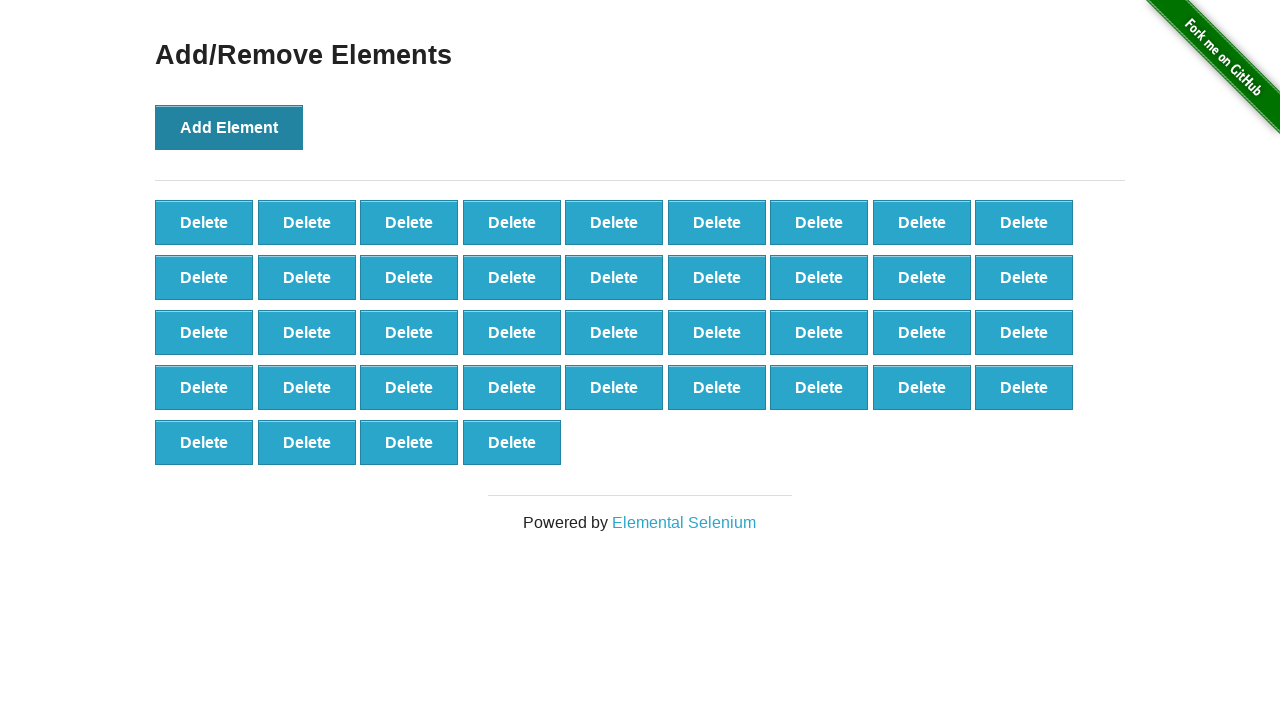

Clicked 'Add Element' button (iteration 41/100) at (229, 127) on button[onclick='addElement()']
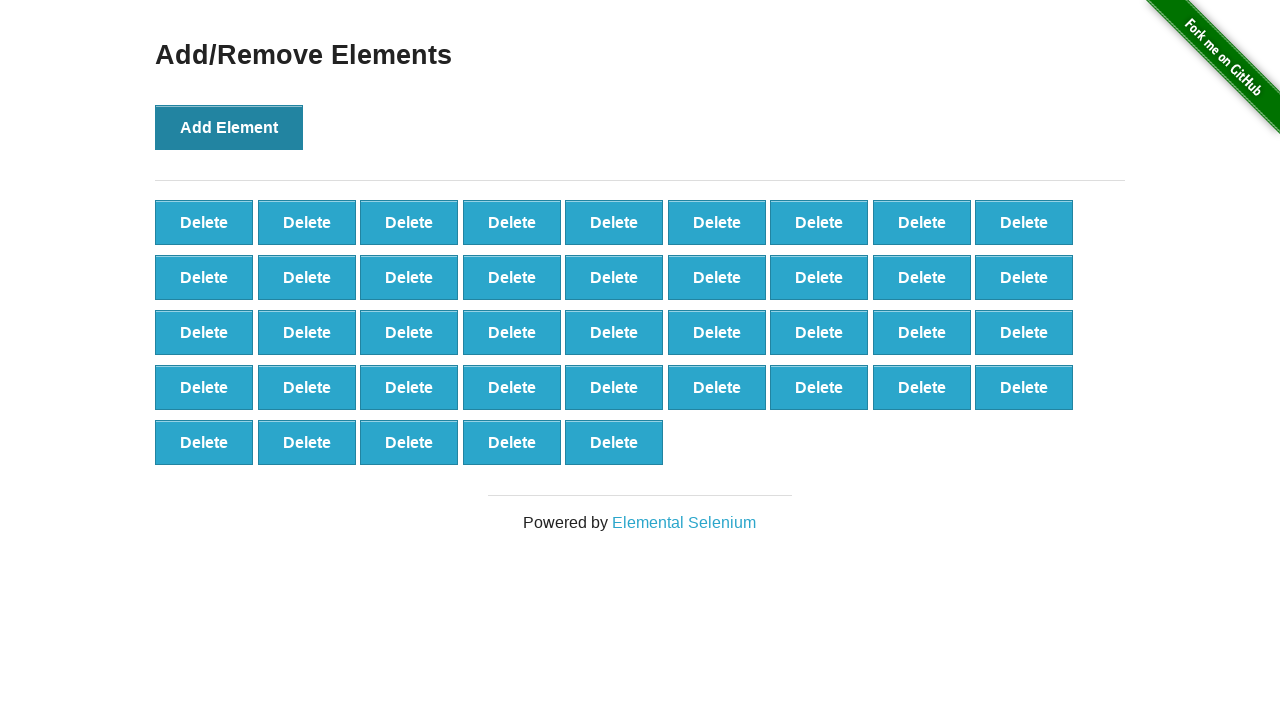

Clicked 'Add Element' button (iteration 42/100) at (229, 127) on button[onclick='addElement()']
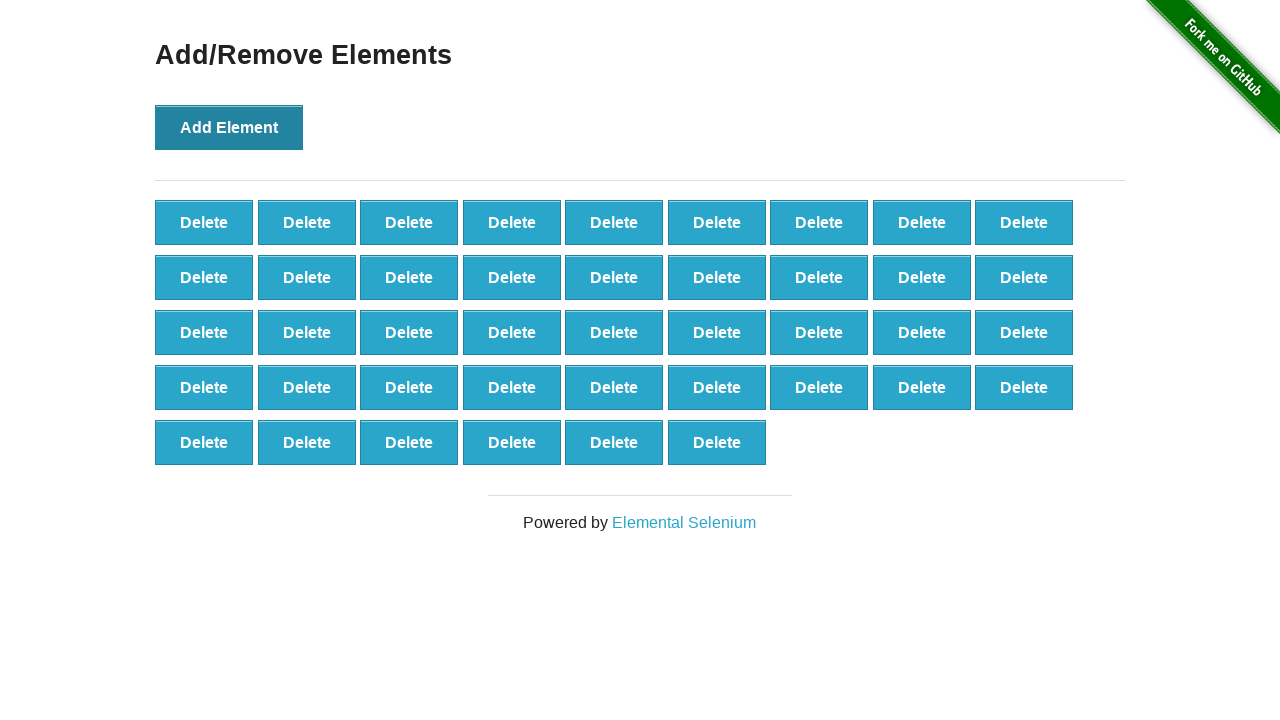

Clicked 'Add Element' button (iteration 43/100) at (229, 127) on button[onclick='addElement()']
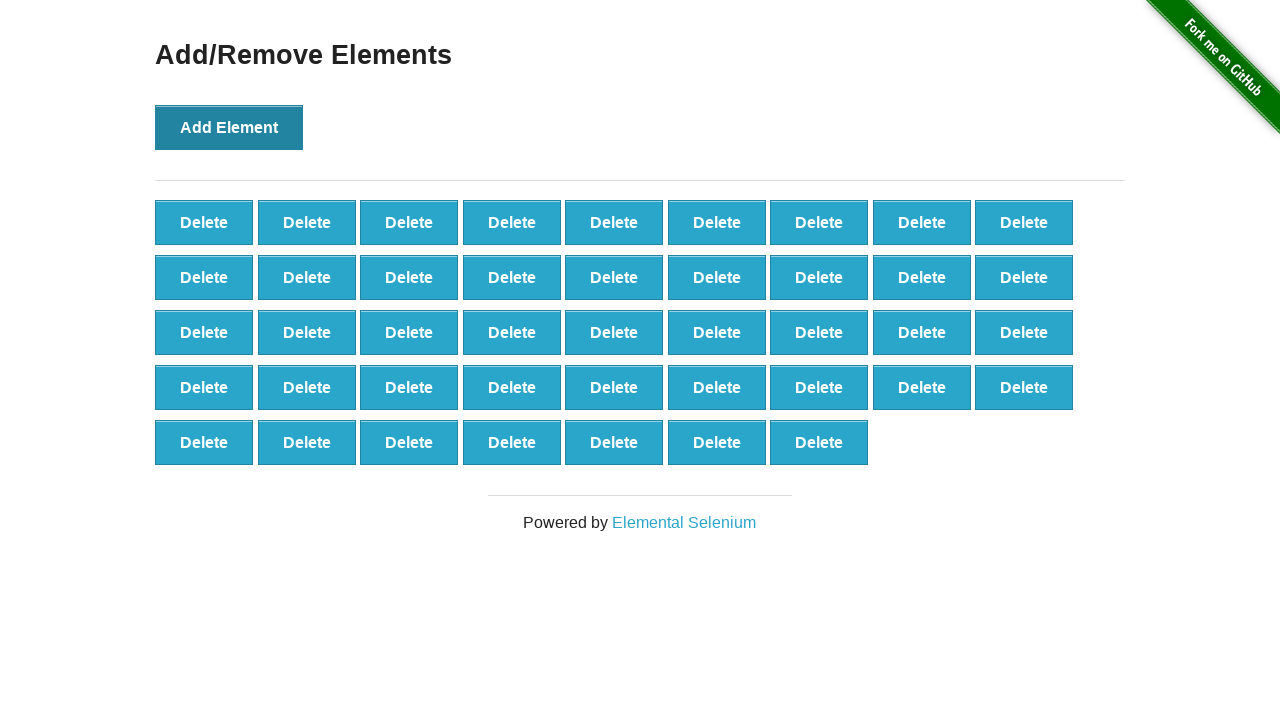

Clicked 'Add Element' button (iteration 44/100) at (229, 127) on button[onclick='addElement()']
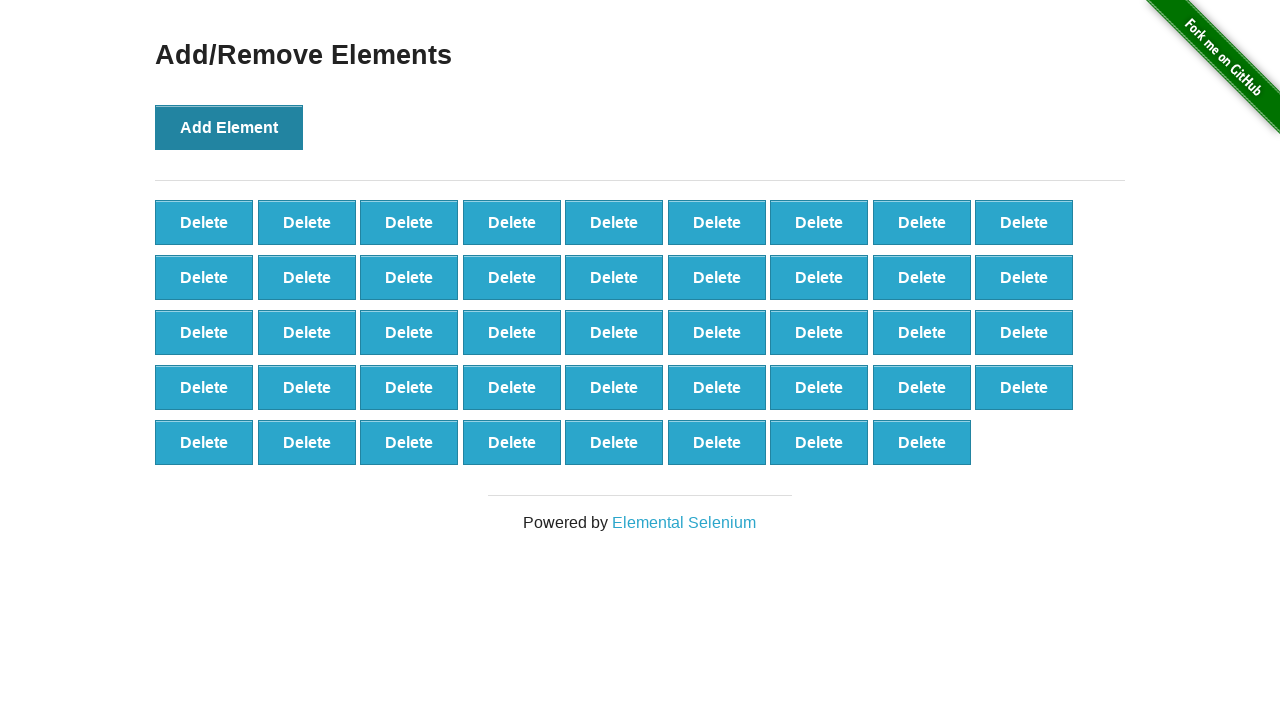

Clicked 'Add Element' button (iteration 45/100) at (229, 127) on button[onclick='addElement()']
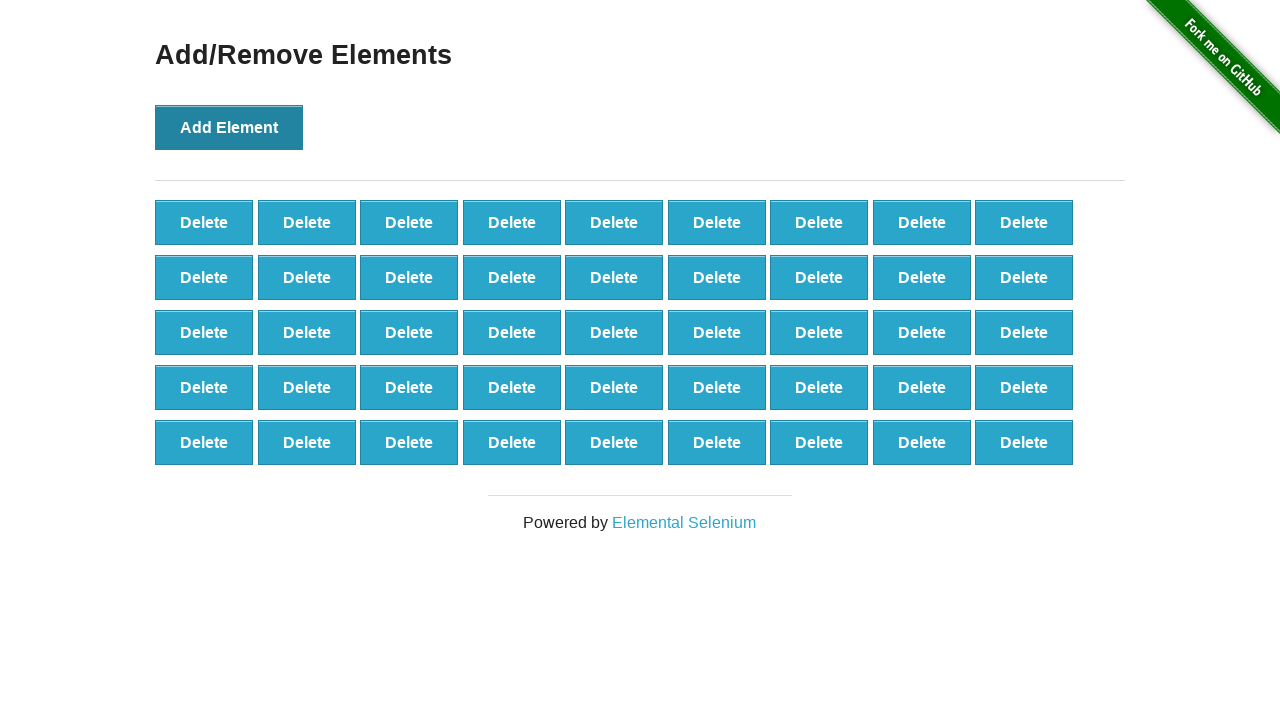

Clicked 'Add Element' button (iteration 46/100) at (229, 127) on button[onclick='addElement()']
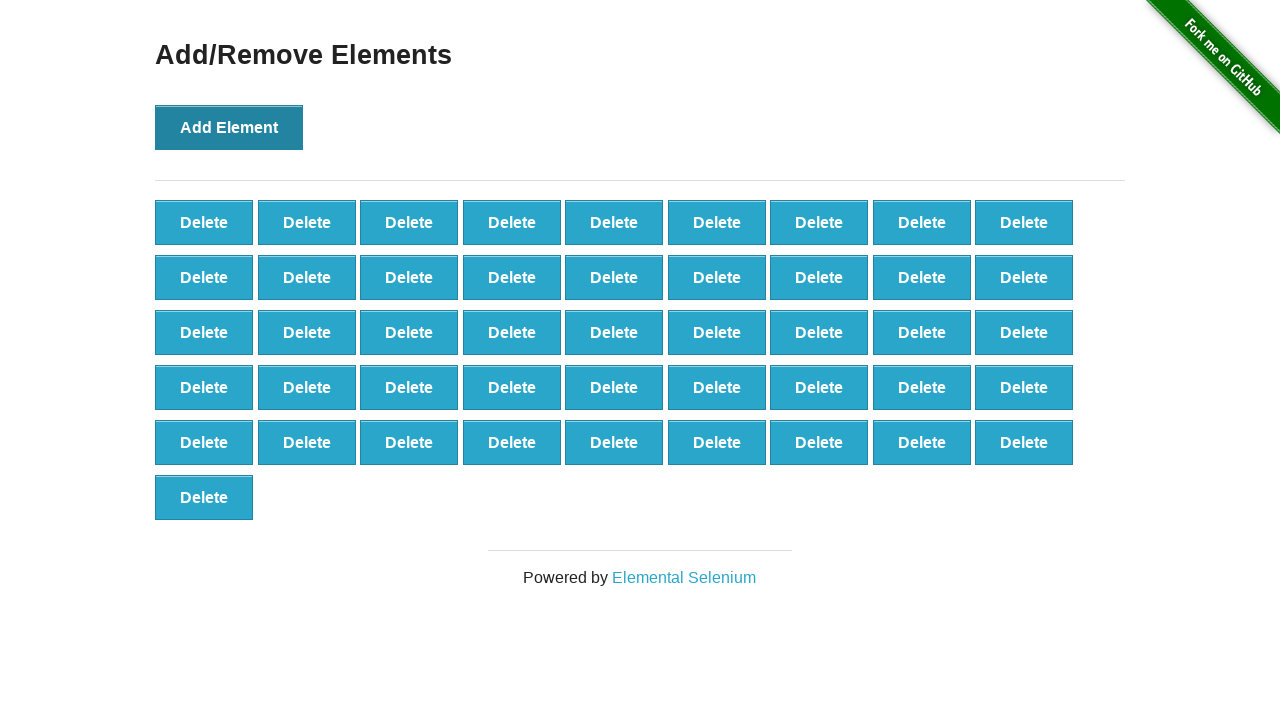

Clicked 'Add Element' button (iteration 47/100) at (229, 127) on button[onclick='addElement()']
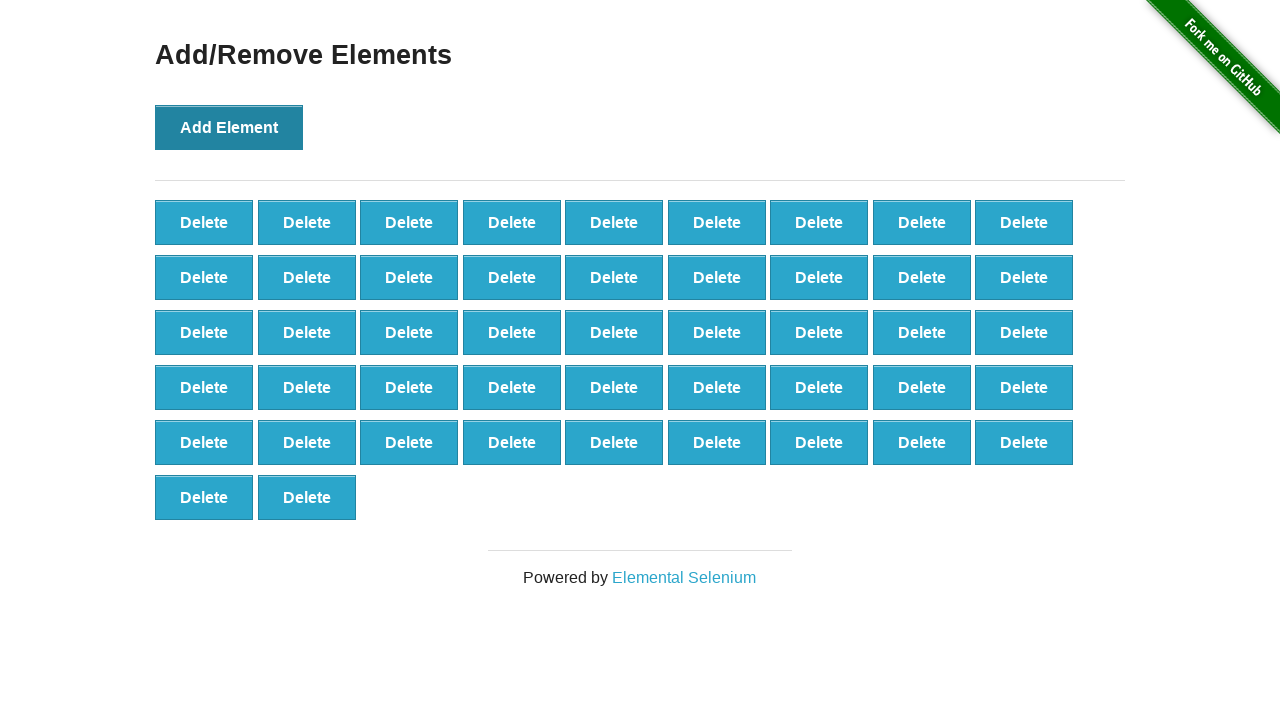

Clicked 'Add Element' button (iteration 48/100) at (229, 127) on button[onclick='addElement()']
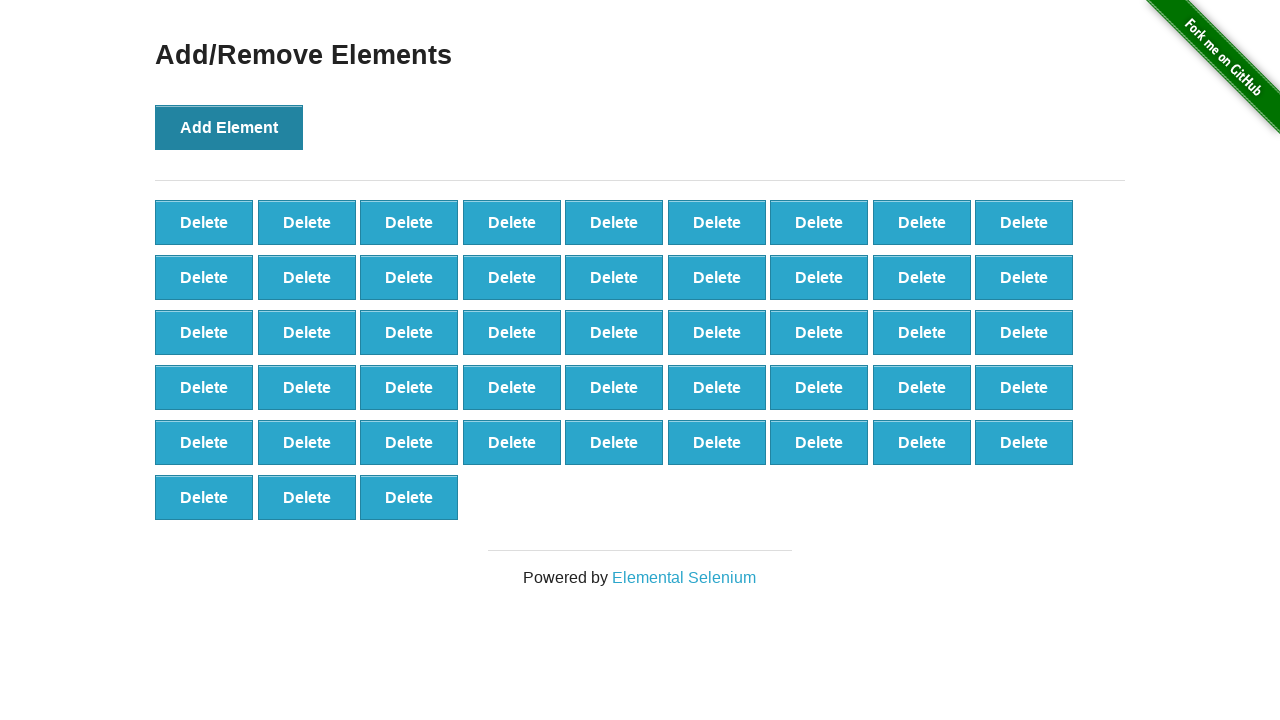

Clicked 'Add Element' button (iteration 49/100) at (229, 127) on button[onclick='addElement()']
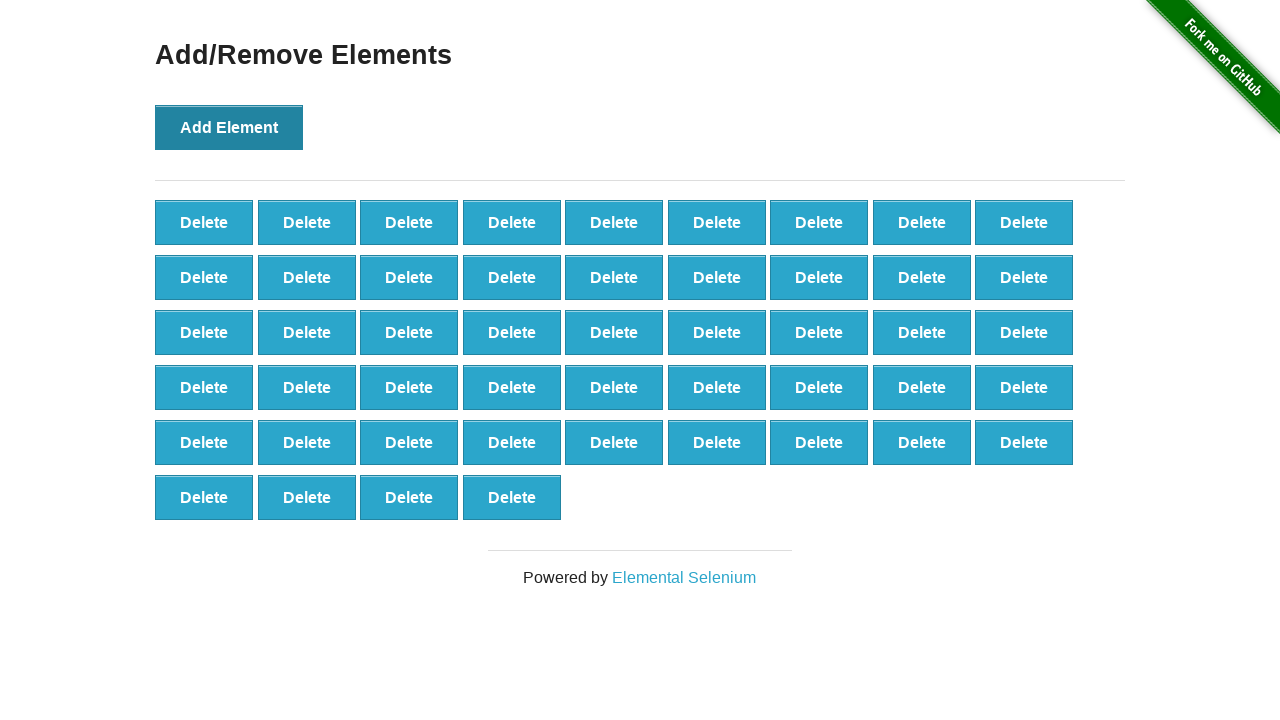

Clicked 'Add Element' button (iteration 50/100) at (229, 127) on button[onclick='addElement()']
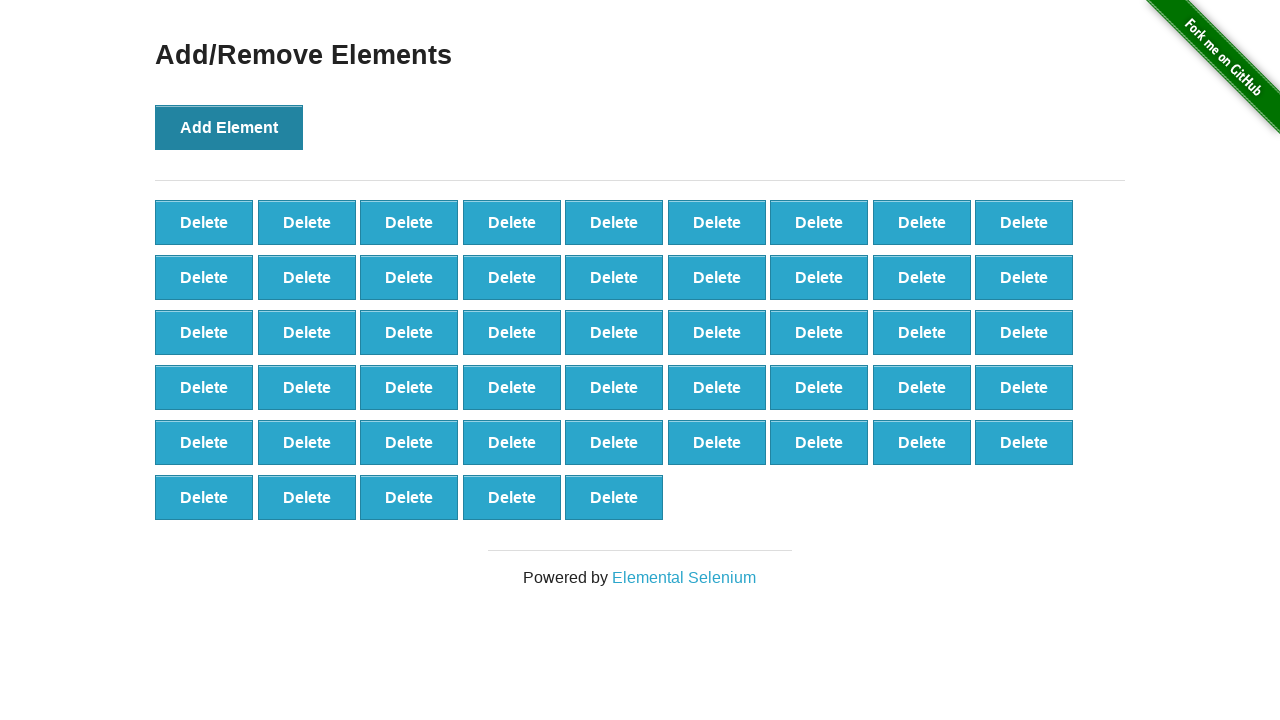

Clicked 'Add Element' button (iteration 51/100) at (229, 127) on button[onclick='addElement()']
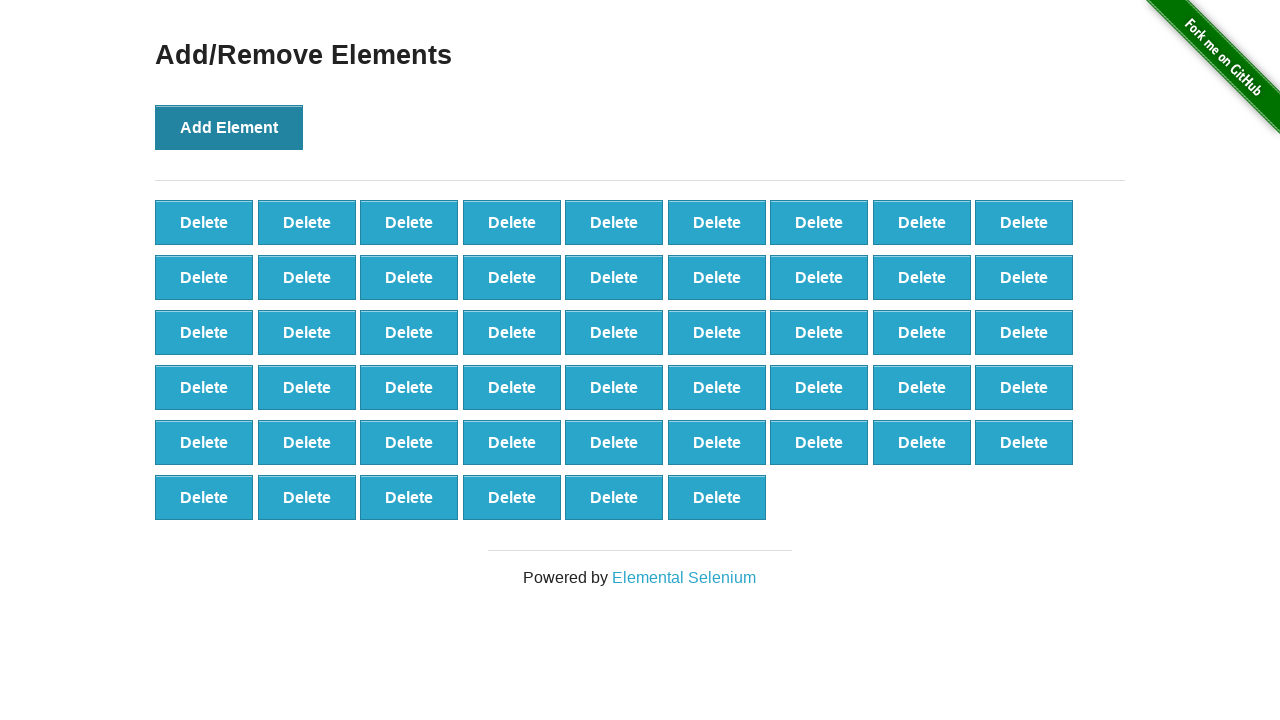

Clicked 'Add Element' button (iteration 52/100) at (229, 127) on button[onclick='addElement()']
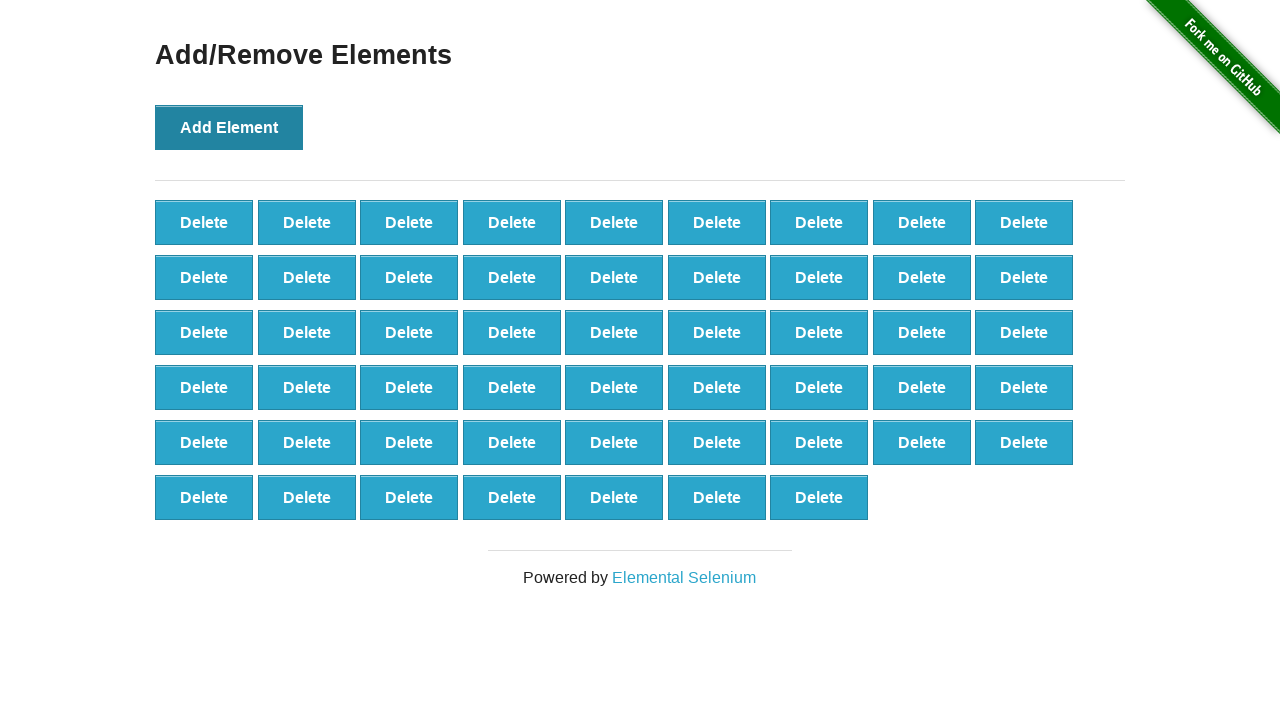

Clicked 'Add Element' button (iteration 53/100) at (229, 127) on button[onclick='addElement()']
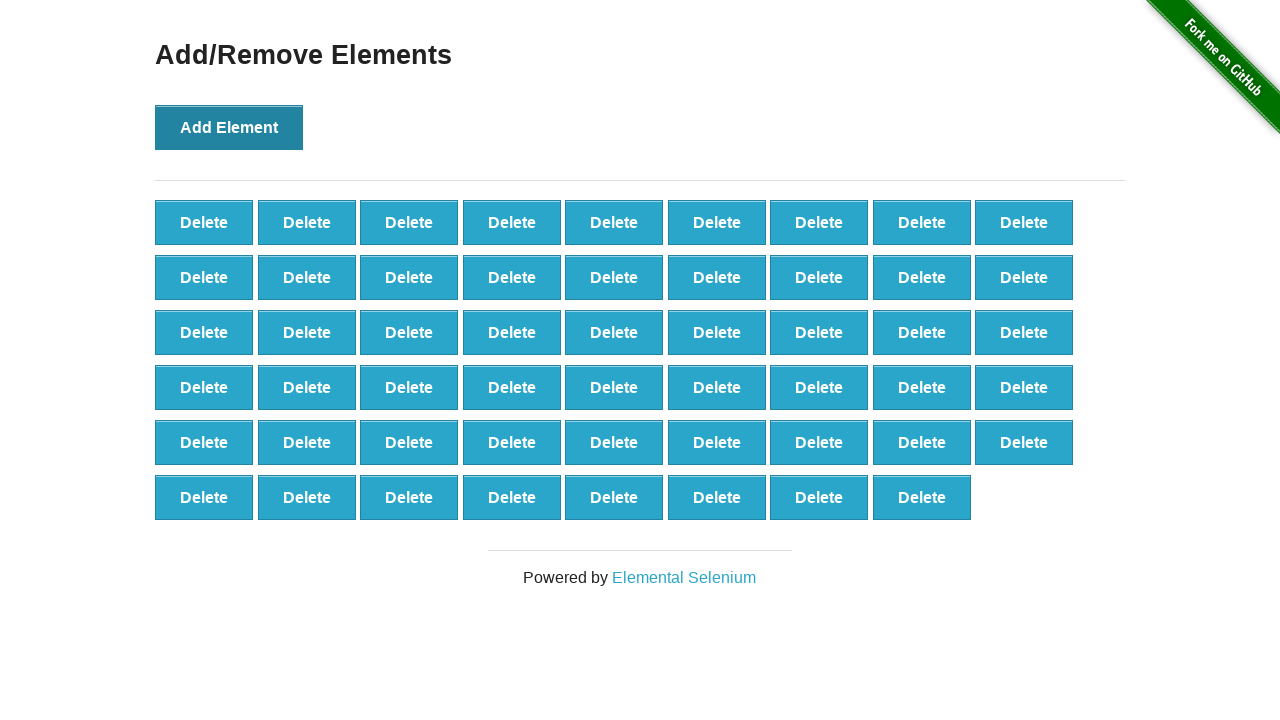

Clicked 'Add Element' button (iteration 54/100) at (229, 127) on button[onclick='addElement()']
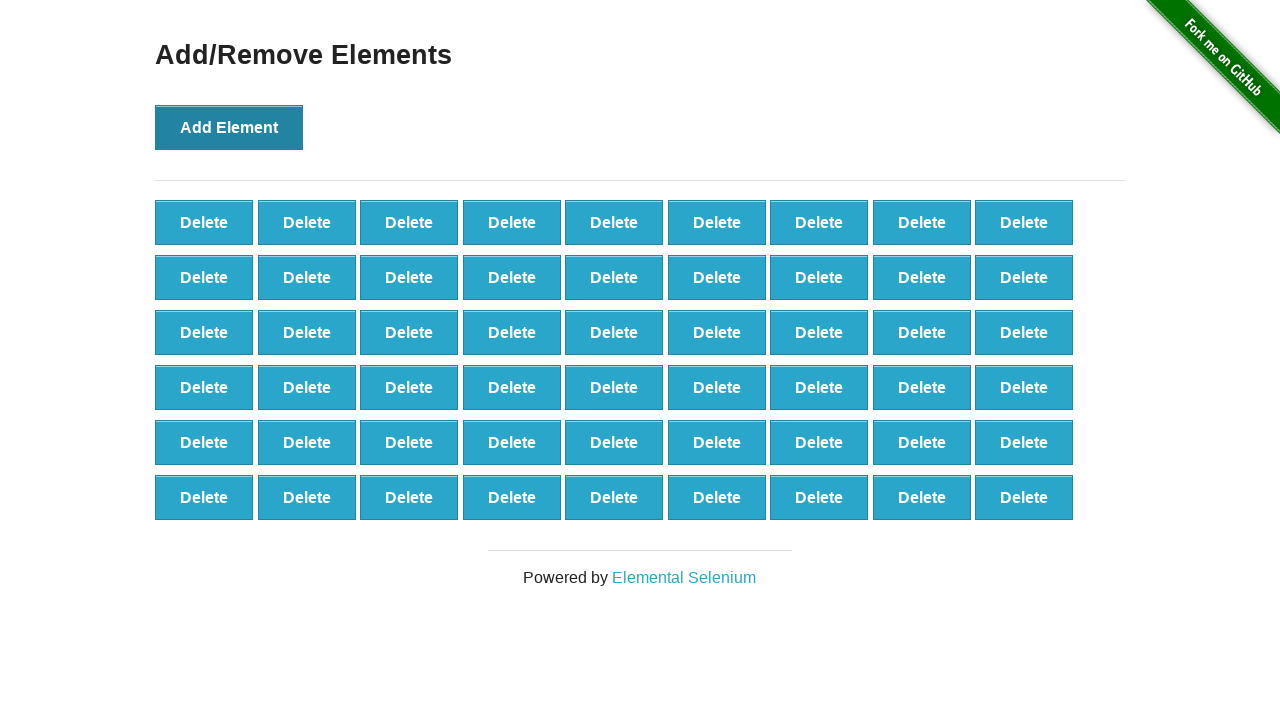

Clicked 'Add Element' button (iteration 55/100) at (229, 127) on button[onclick='addElement()']
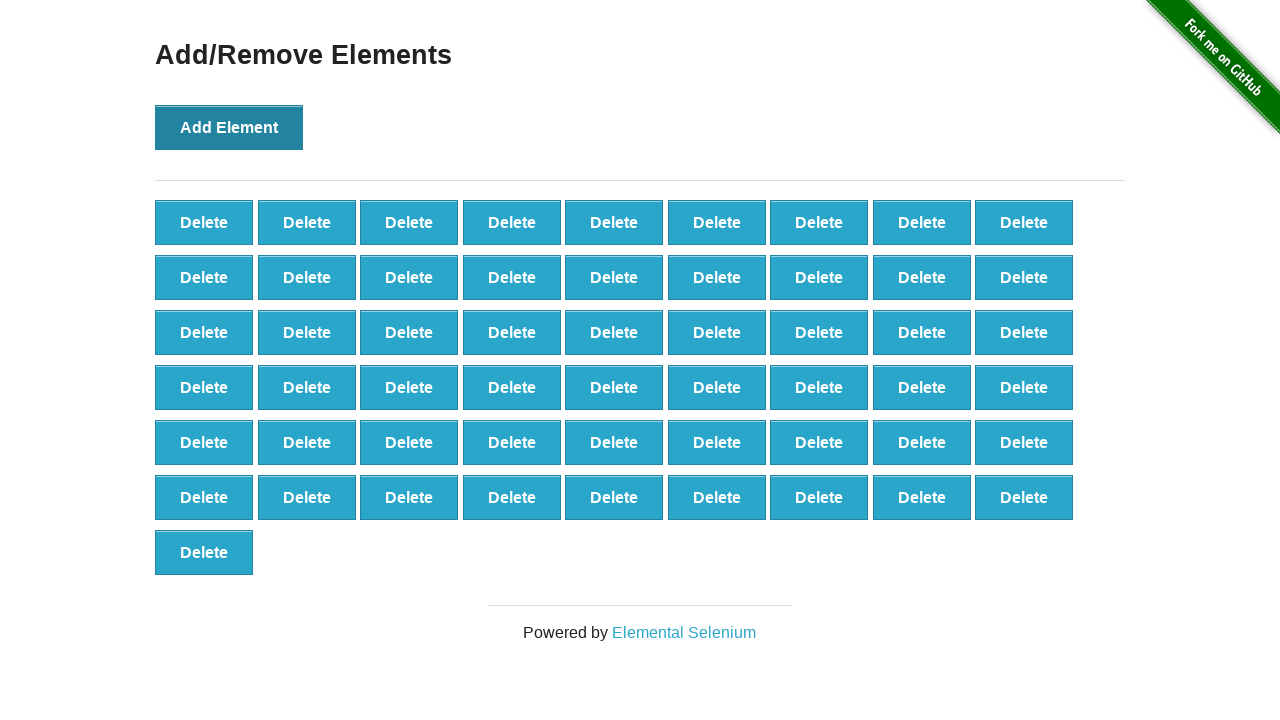

Clicked 'Add Element' button (iteration 56/100) at (229, 127) on button[onclick='addElement()']
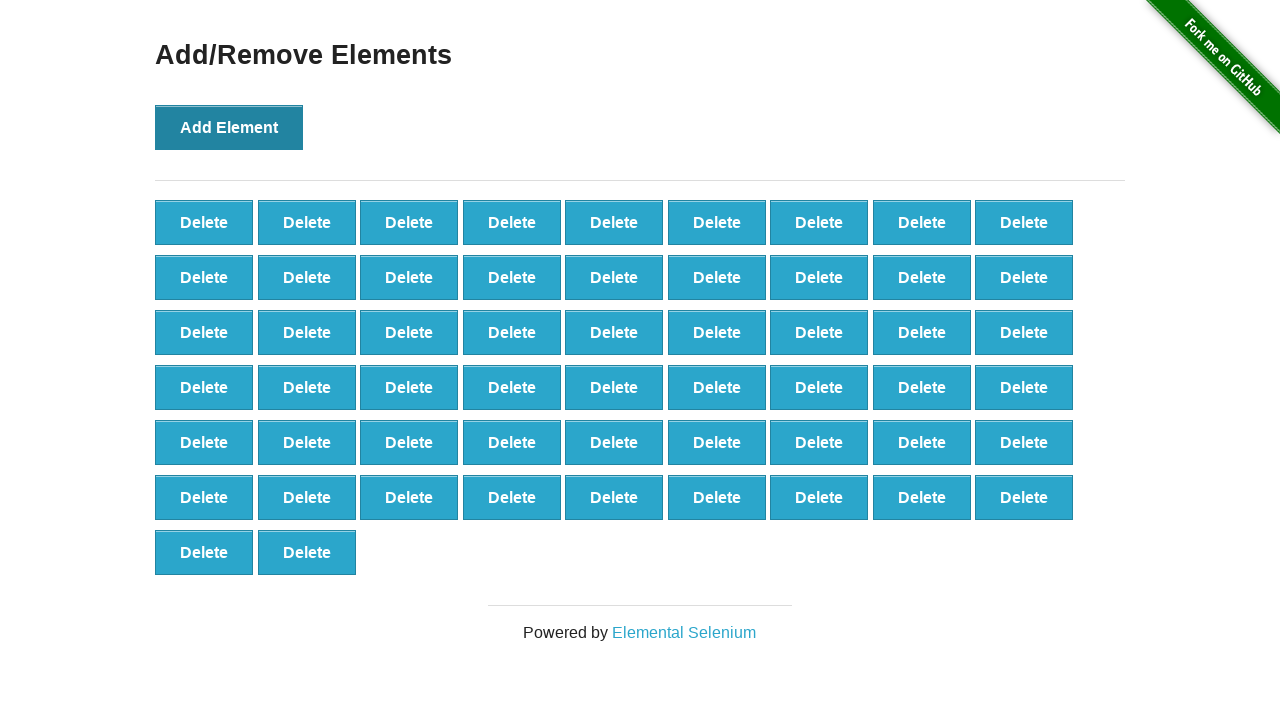

Clicked 'Add Element' button (iteration 57/100) at (229, 127) on button[onclick='addElement()']
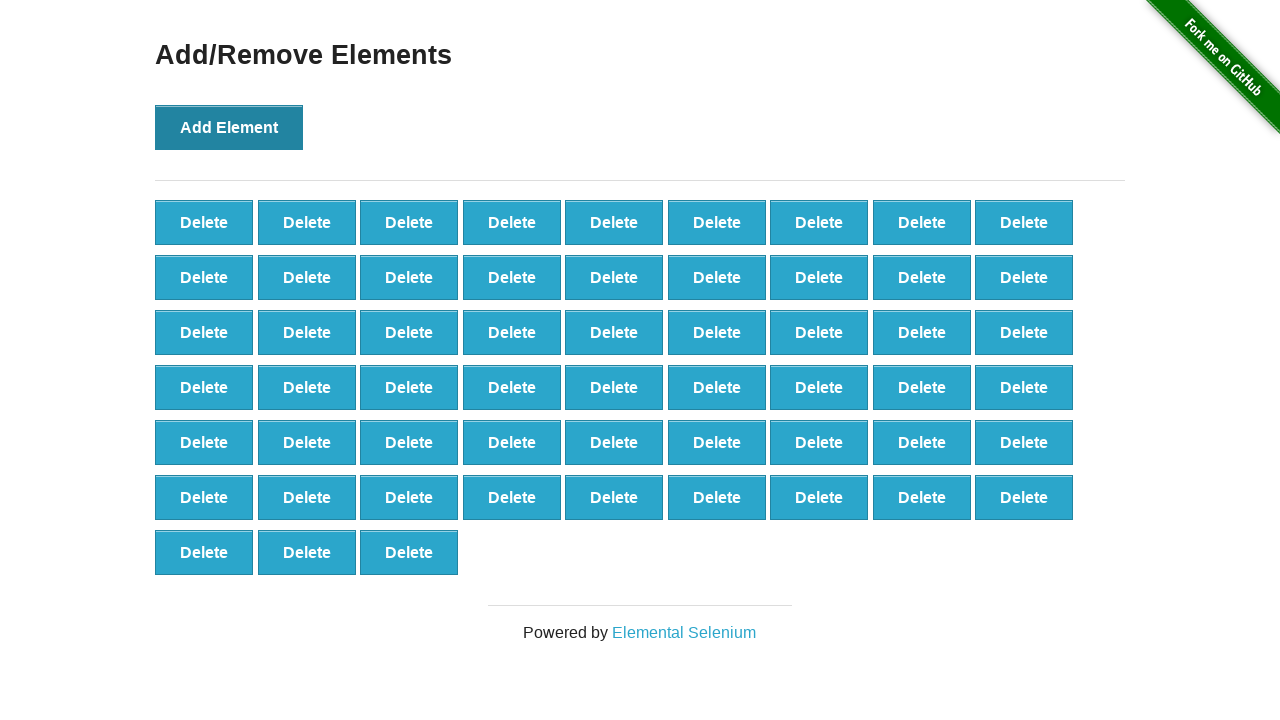

Clicked 'Add Element' button (iteration 58/100) at (229, 127) on button[onclick='addElement()']
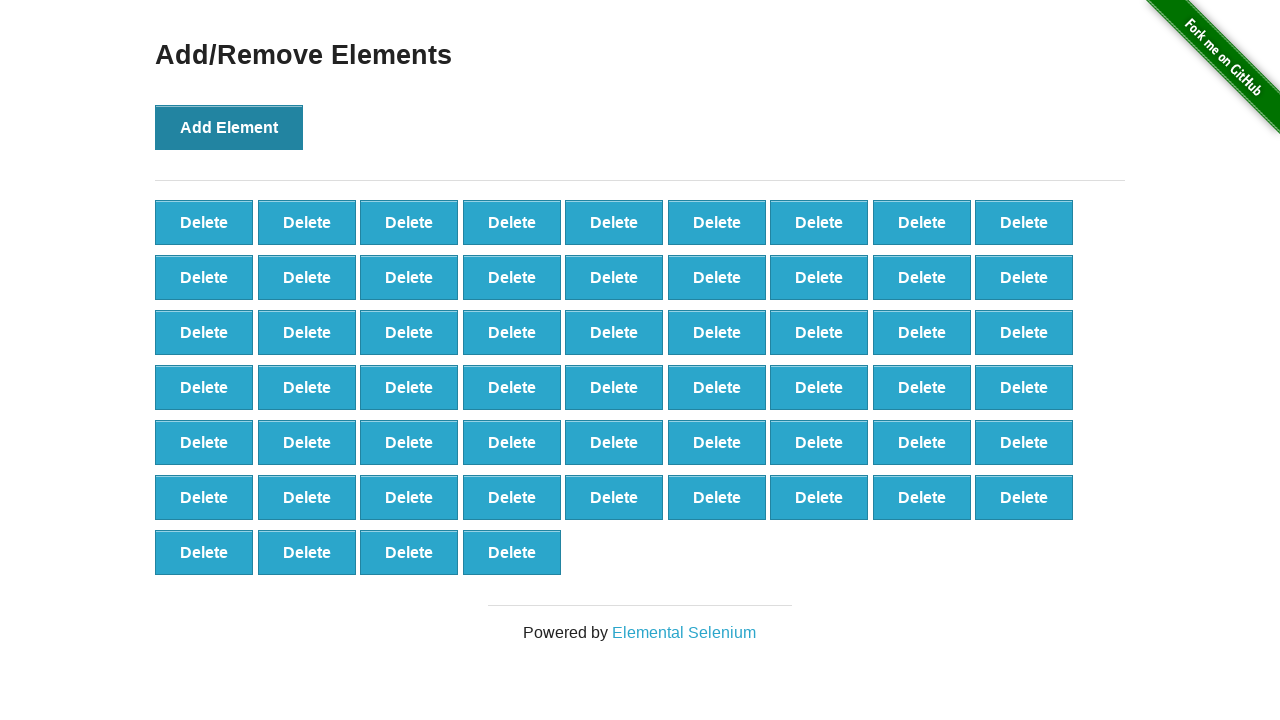

Clicked 'Add Element' button (iteration 59/100) at (229, 127) on button[onclick='addElement()']
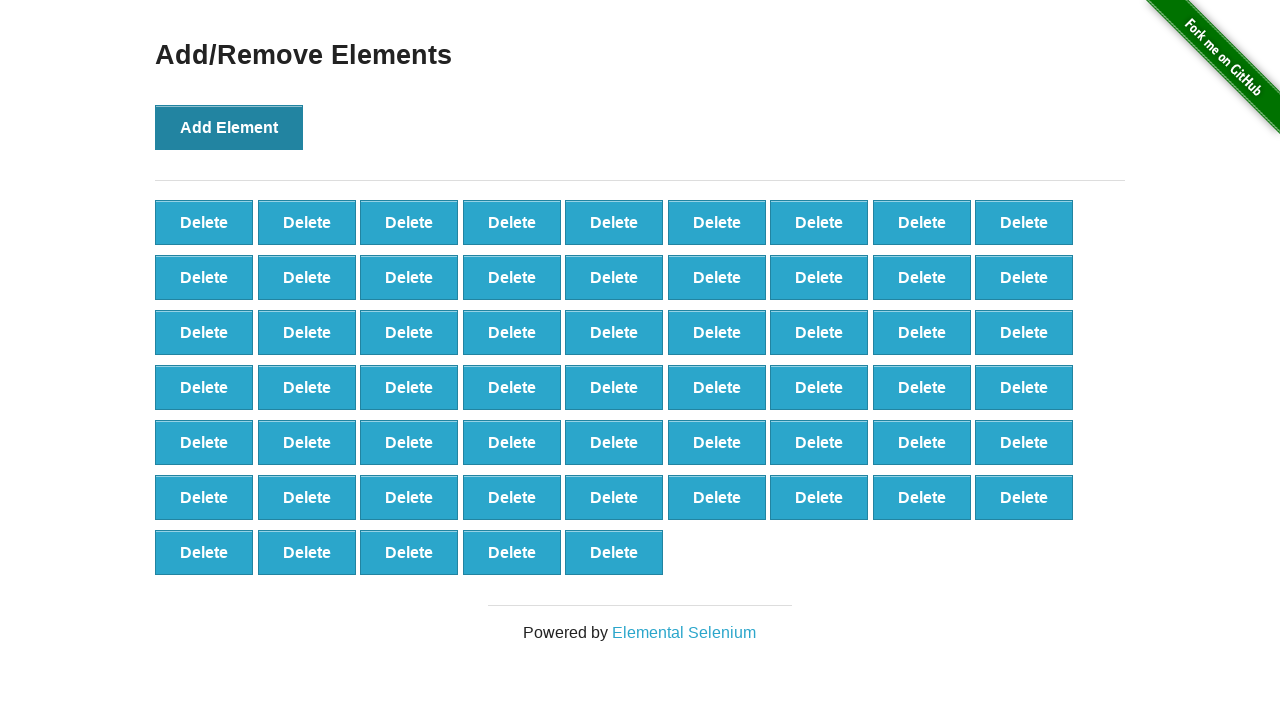

Clicked 'Add Element' button (iteration 60/100) at (229, 127) on button[onclick='addElement()']
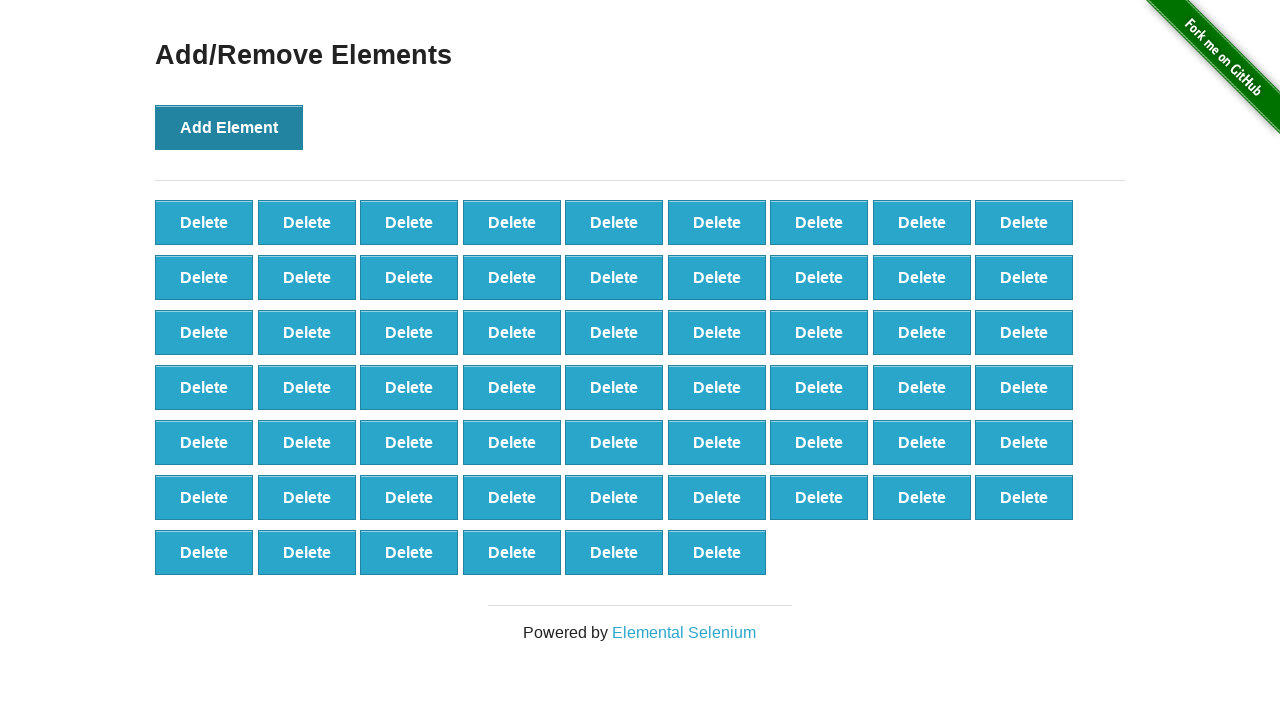

Clicked 'Add Element' button (iteration 61/100) at (229, 127) on button[onclick='addElement()']
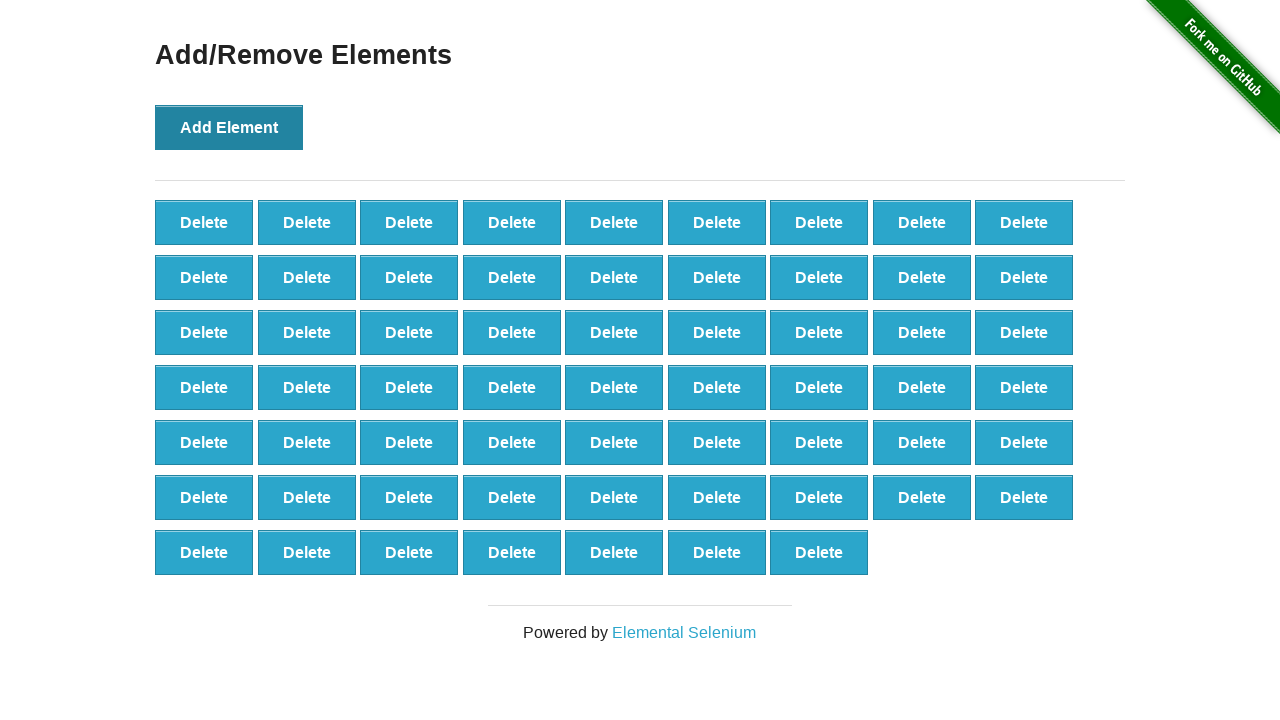

Clicked 'Add Element' button (iteration 62/100) at (229, 127) on button[onclick='addElement()']
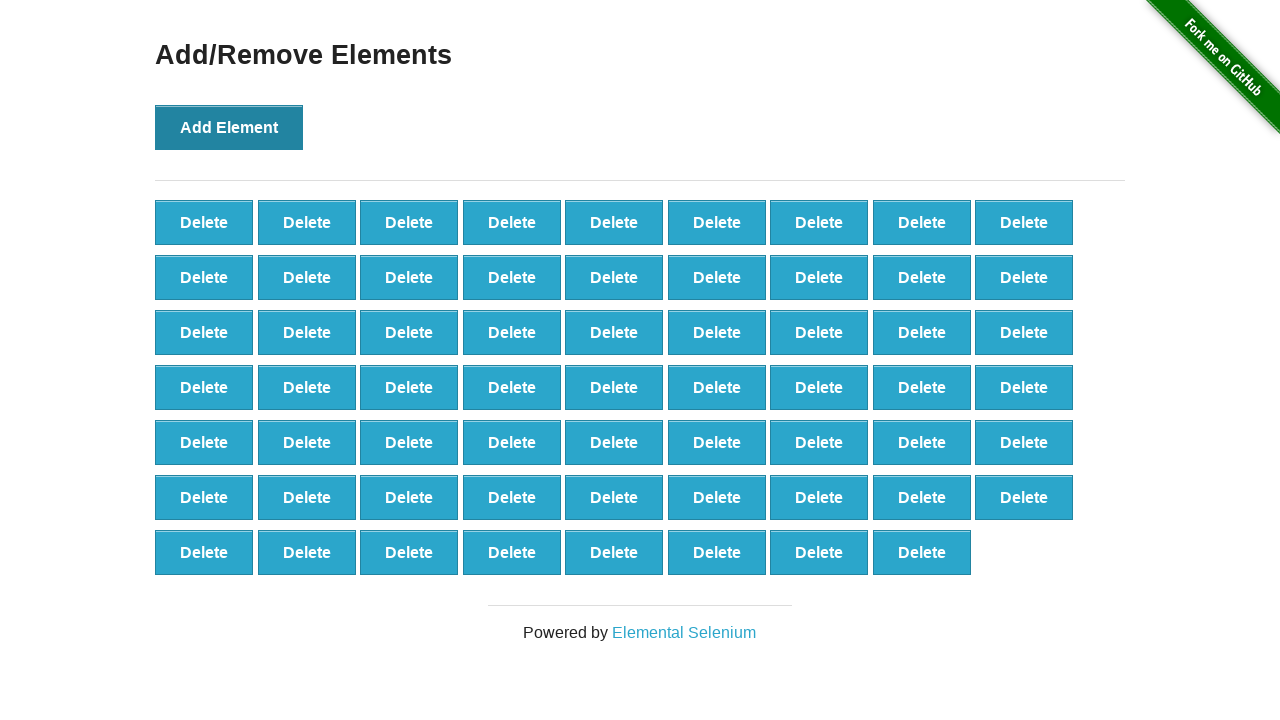

Clicked 'Add Element' button (iteration 63/100) at (229, 127) on button[onclick='addElement()']
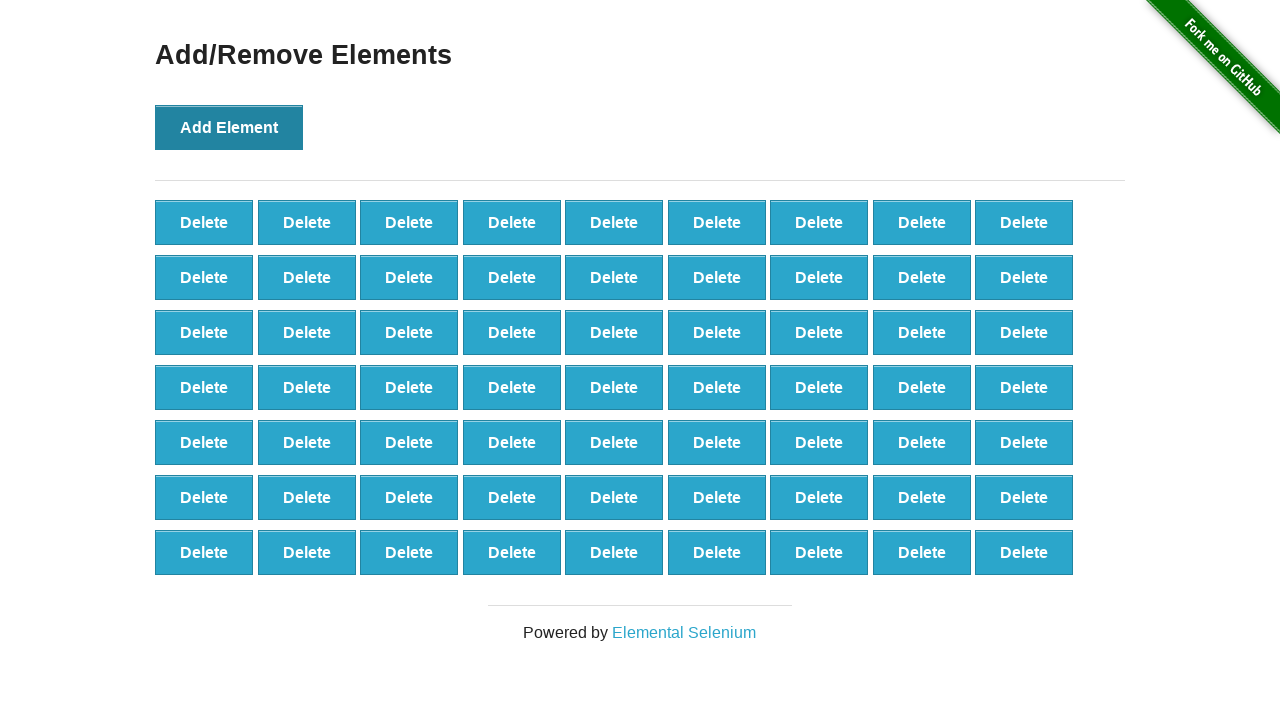

Clicked 'Add Element' button (iteration 64/100) at (229, 127) on button[onclick='addElement()']
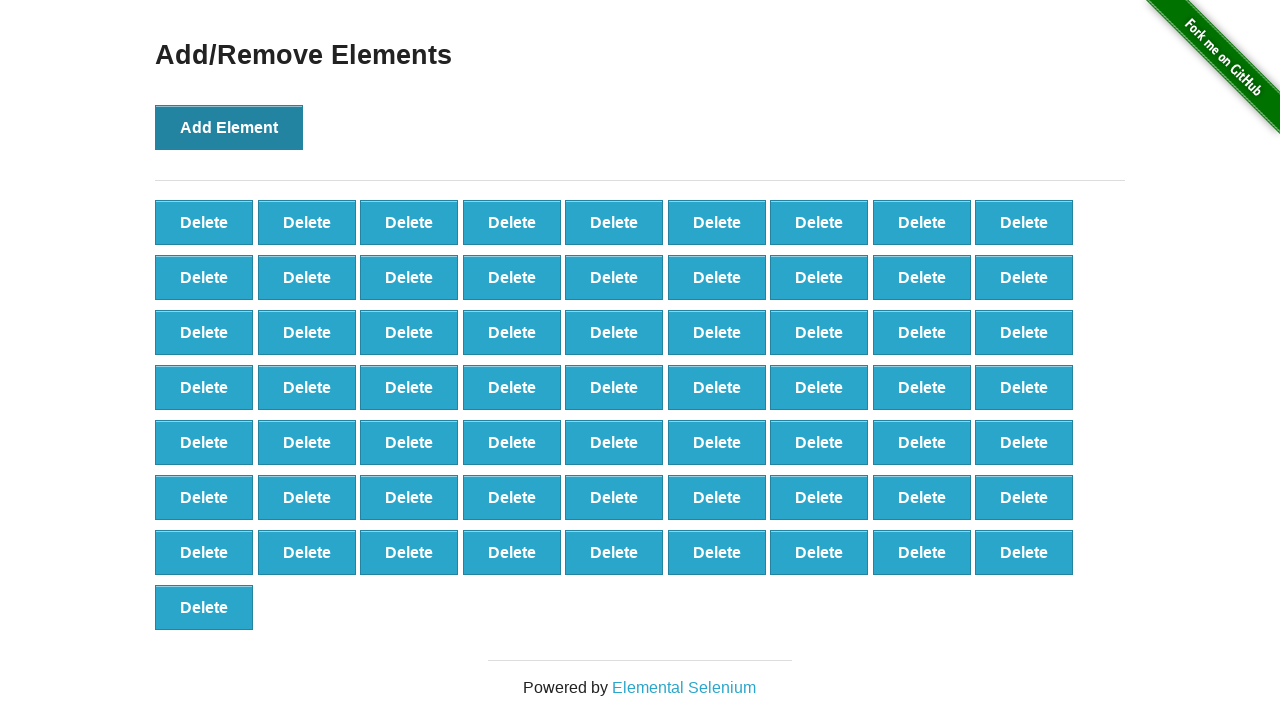

Clicked 'Add Element' button (iteration 65/100) at (229, 127) on button[onclick='addElement()']
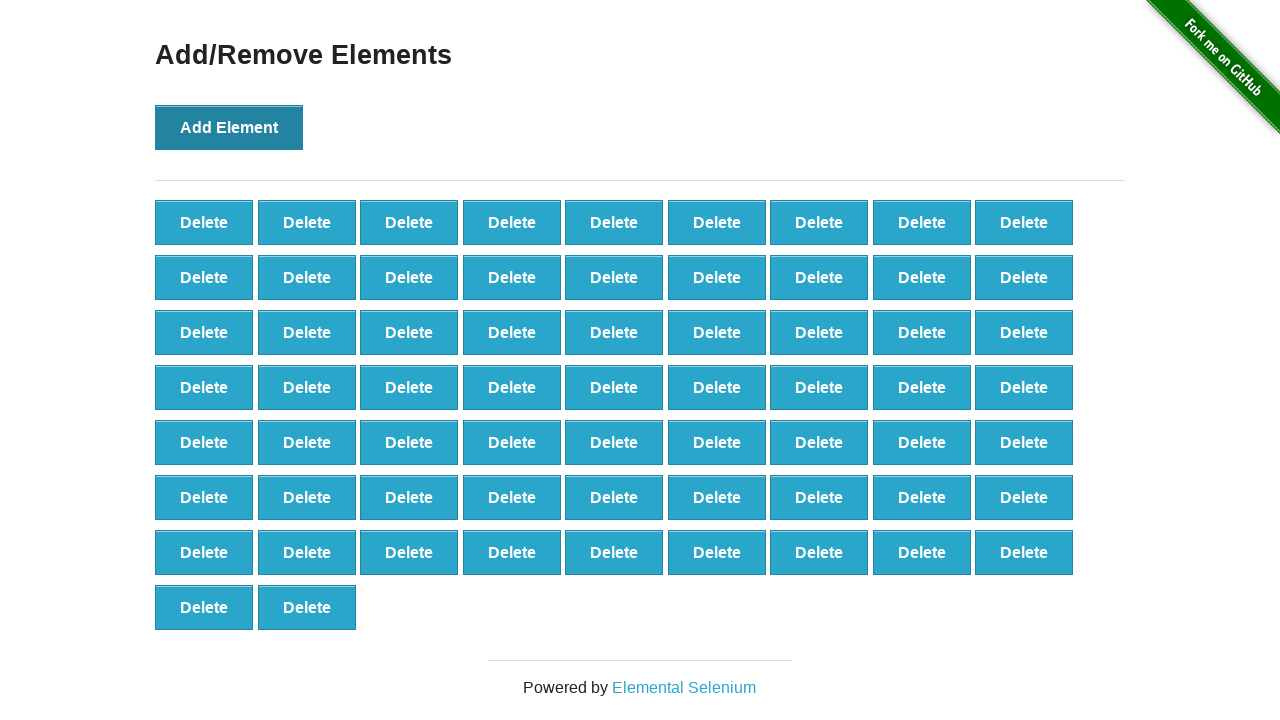

Clicked 'Add Element' button (iteration 66/100) at (229, 127) on button[onclick='addElement()']
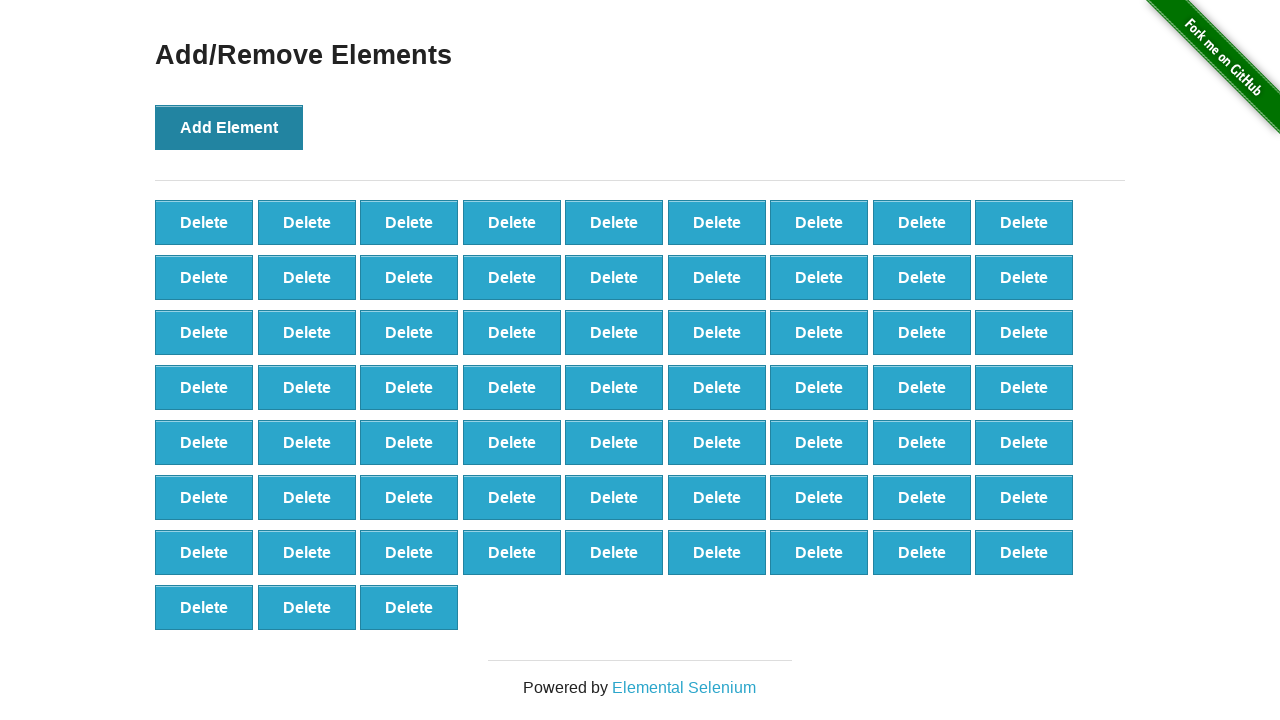

Clicked 'Add Element' button (iteration 67/100) at (229, 127) on button[onclick='addElement()']
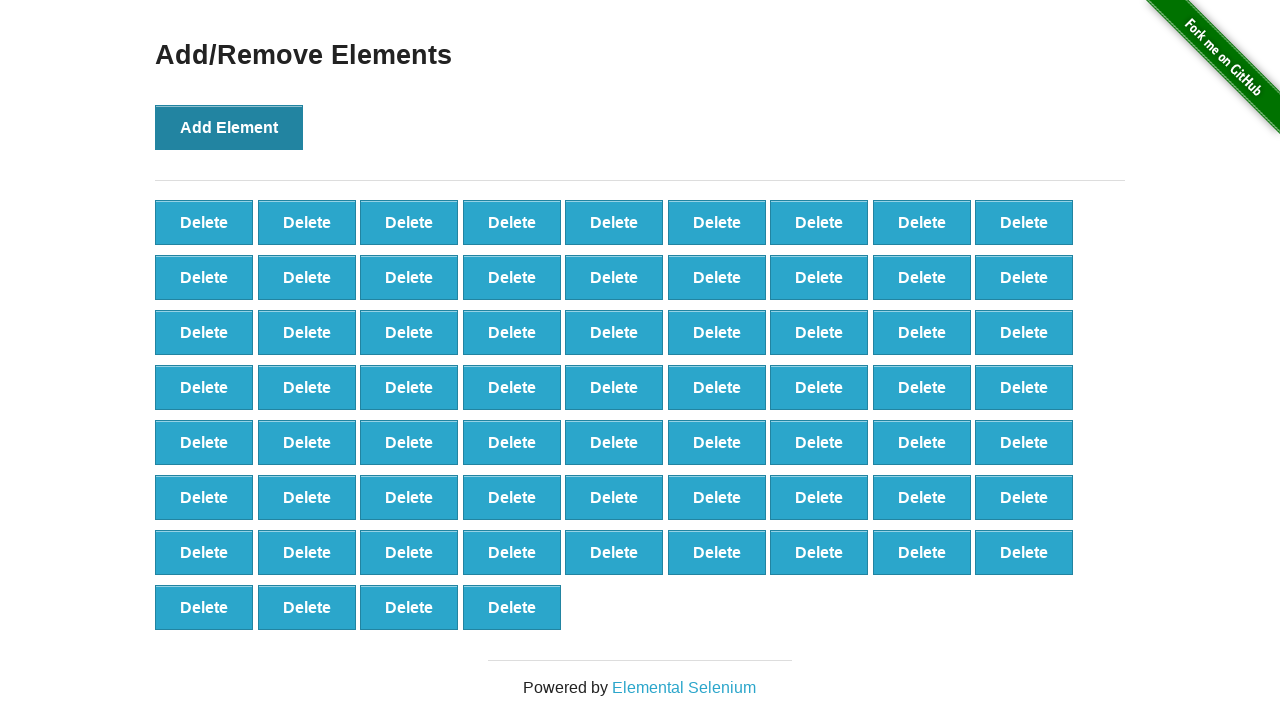

Clicked 'Add Element' button (iteration 68/100) at (229, 127) on button[onclick='addElement()']
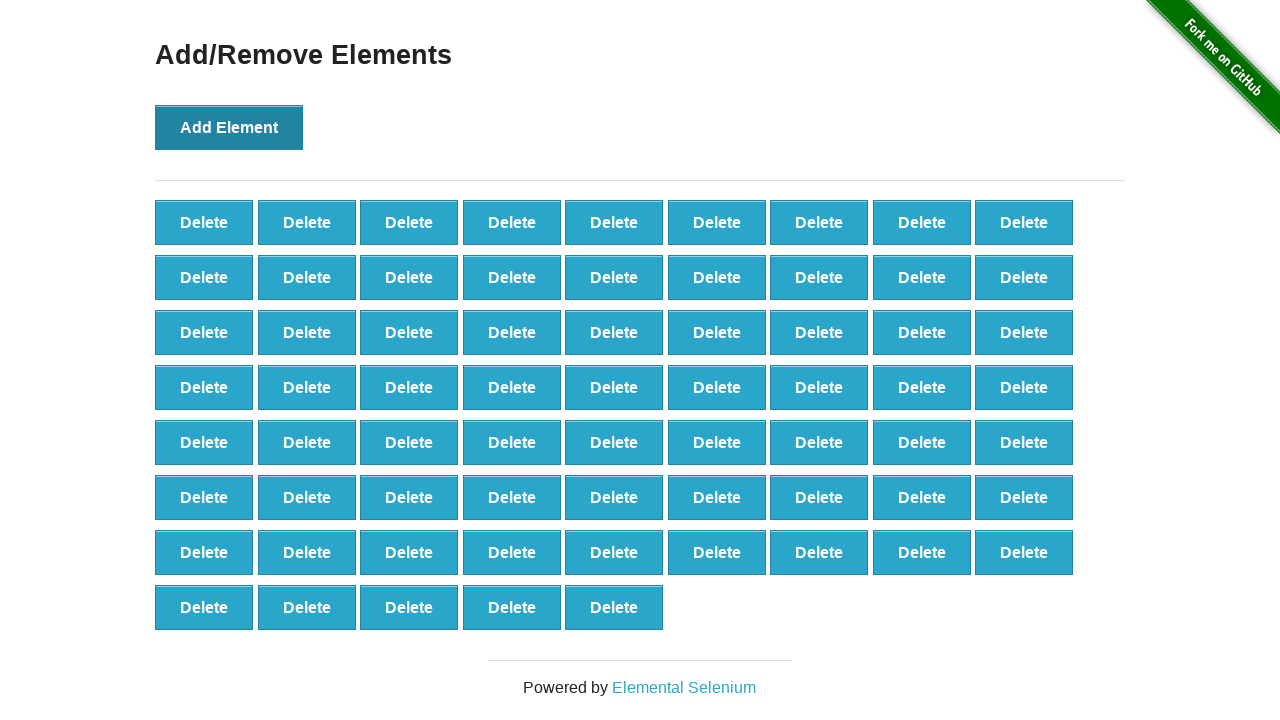

Clicked 'Add Element' button (iteration 69/100) at (229, 127) on button[onclick='addElement()']
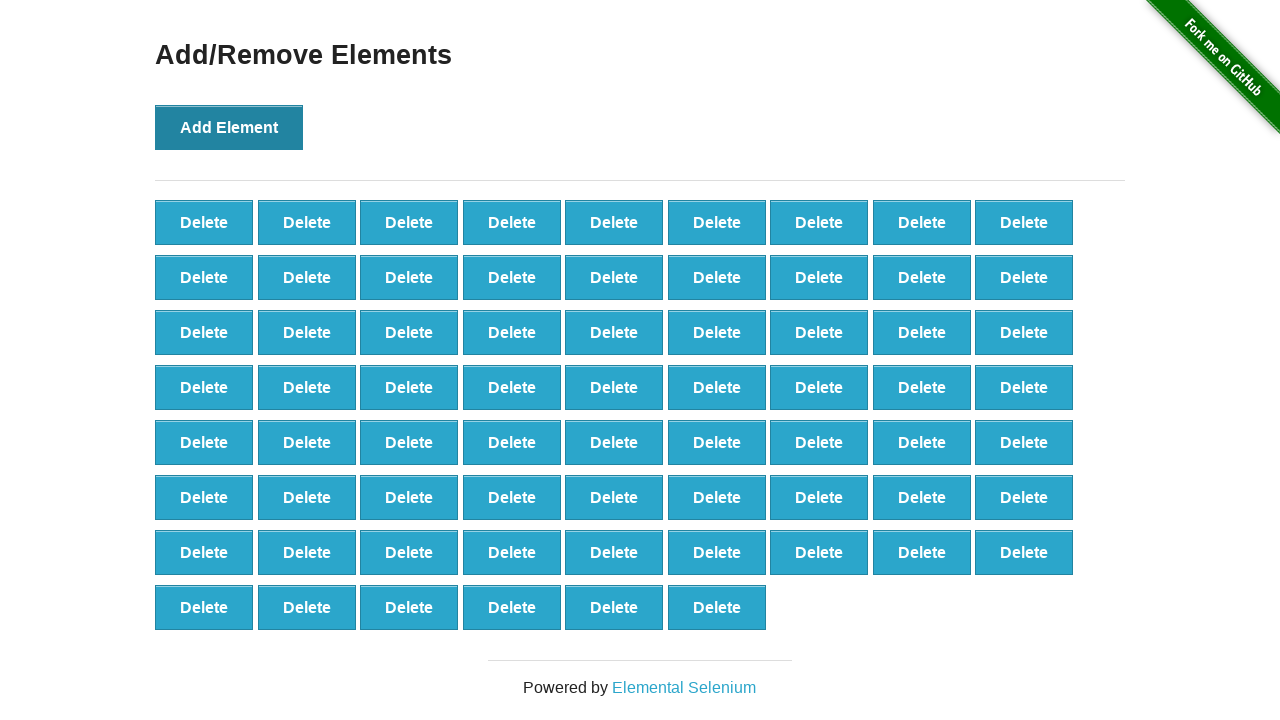

Clicked 'Add Element' button (iteration 70/100) at (229, 127) on button[onclick='addElement()']
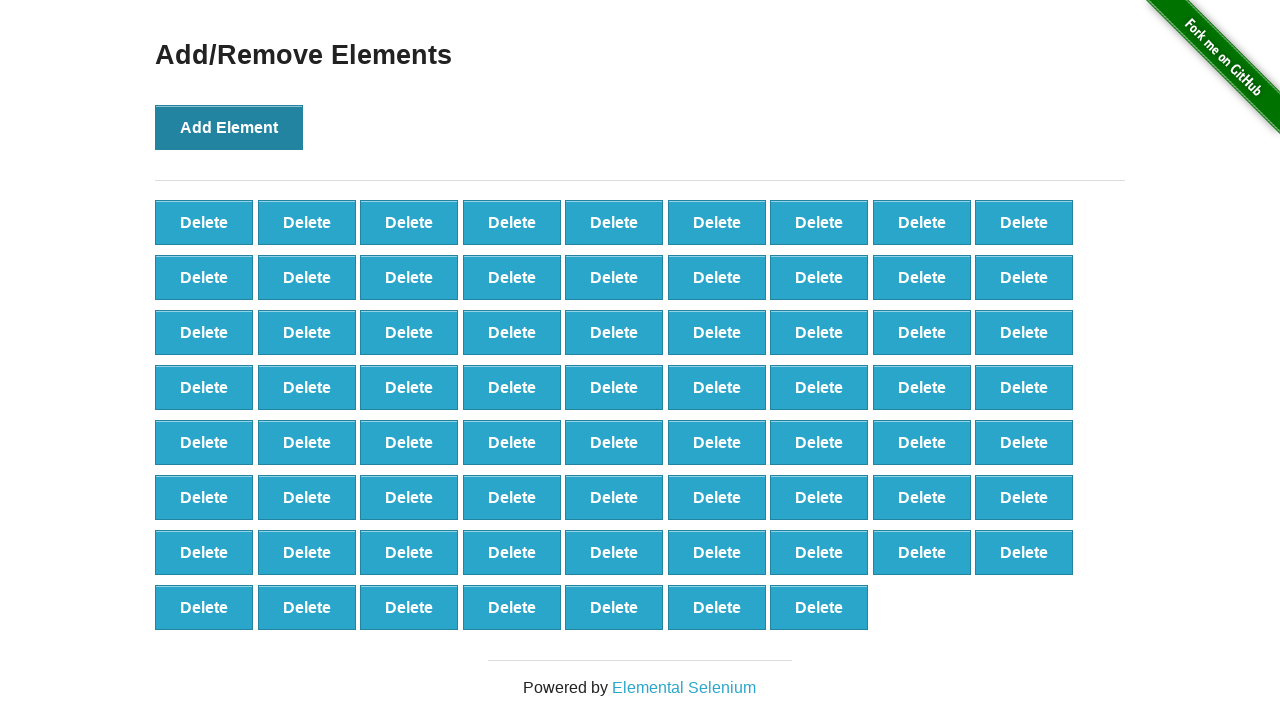

Clicked 'Add Element' button (iteration 71/100) at (229, 127) on button[onclick='addElement()']
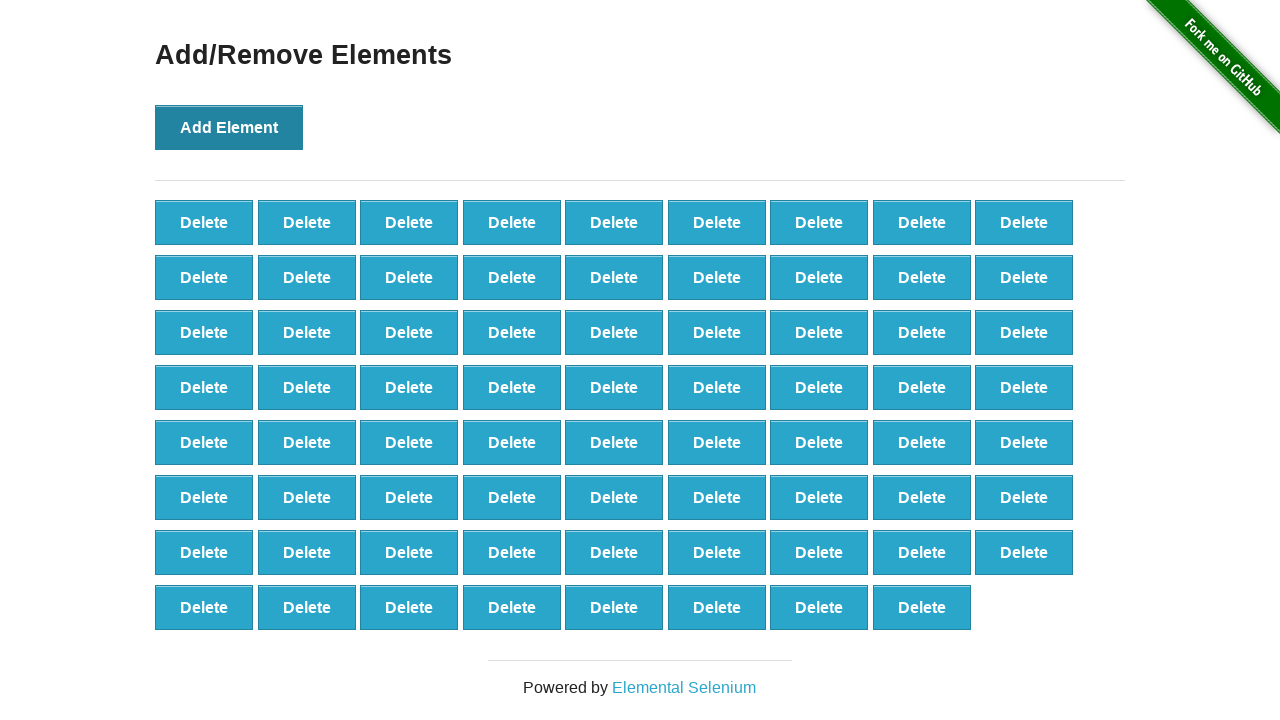

Clicked 'Add Element' button (iteration 72/100) at (229, 127) on button[onclick='addElement()']
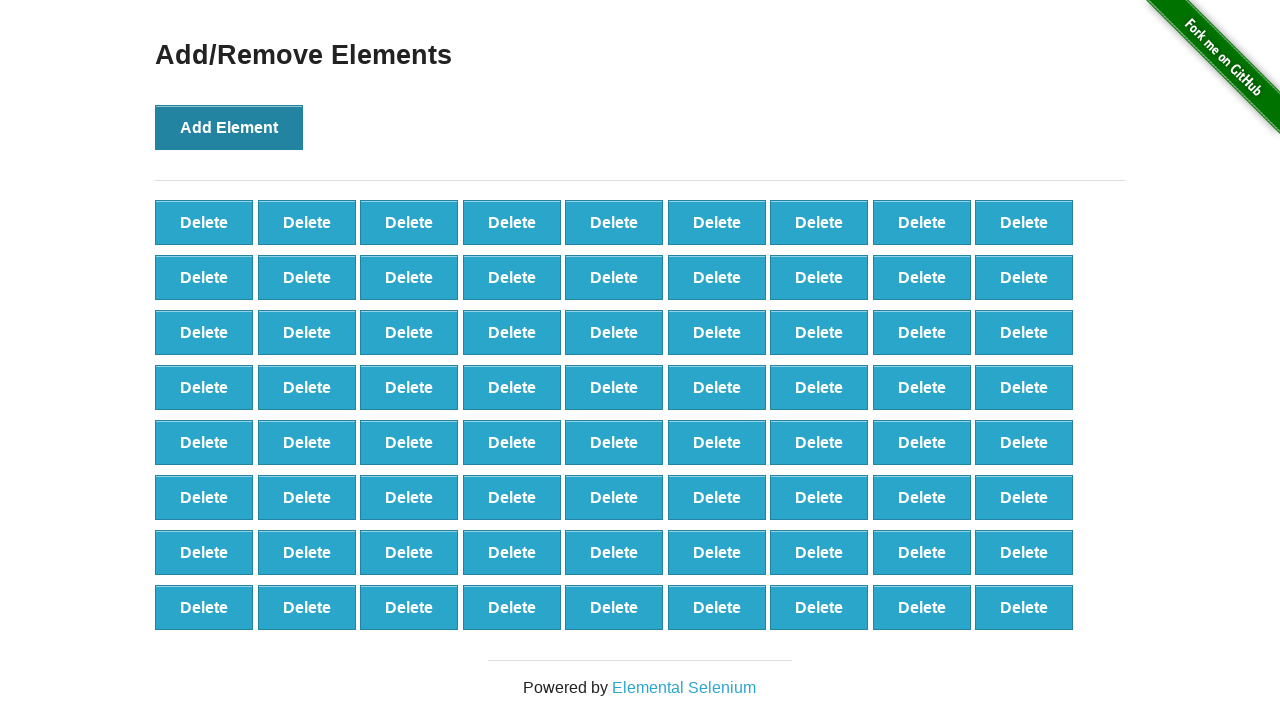

Clicked 'Add Element' button (iteration 73/100) at (229, 127) on button[onclick='addElement()']
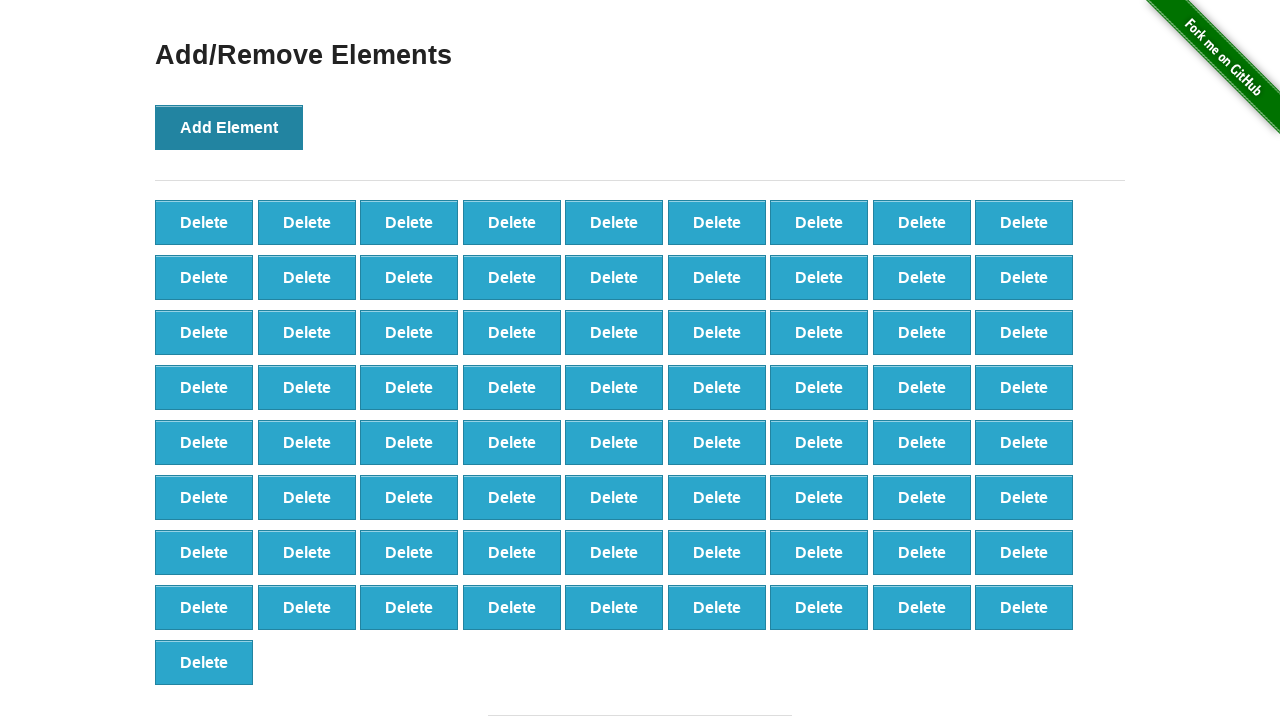

Clicked 'Add Element' button (iteration 74/100) at (229, 127) on button[onclick='addElement()']
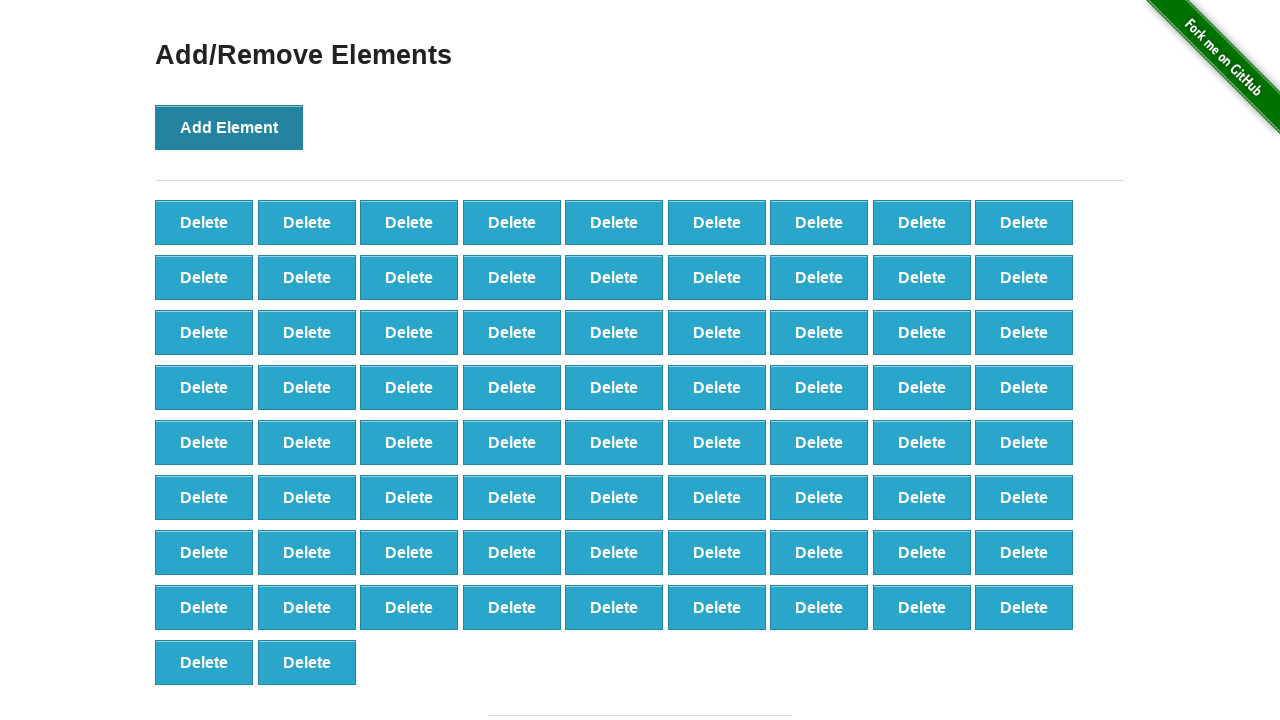

Clicked 'Add Element' button (iteration 75/100) at (229, 127) on button[onclick='addElement()']
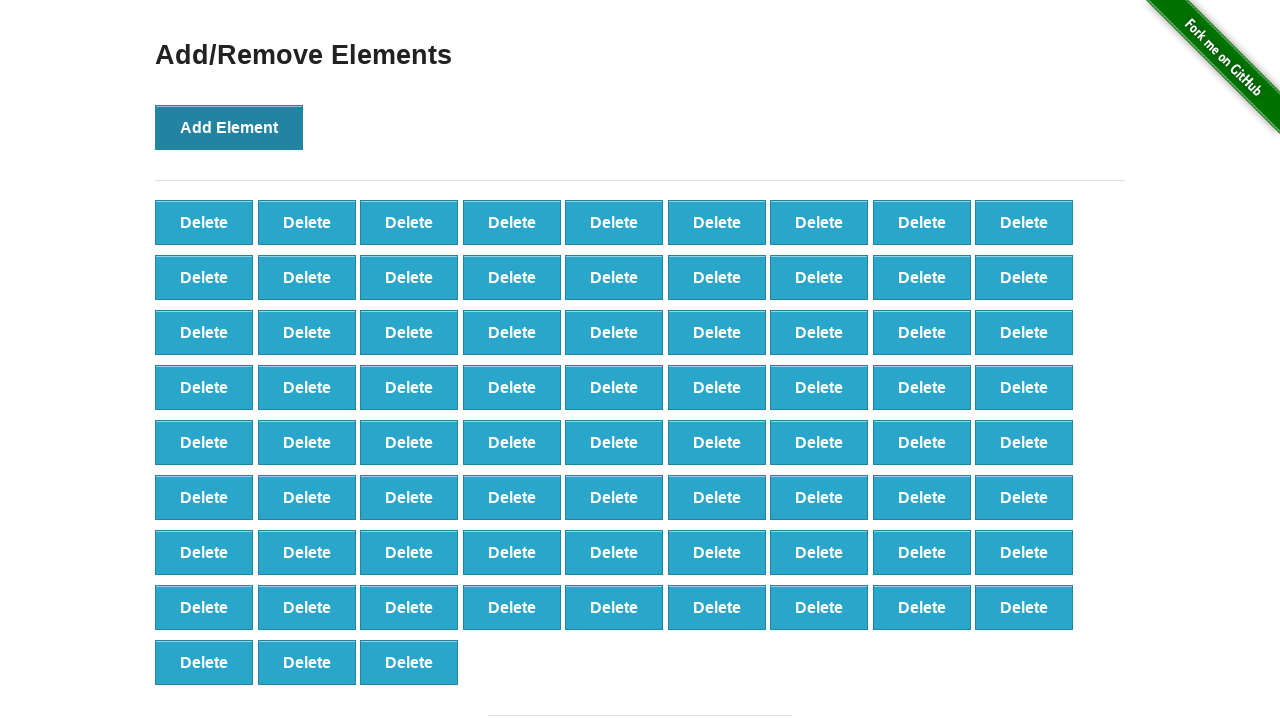

Clicked 'Add Element' button (iteration 76/100) at (229, 127) on button[onclick='addElement()']
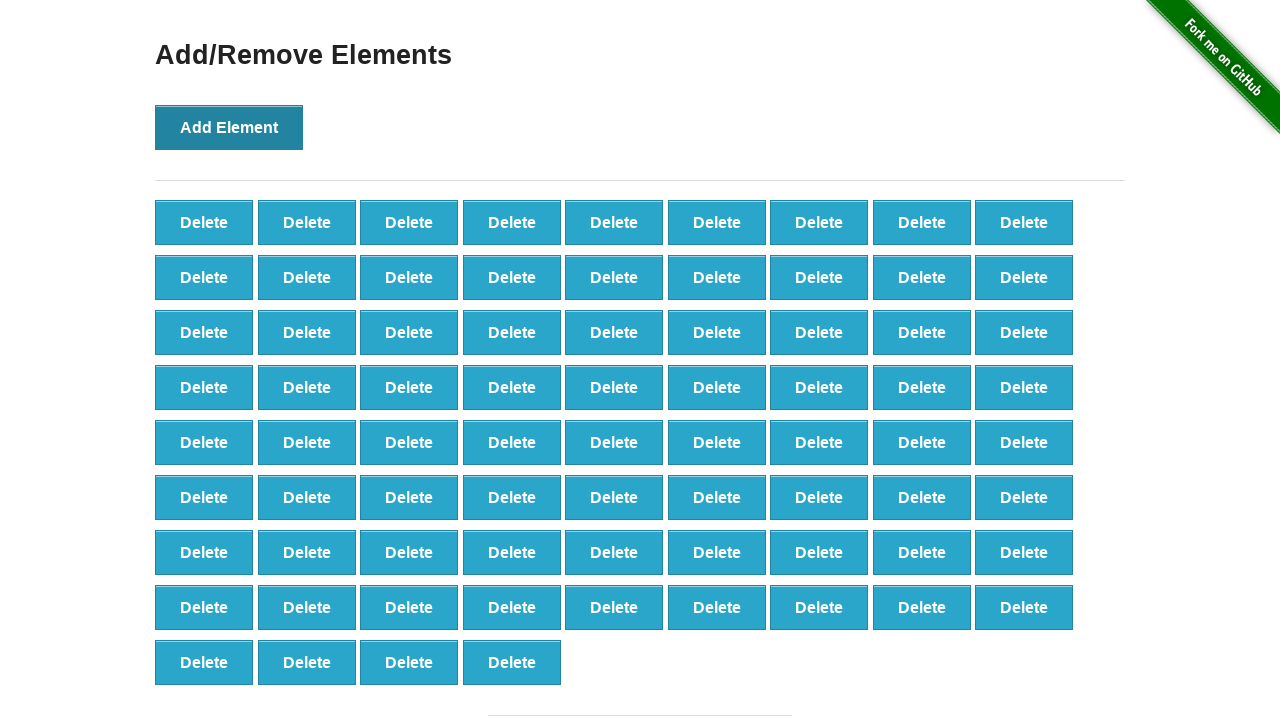

Clicked 'Add Element' button (iteration 77/100) at (229, 127) on button[onclick='addElement()']
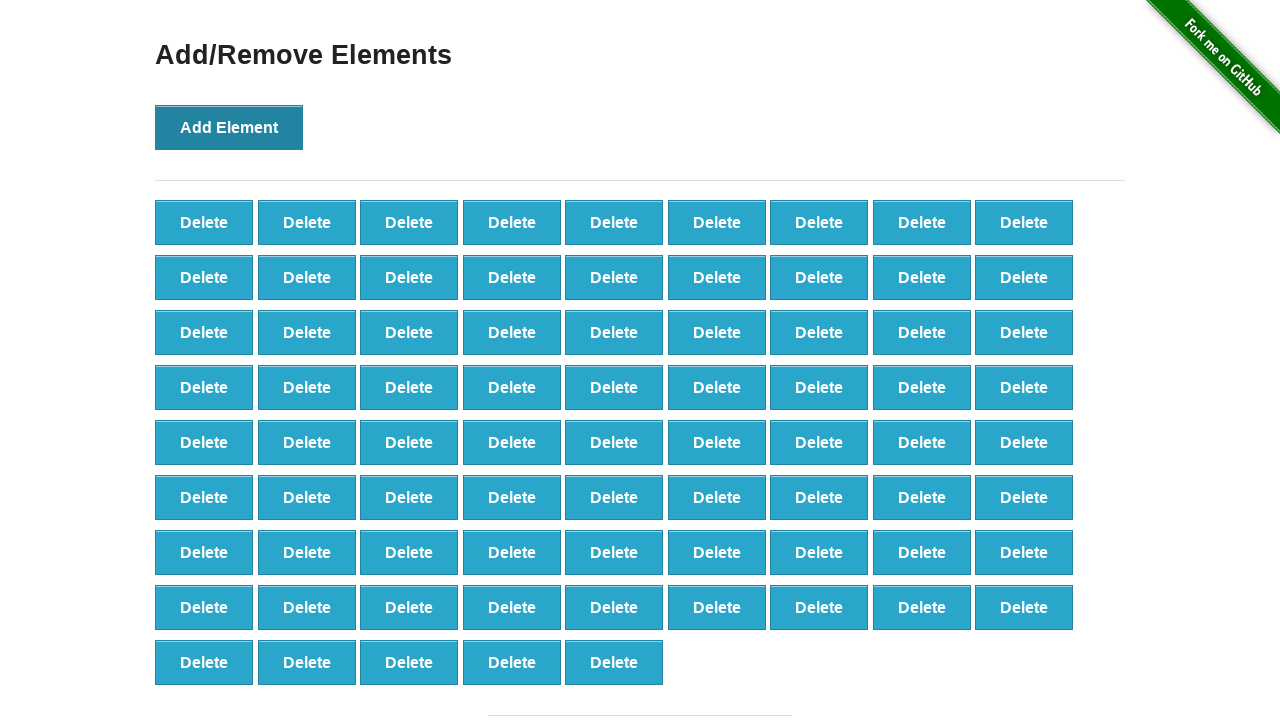

Clicked 'Add Element' button (iteration 78/100) at (229, 127) on button[onclick='addElement()']
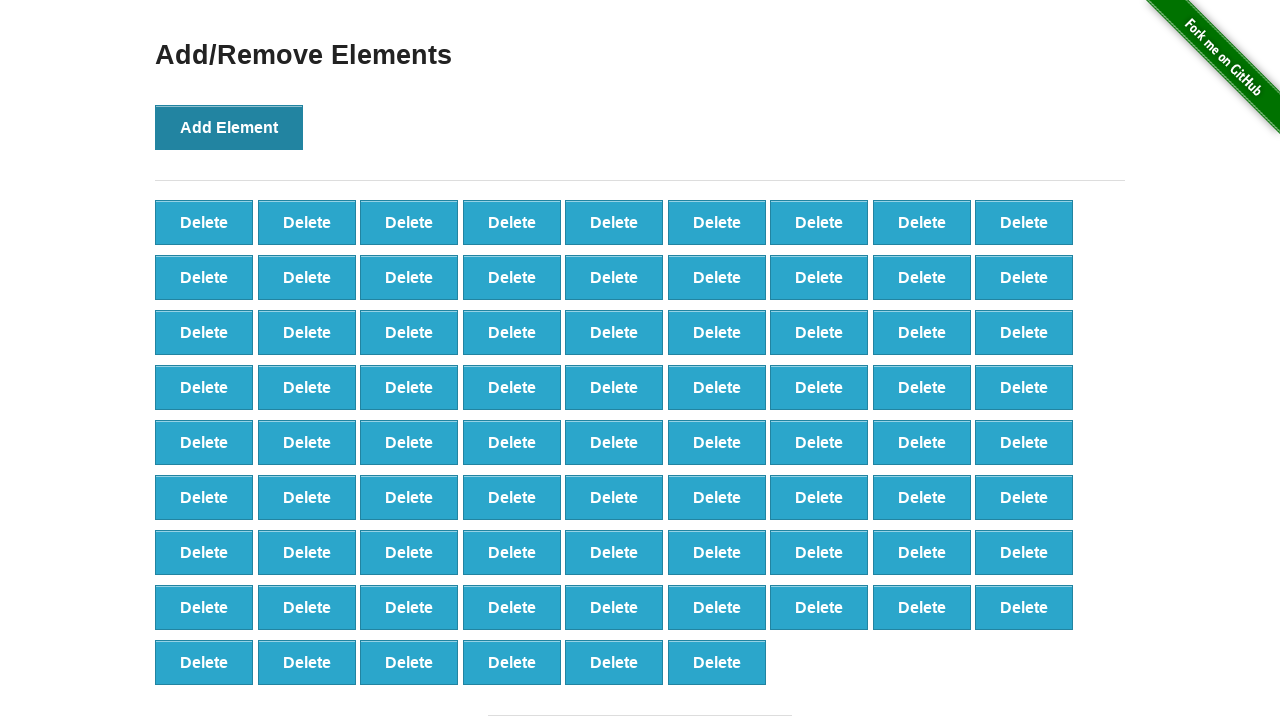

Clicked 'Add Element' button (iteration 79/100) at (229, 127) on button[onclick='addElement()']
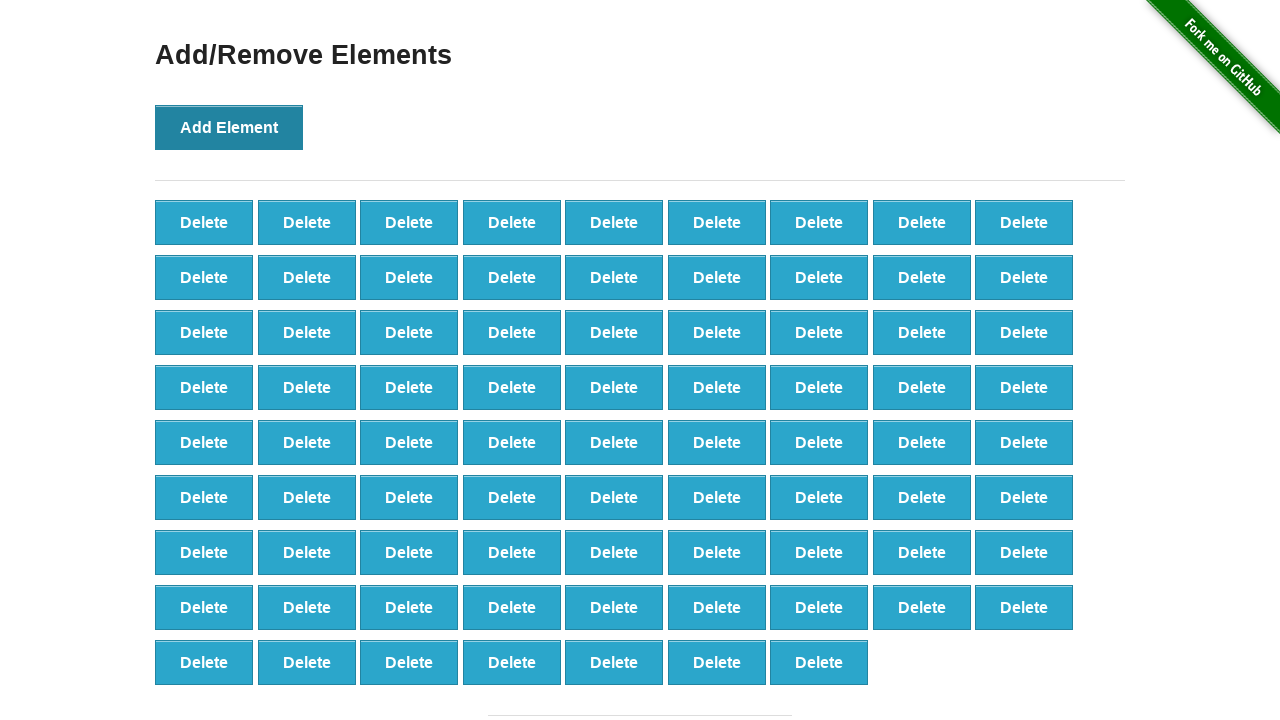

Clicked 'Add Element' button (iteration 80/100) at (229, 127) on button[onclick='addElement()']
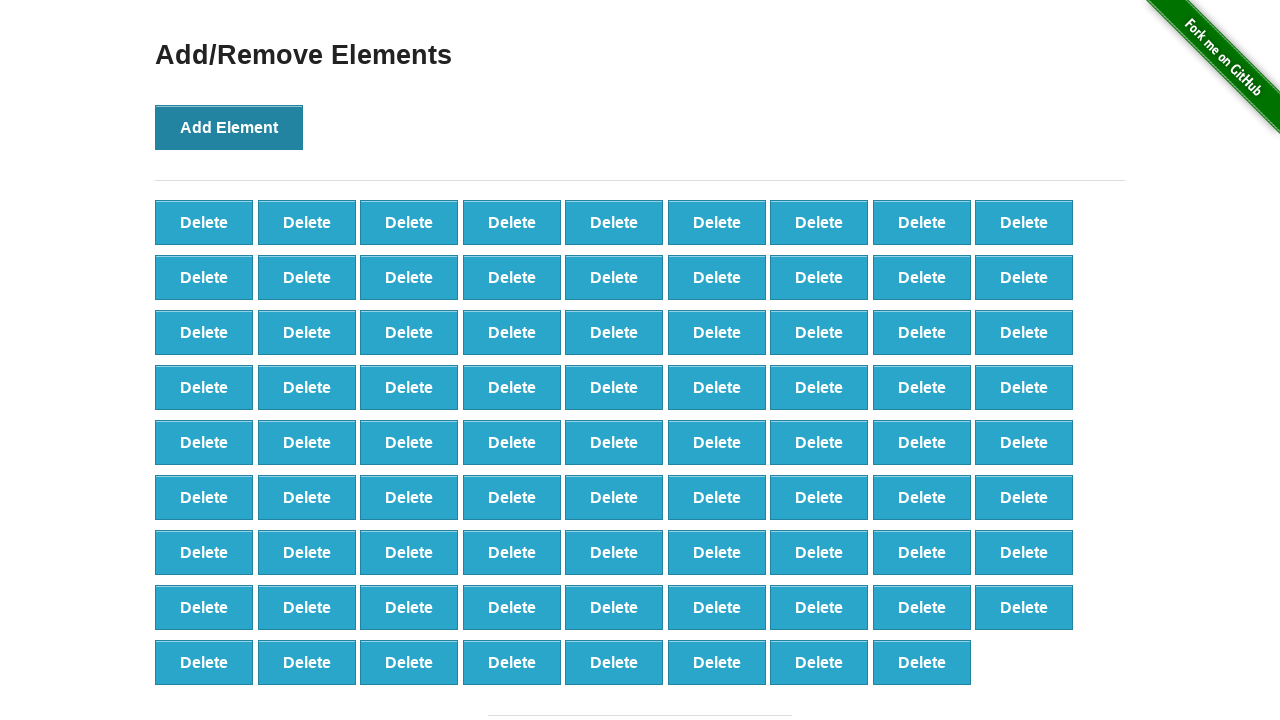

Clicked 'Add Element' button (iteration 81/100) at (229, 127) on button[onclick='addElement()']
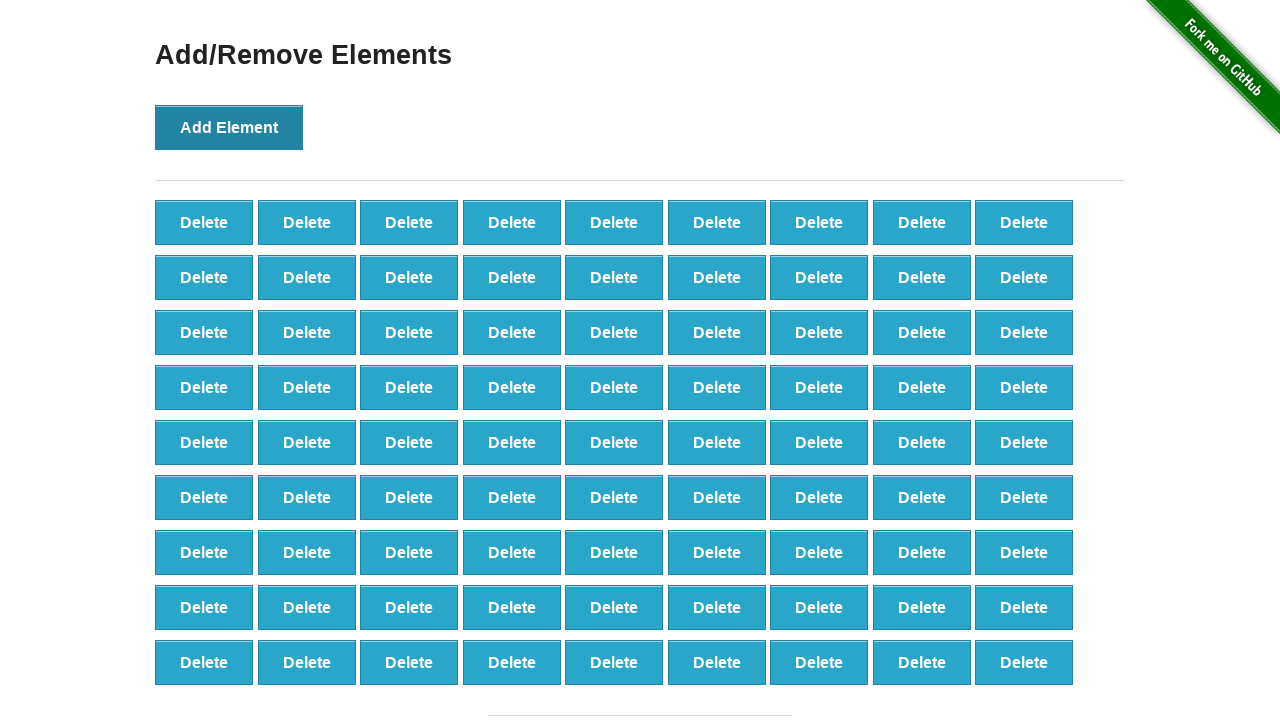

Clicked 'Add Element' button (iteration 82/100) at (229, 127) on button[onclick='addElement()']
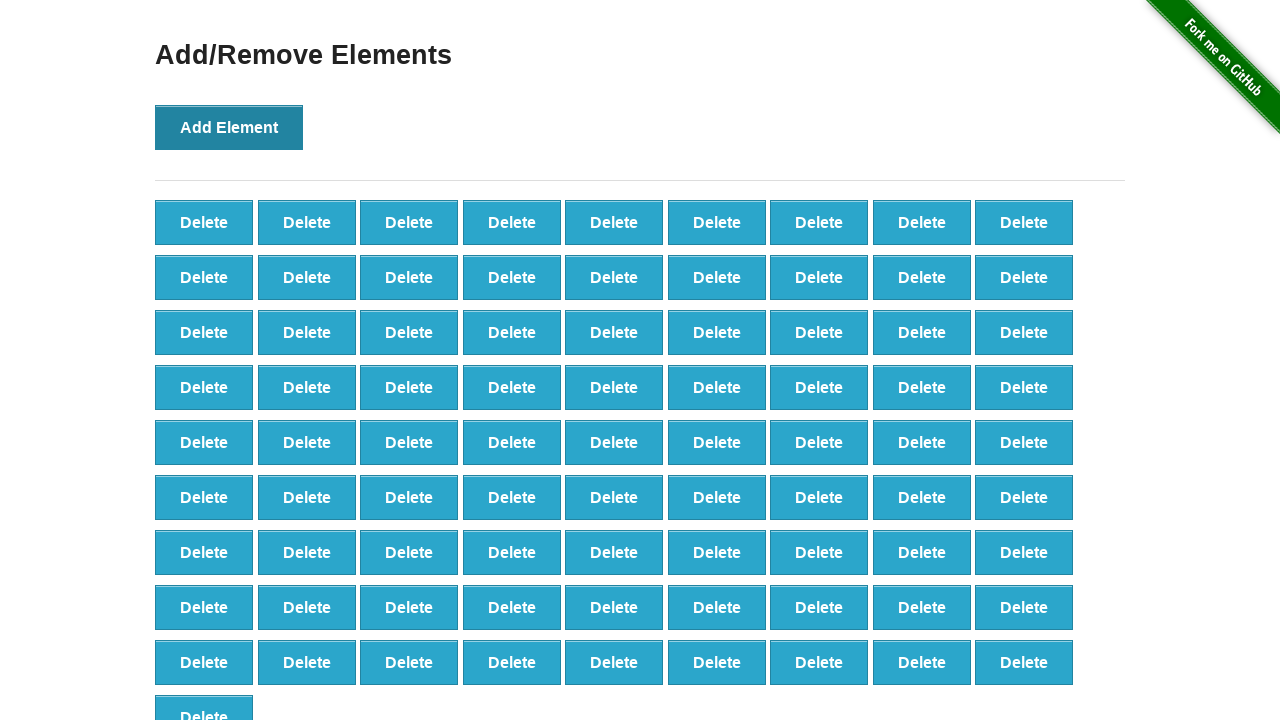

Clicked 'Add Element' button (iteration 83/100) at (229, 127) on button[onclick='addElement()']
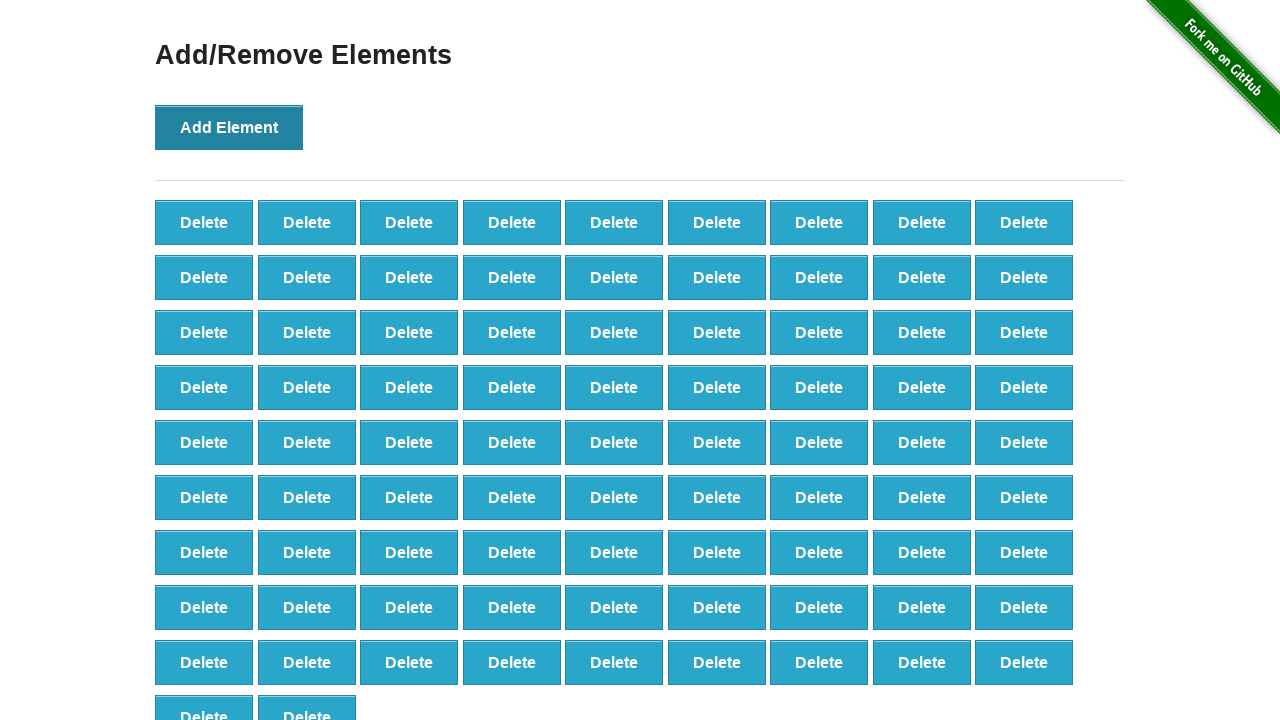

Clicked 'Add Element' button (iteration 84/100) at (229, 127) on button[onclick='addElement()']
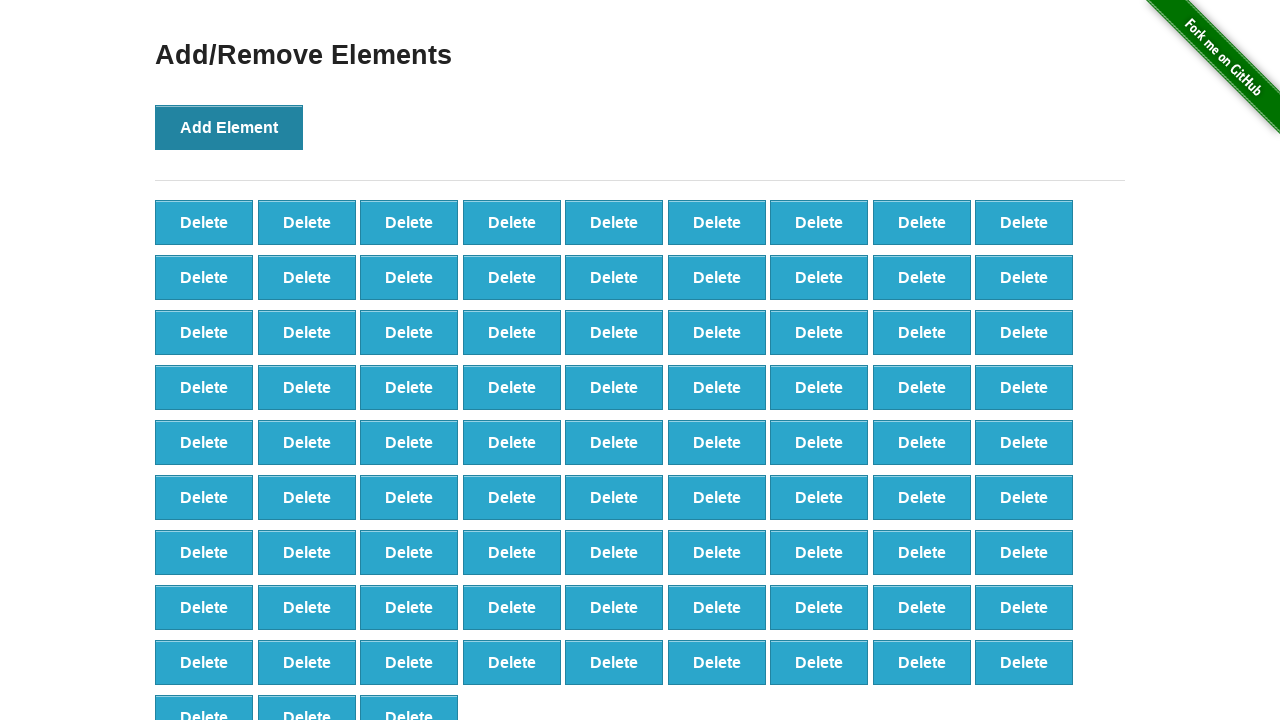

Clicked 'Add Element' button (iteration 85/100) at (229, 127) on button[onclick='addElement()']
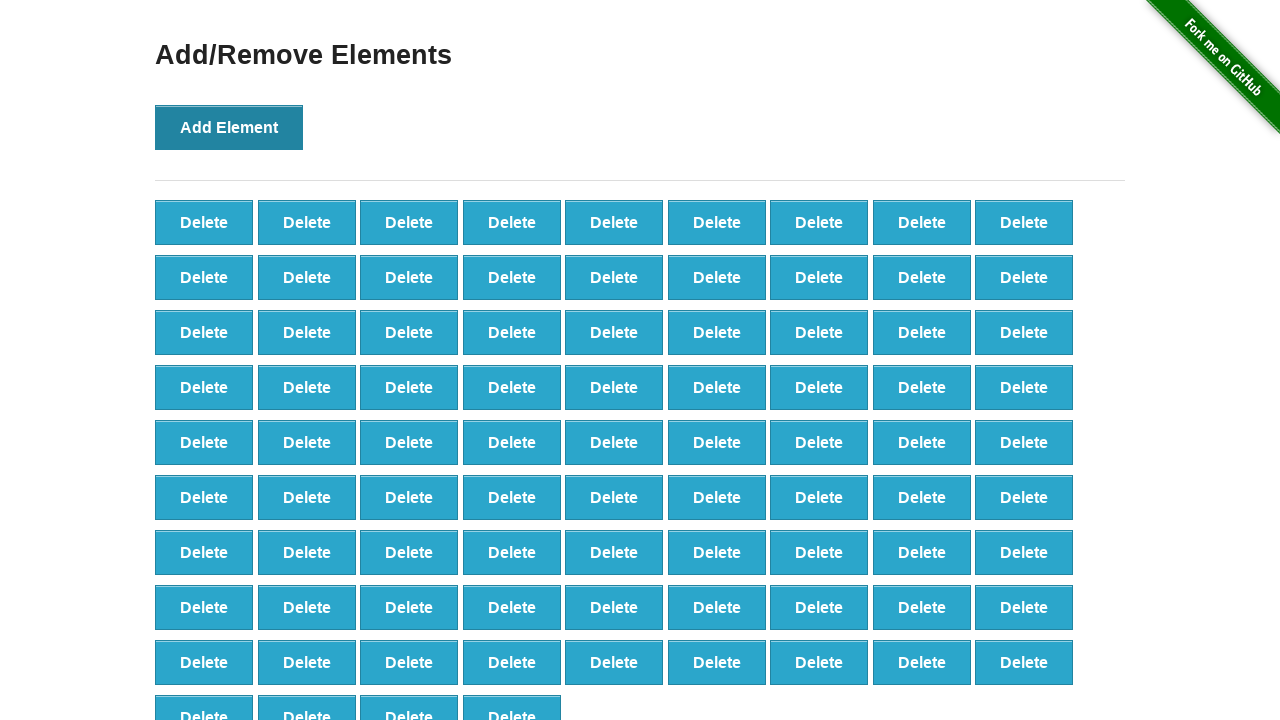

Clicked 'Add Element' button (iteration 86/100) at (229, 127) on button[onclick='addElement()']
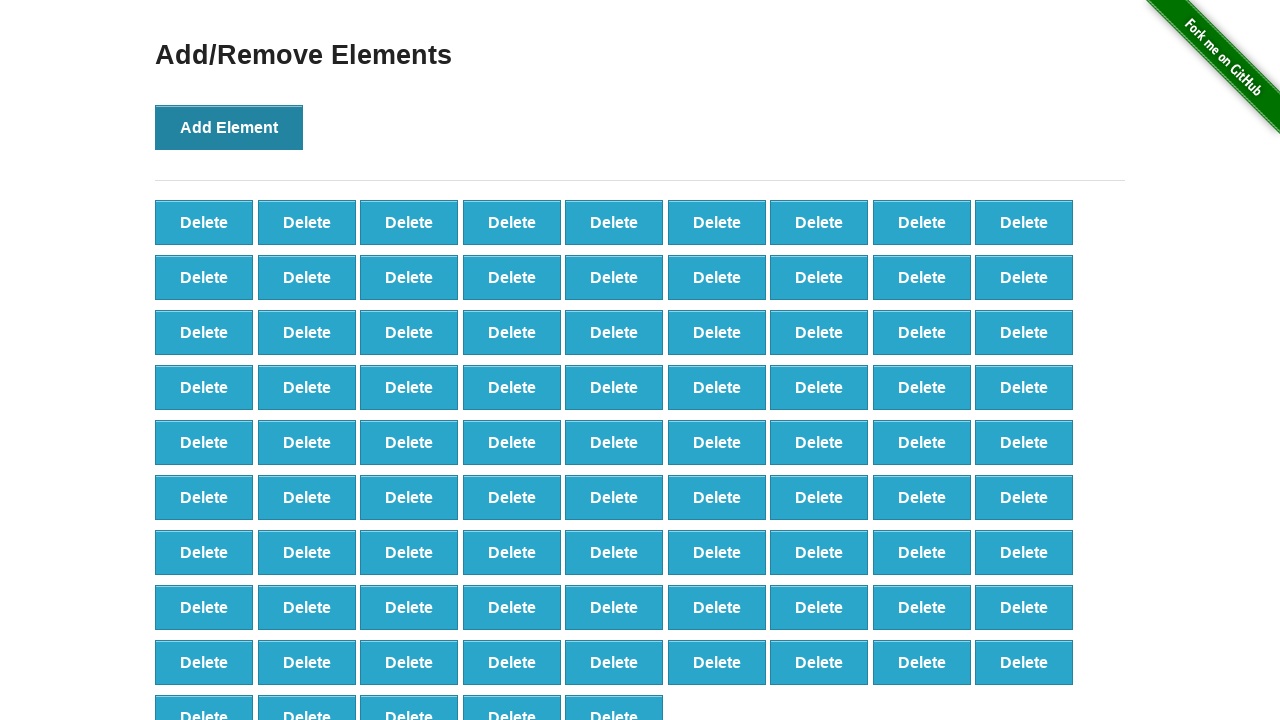

Clicked 'Add Element' button (iteration 87/100) at (229, 127) on button[onclick='addElement()']
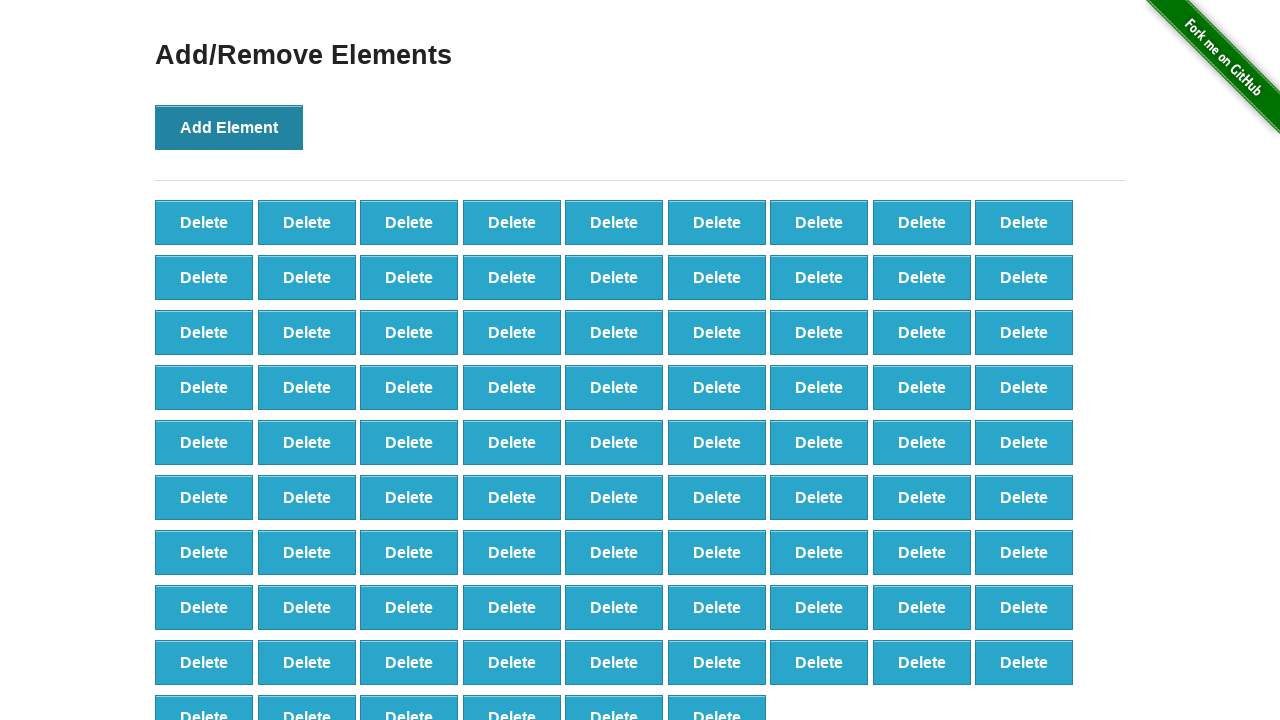

Clicked 'Add Element' button (iteration 88/100) at (229, 127) on button[onclick='addElement()']
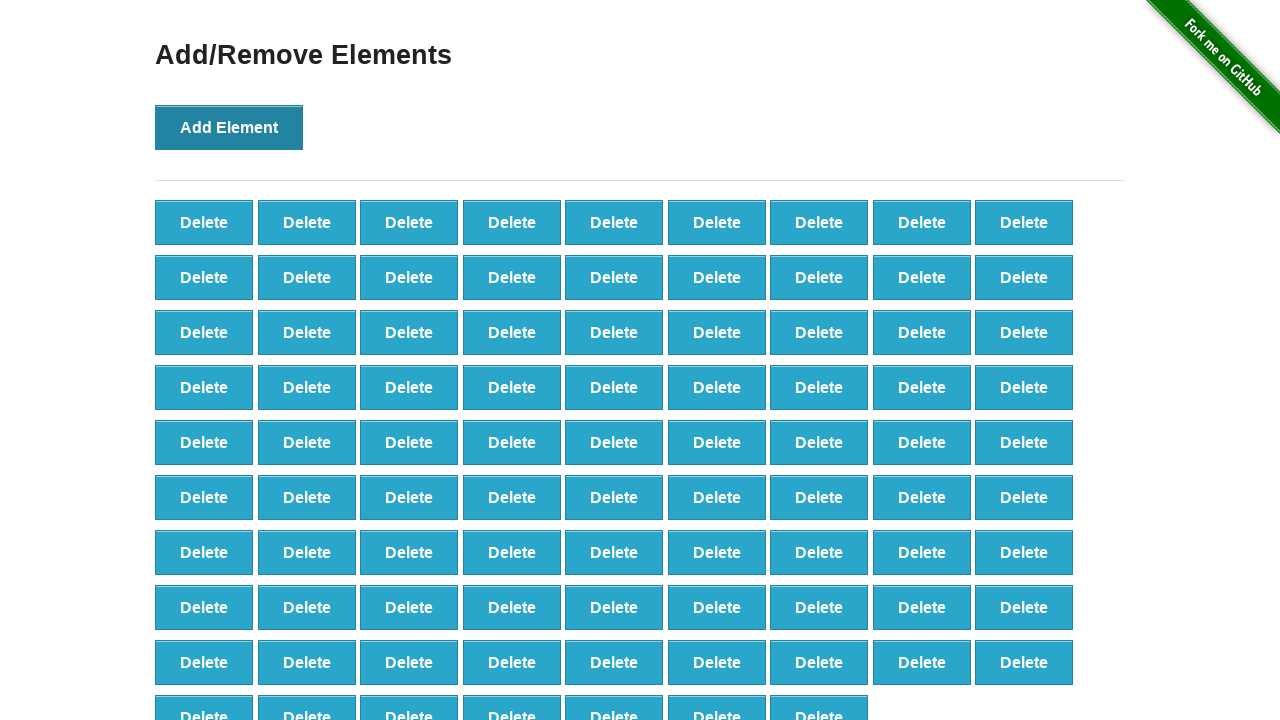

Clicked 'Add Element' button (iteration 89/100) at (229, 127) on button[onclick='addElement()']
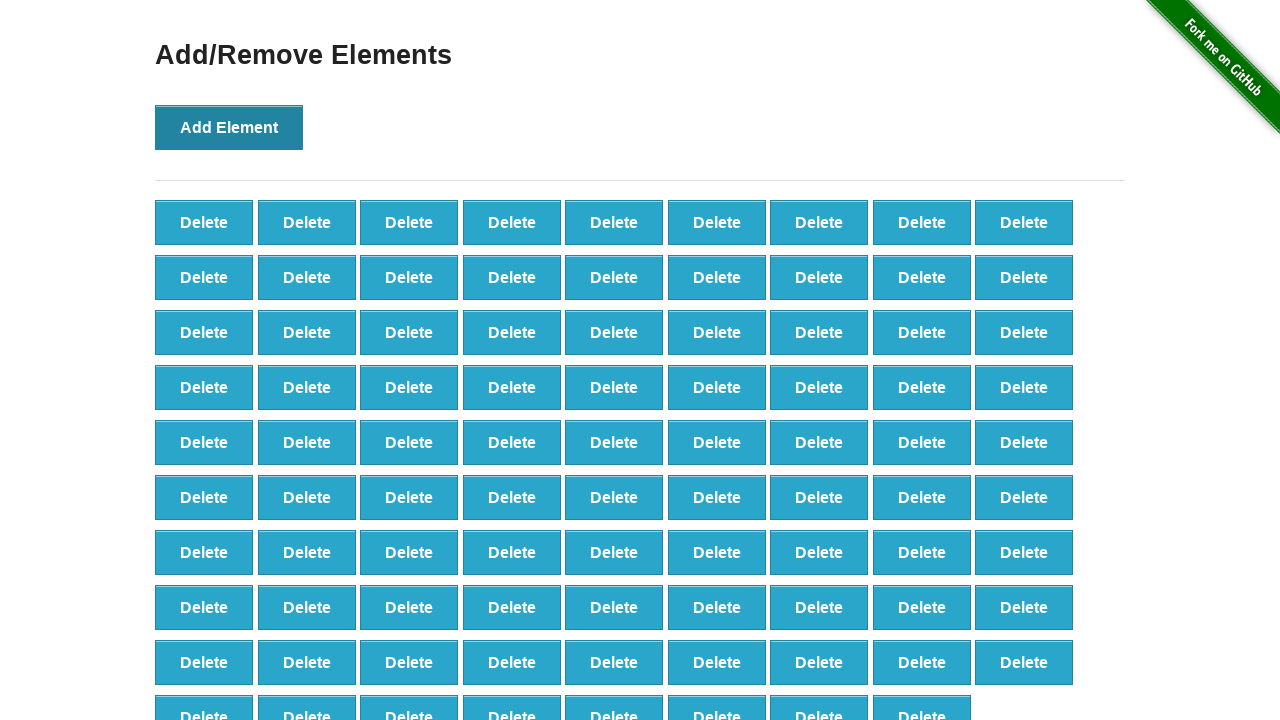

Clicked 'Add Element' button (iteration 90/100) at (229, 127) on button[onclick='addElement()']
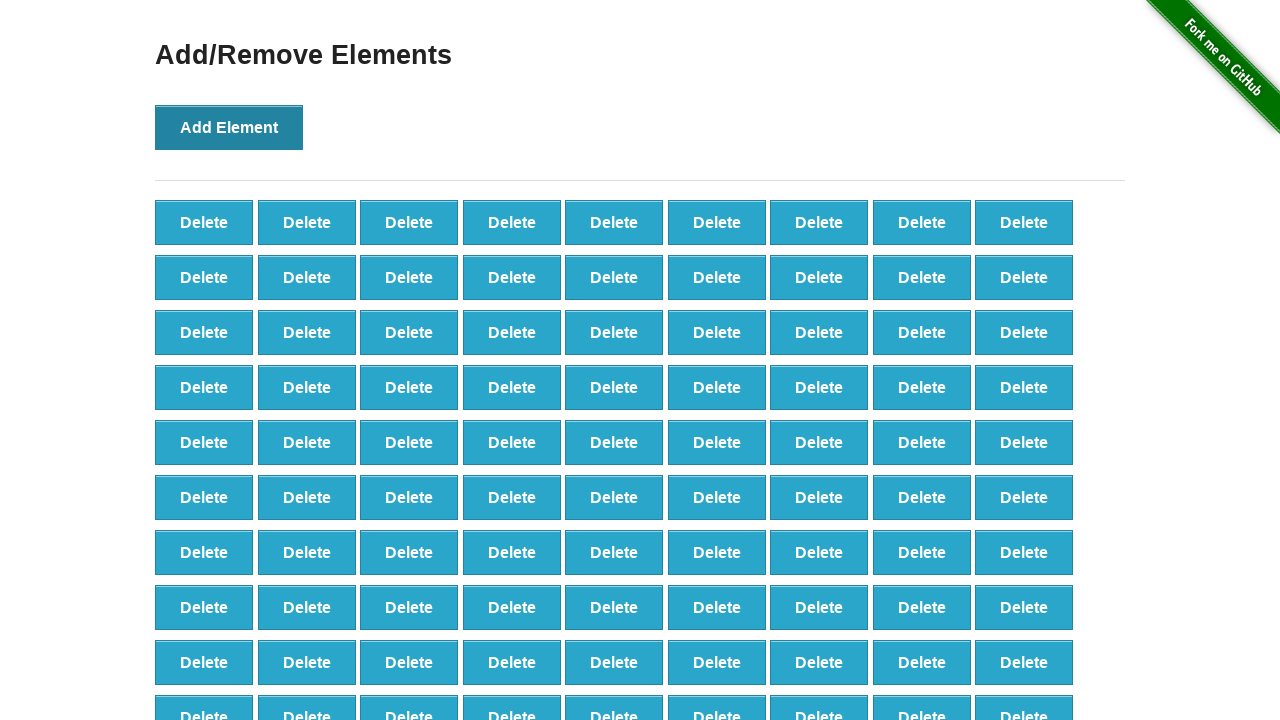

Clicked 'Add Element' button (iteration 91/100) at (229, 127) on button[onclick='addElement()']
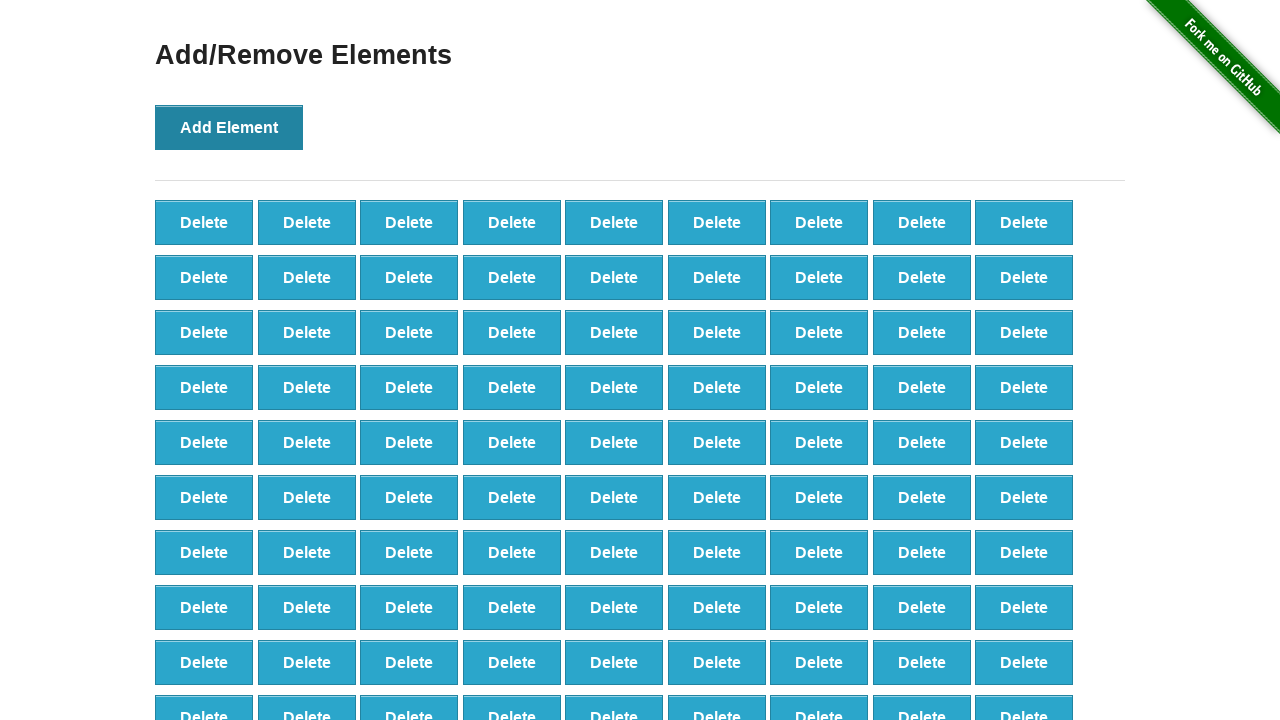

Clicked 'Add Element' button (iteration 92/100) at (229, 127) on button[onclick='addElement()']
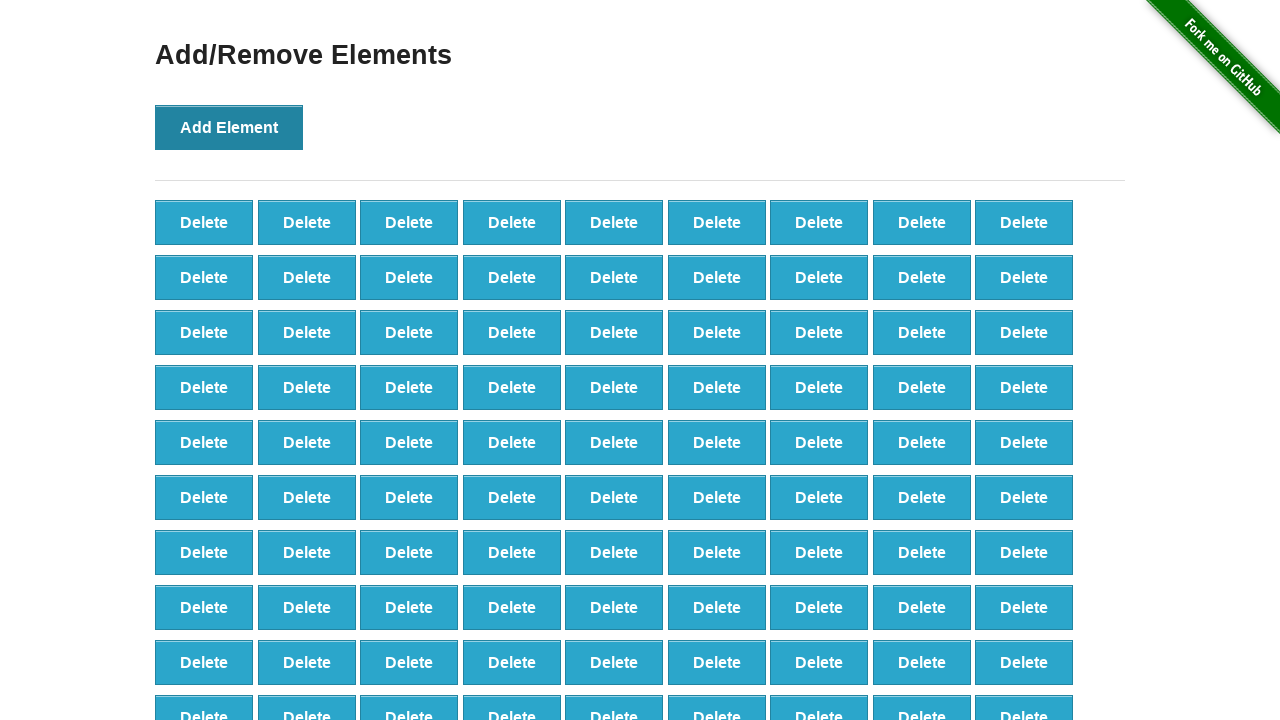

Clicked 'Add Element' button (iteration 93/100) at (229, 127) on button[onclick='addElement()']
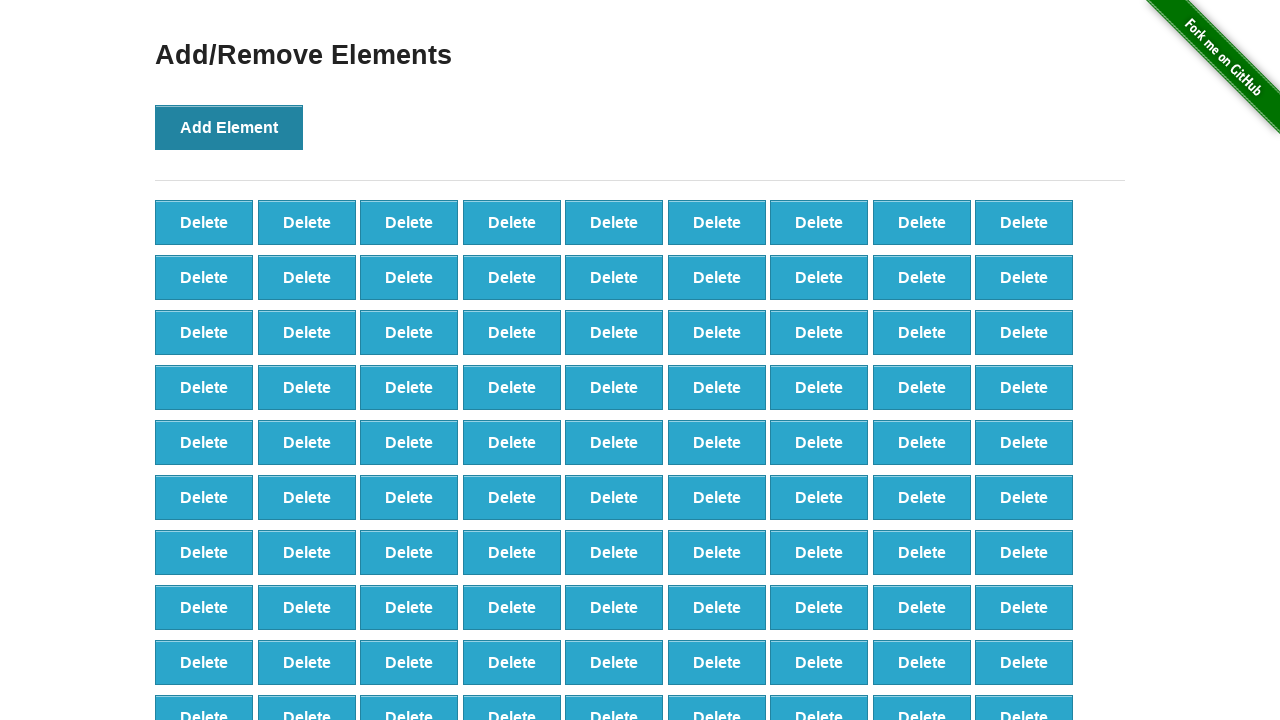

Clicked 'Add Element' button (iteration 94/100) at (229, 127) on button[onclick='addElement()']
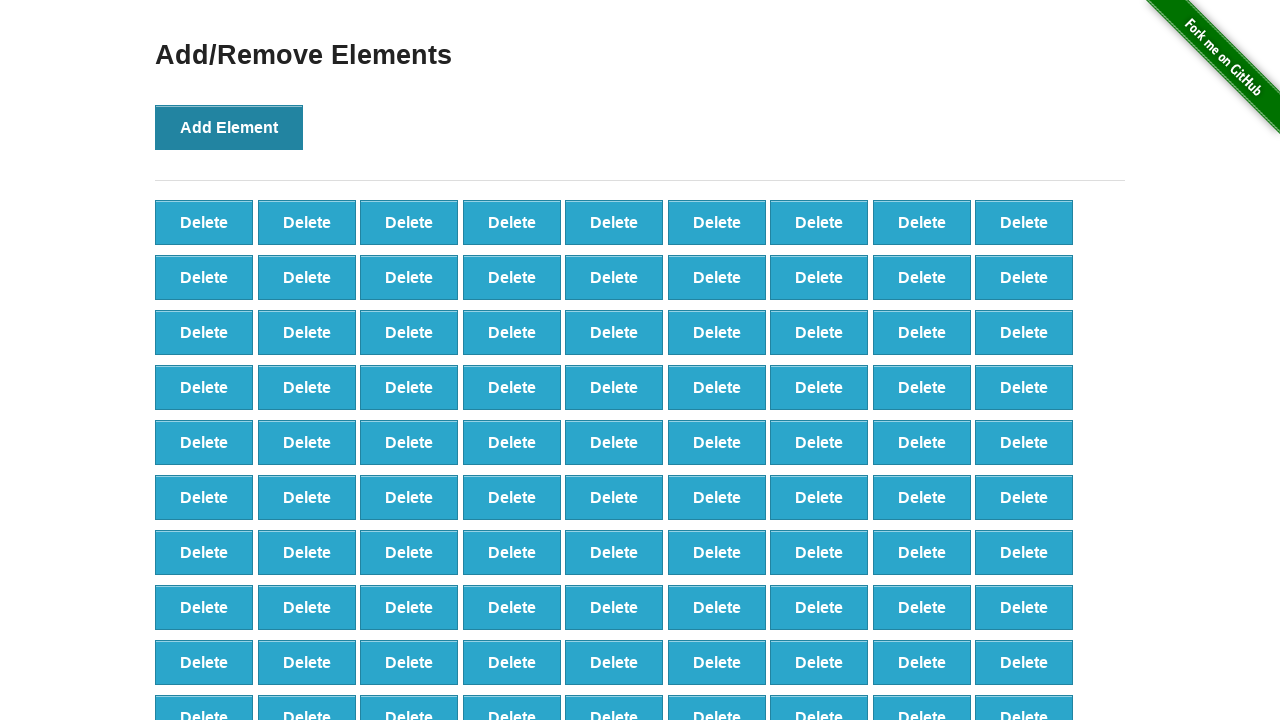

Clicked 'Add Element' button (iteration 95/100) at (229, 127) on button[onclick='addElement()']
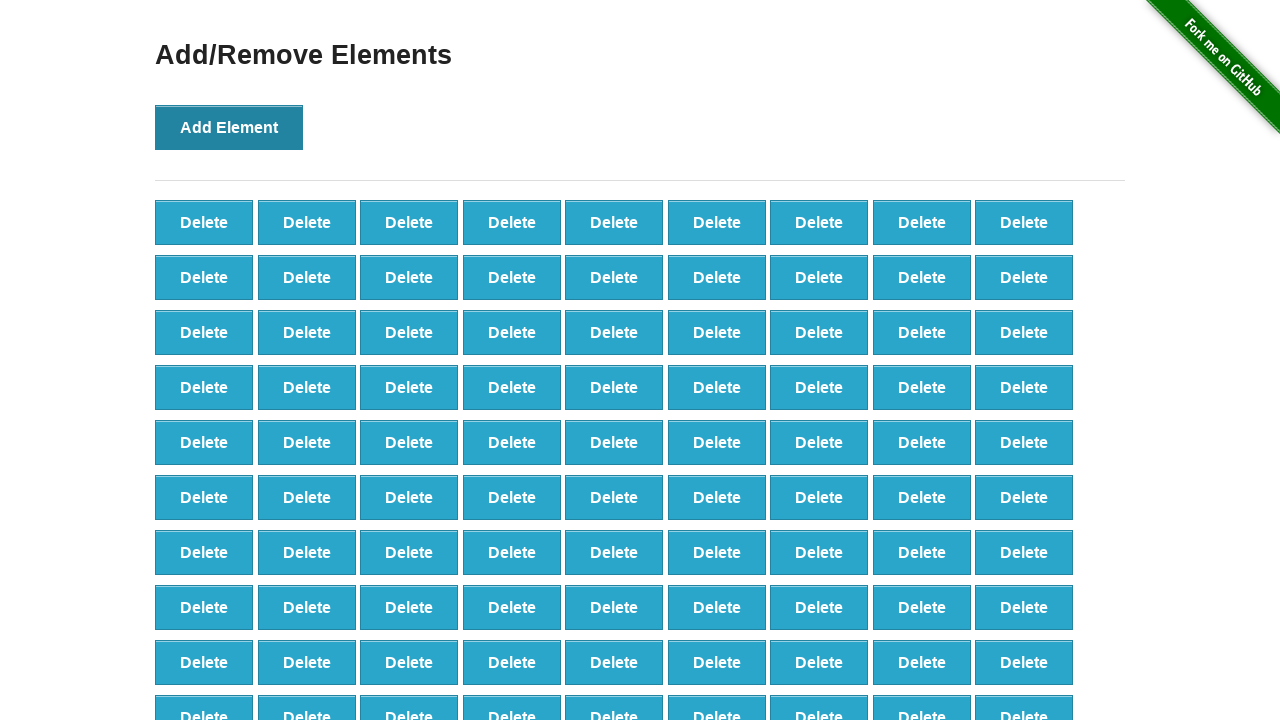

Clicked 'Add Element' button (iteration 96/100) at (229, 127) on button[onclick='addElement()']
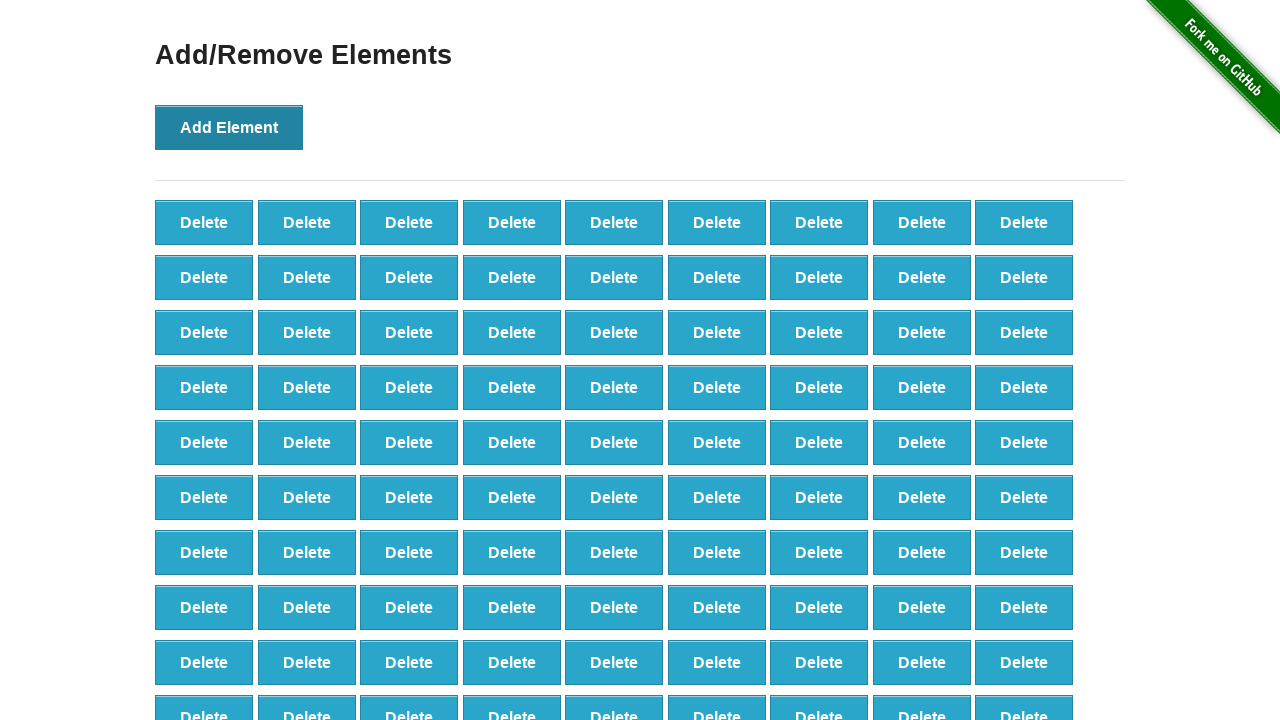

Clicked 'Add Element' button (iteration 97/100) at (229, 127) on button[onclick='addElement()']
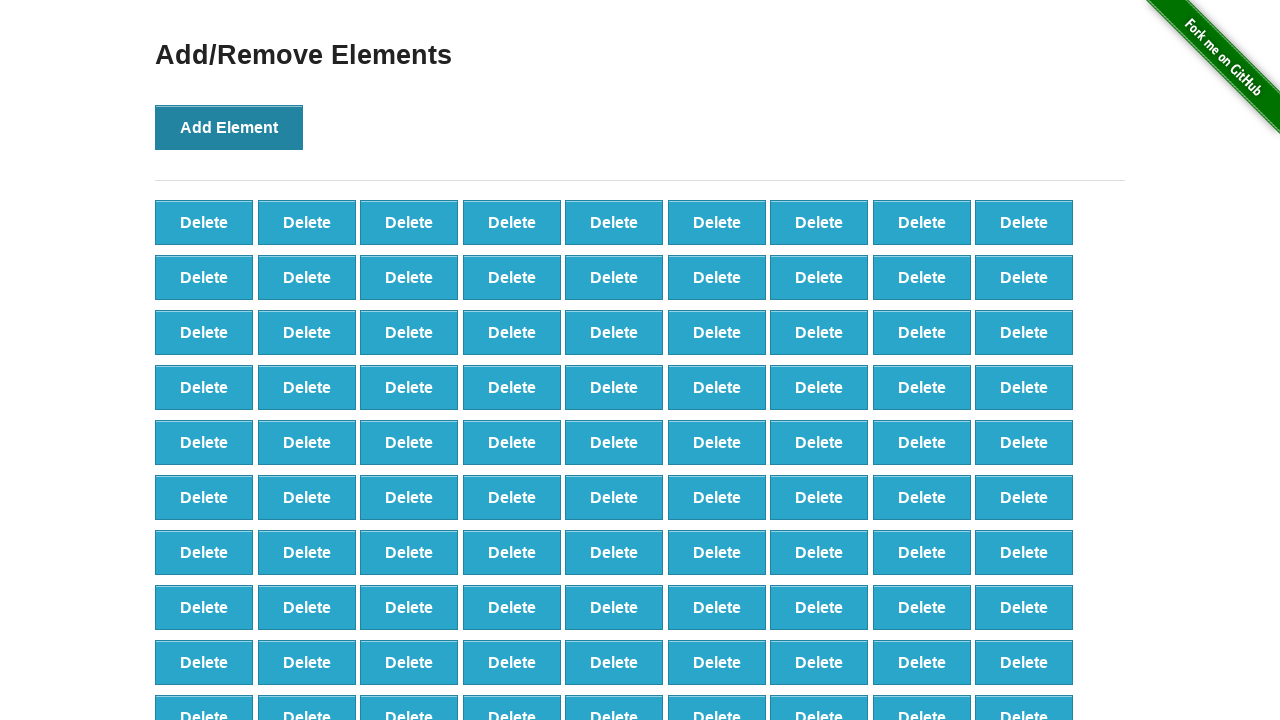

Clicked 'Add Element' button (iteration 98/100) at (229, 127) on button[onclick='addElement()']
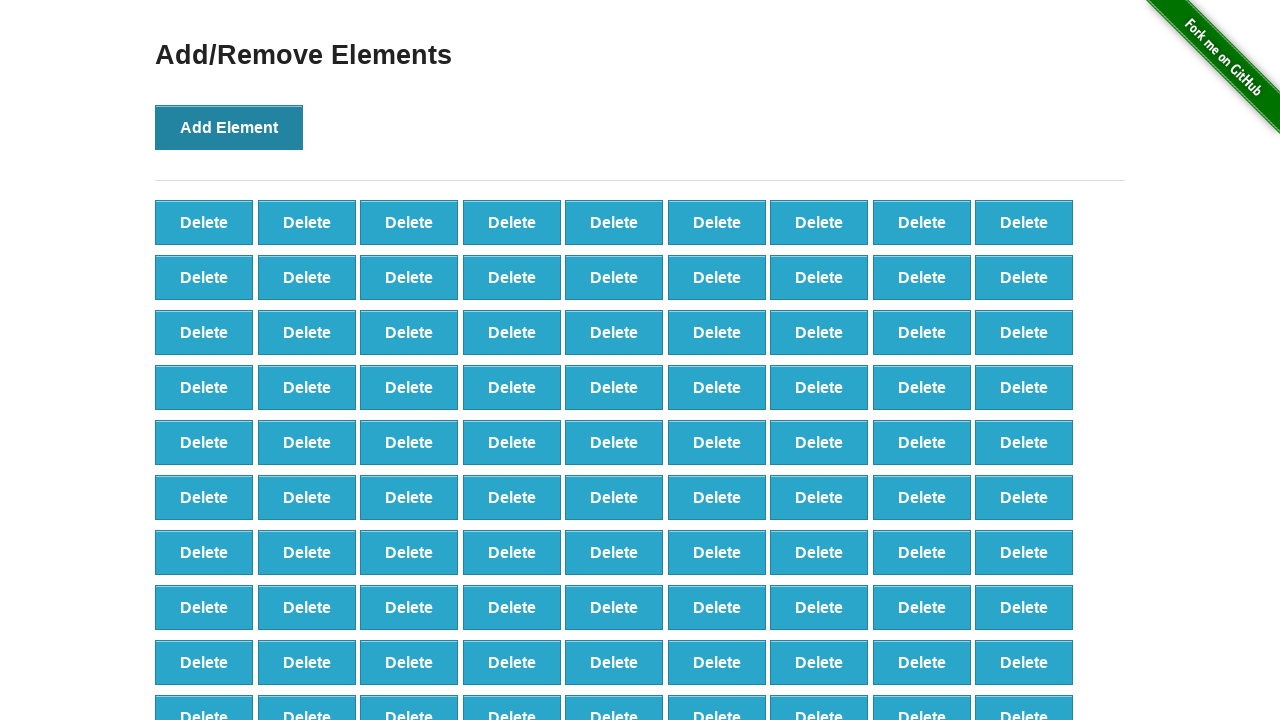

Clicked 'Add Element' button (iteration 99/100) at (229, 127) on button[onclick='addElement()']
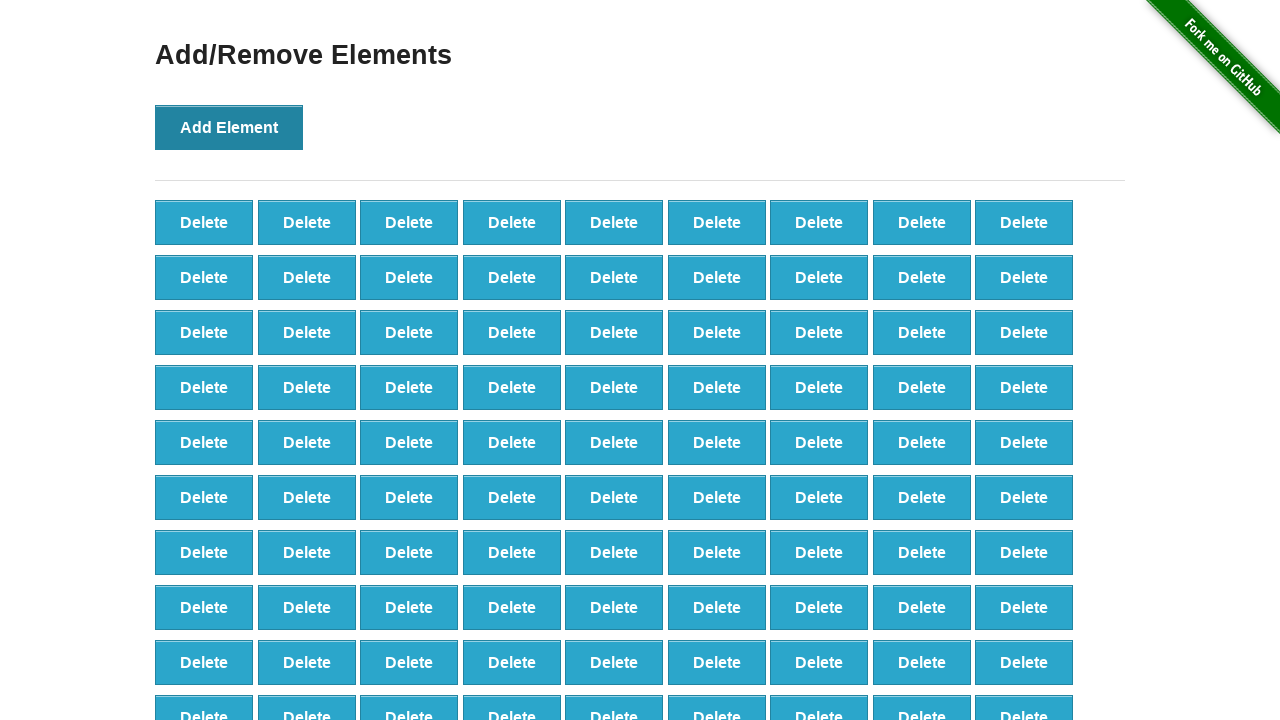

Clicked 'Add Element' button (iteration 100/100) at (229, 127) on button[onclick='addElement()']
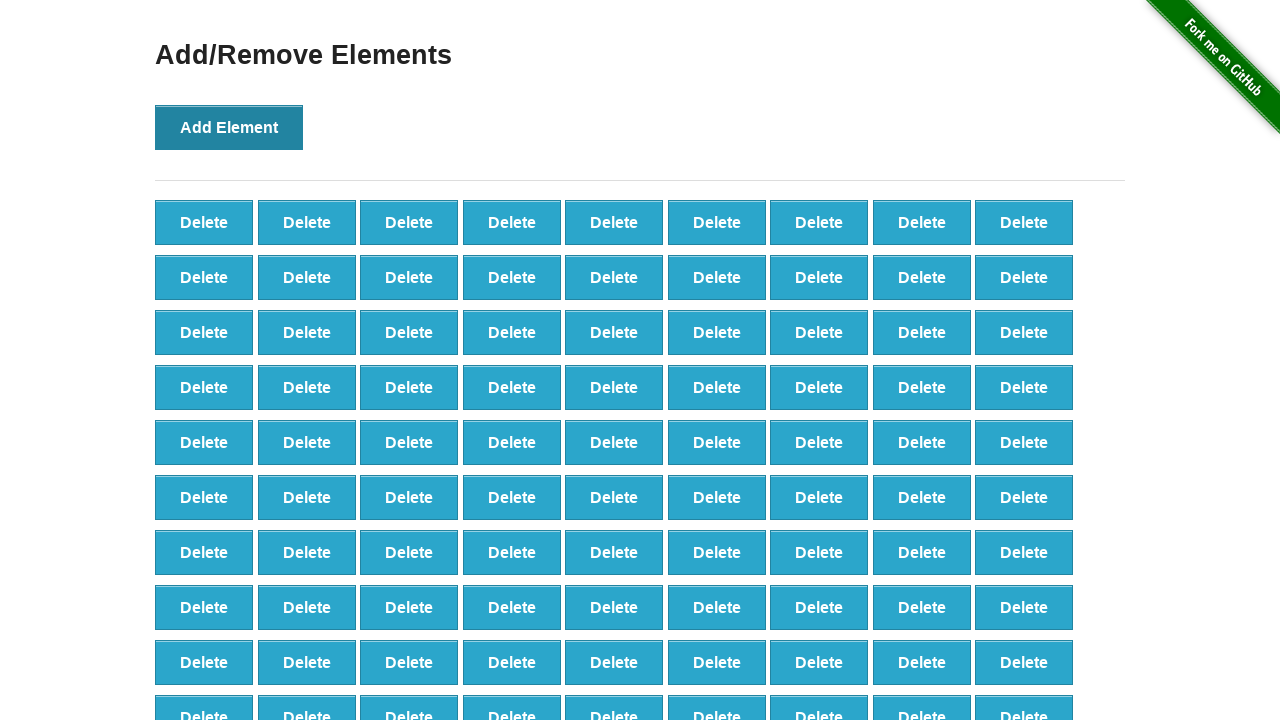

Delete buttons appeared after adding 100 elements
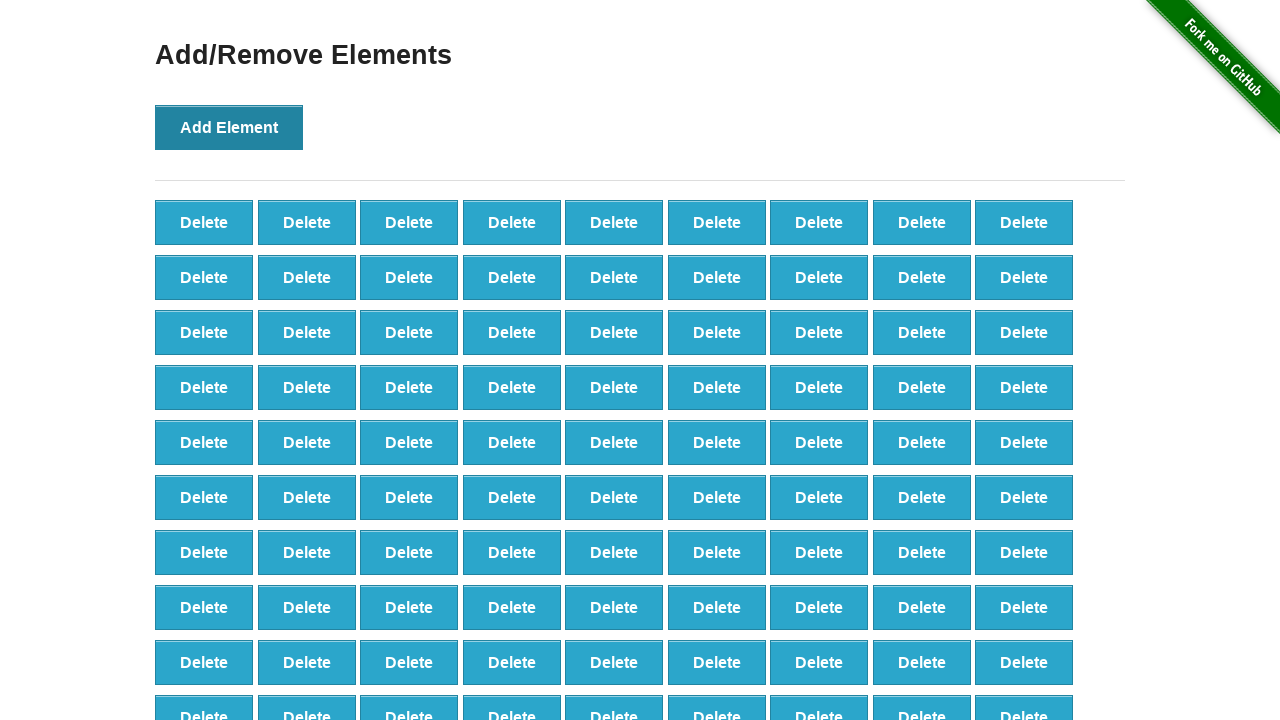

Counted initial delete buttons: 100
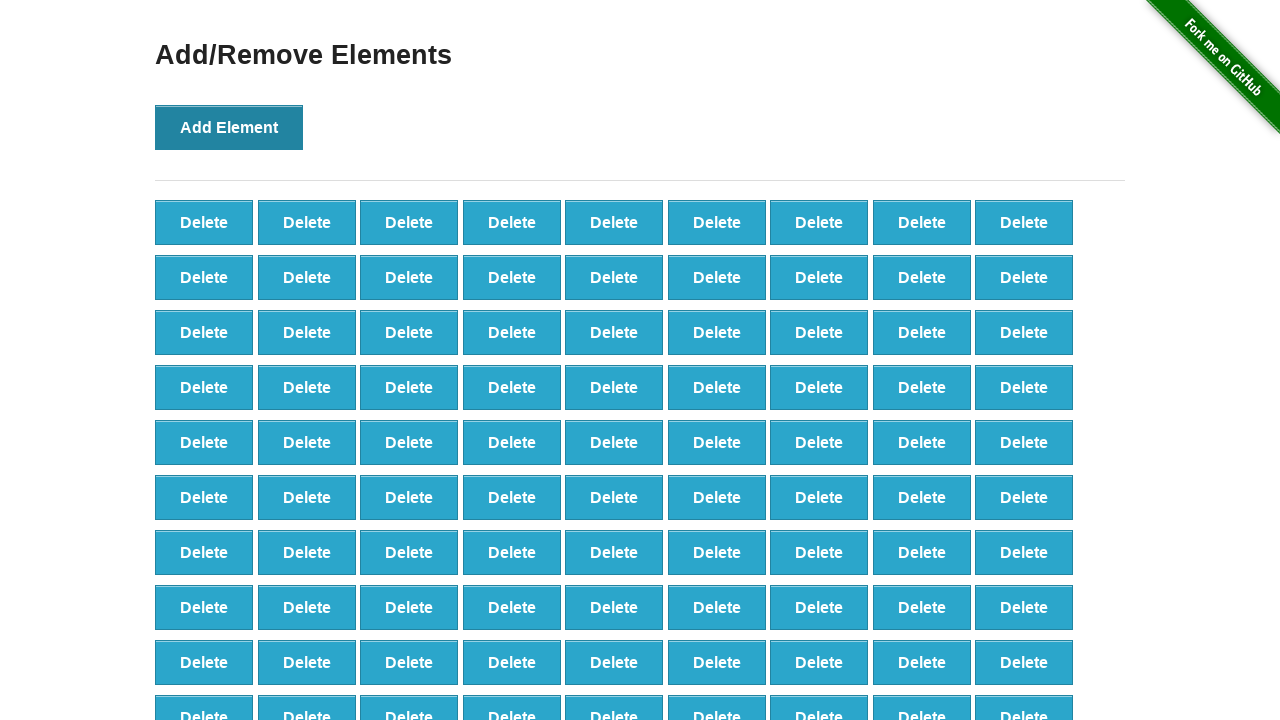

Clicked delete button (iteration 1/40) at (204, 222) on button[onclick='deleteElement()'] >> nth=0
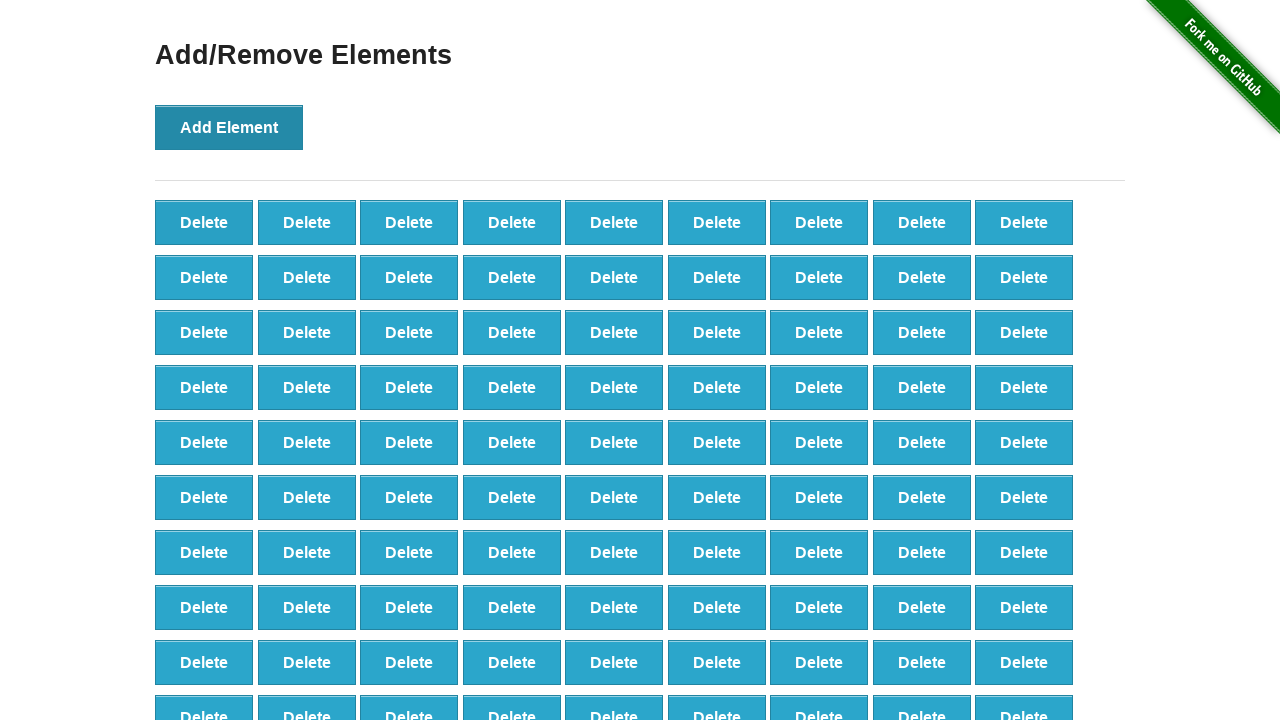

Clicked delete button (iteration 2/40) at (204, 222) on button[onclick='deleteElement()'] >> nth=0
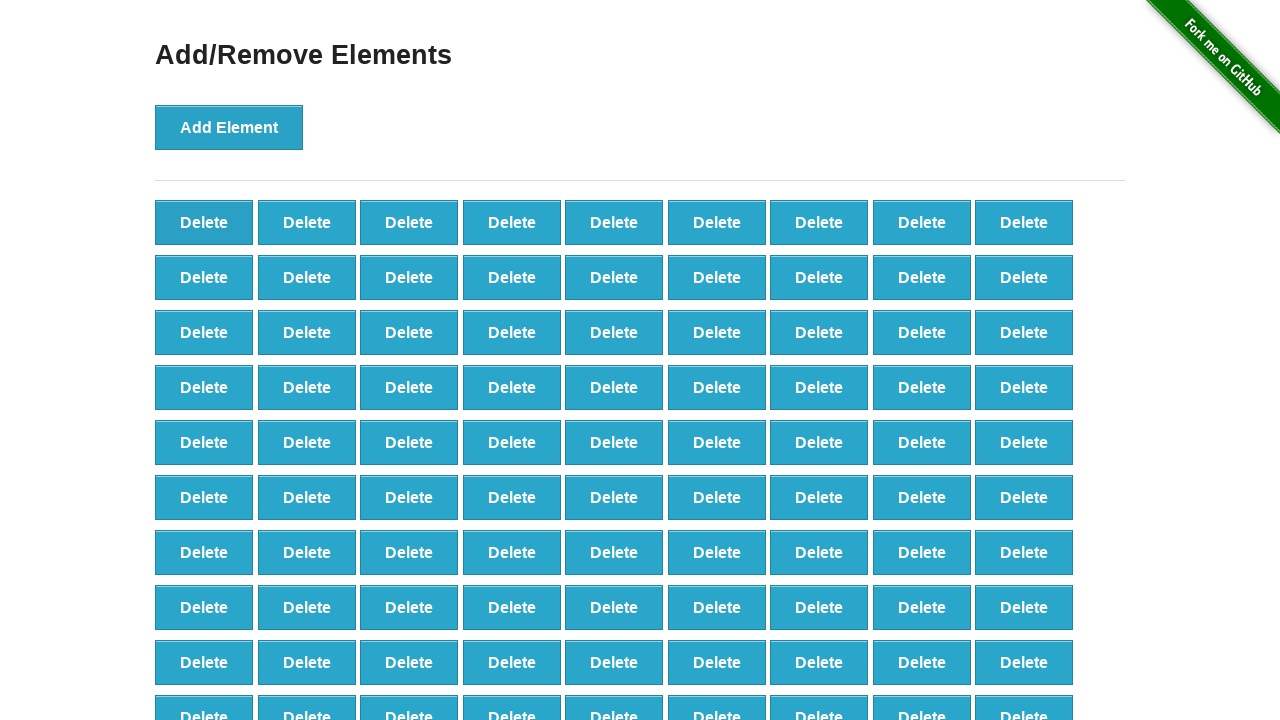

Clicked delete button (iteration 3/40) at (204, 222) on button[onclick='deleteElement()'] >> nth=0
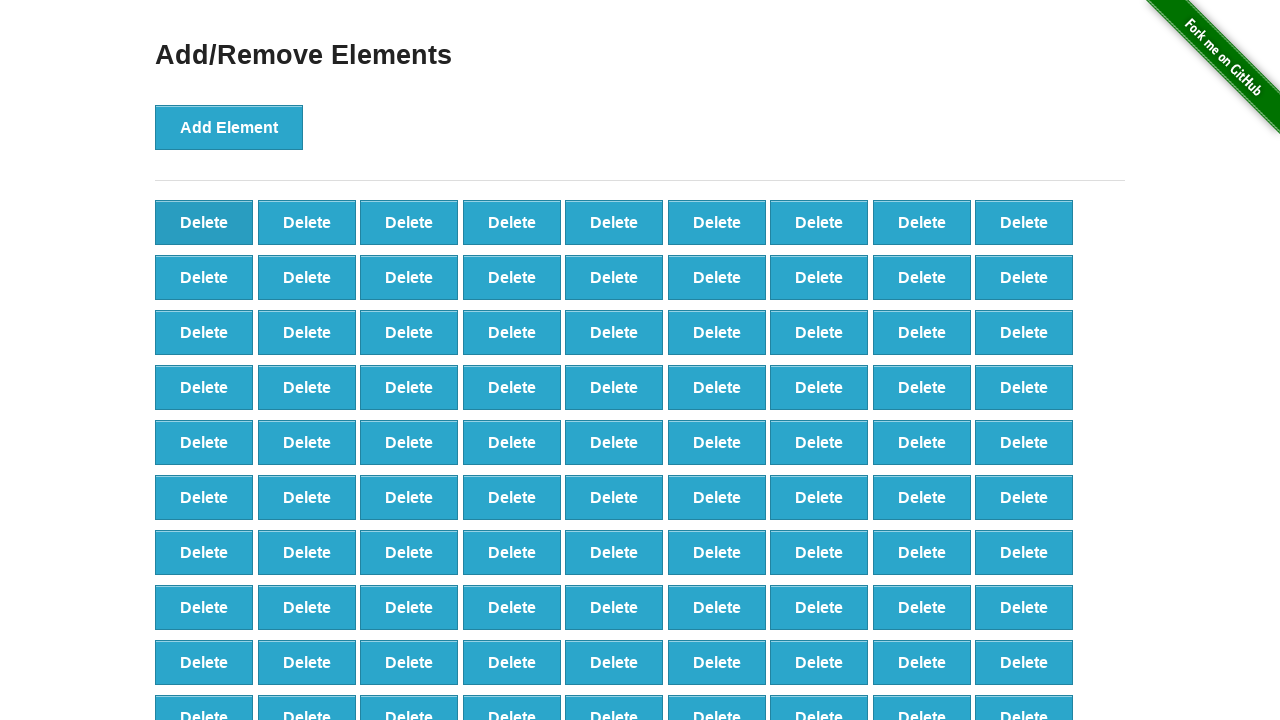

Clicked delete button (iteration 4/40) at (204, 222) on button[onclick='deleteElement()'] >> nth=0
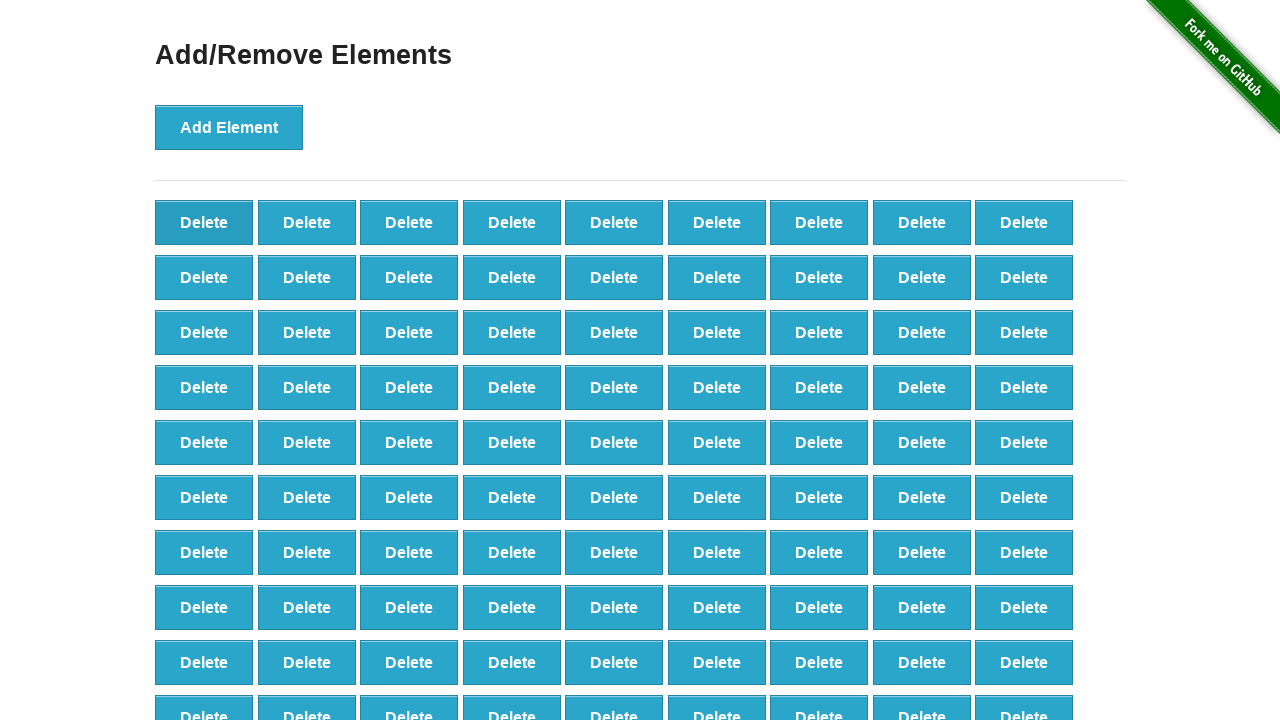

Clicked delete button (iteration 5/40) at (204, 222) on button[onclick='deleteElement()'] >> nth=0
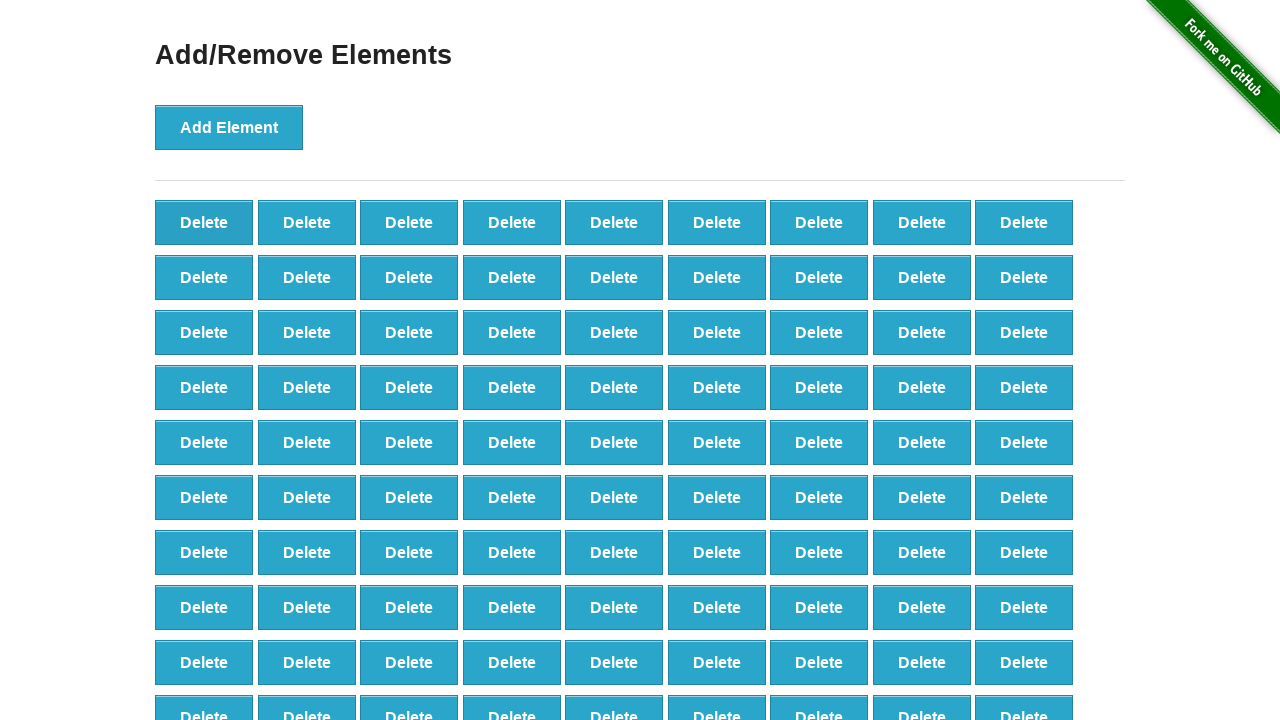

Clicked delete button (iteration 6/40) at (204, 222) on button[onclick='deleteElement()'] >> nth=0
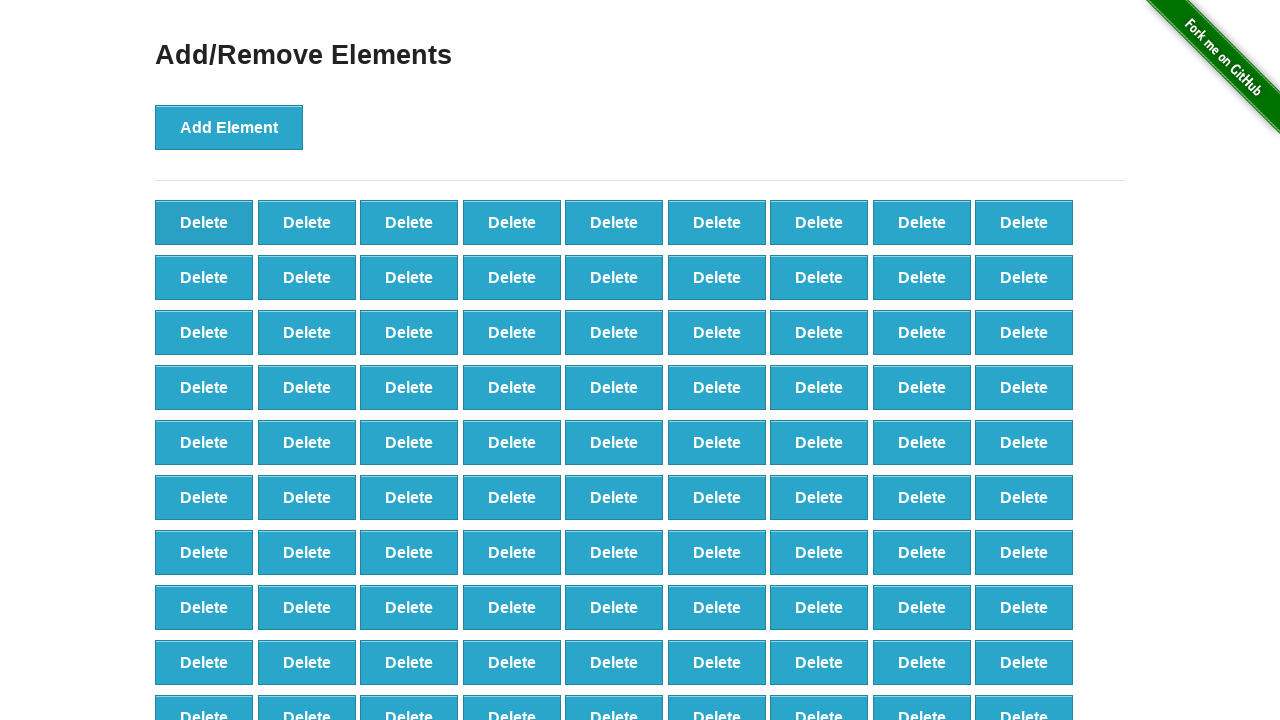

Clicked delete button (iteration 7/40) at (204, 222) on button[onclick='deleteElement()'] >> nth=0
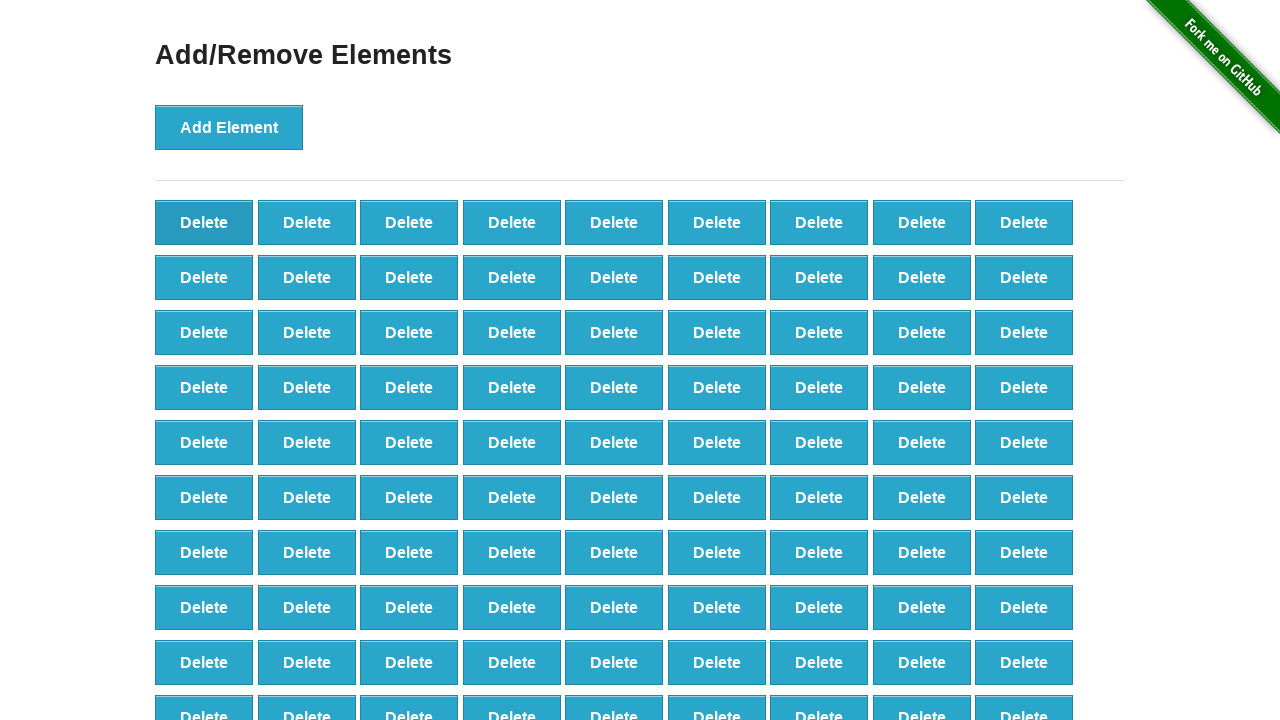

Clicked delete button (iteration 8/40) at (204, 222) on button[onclick='deleteElement()'] >> nth=0
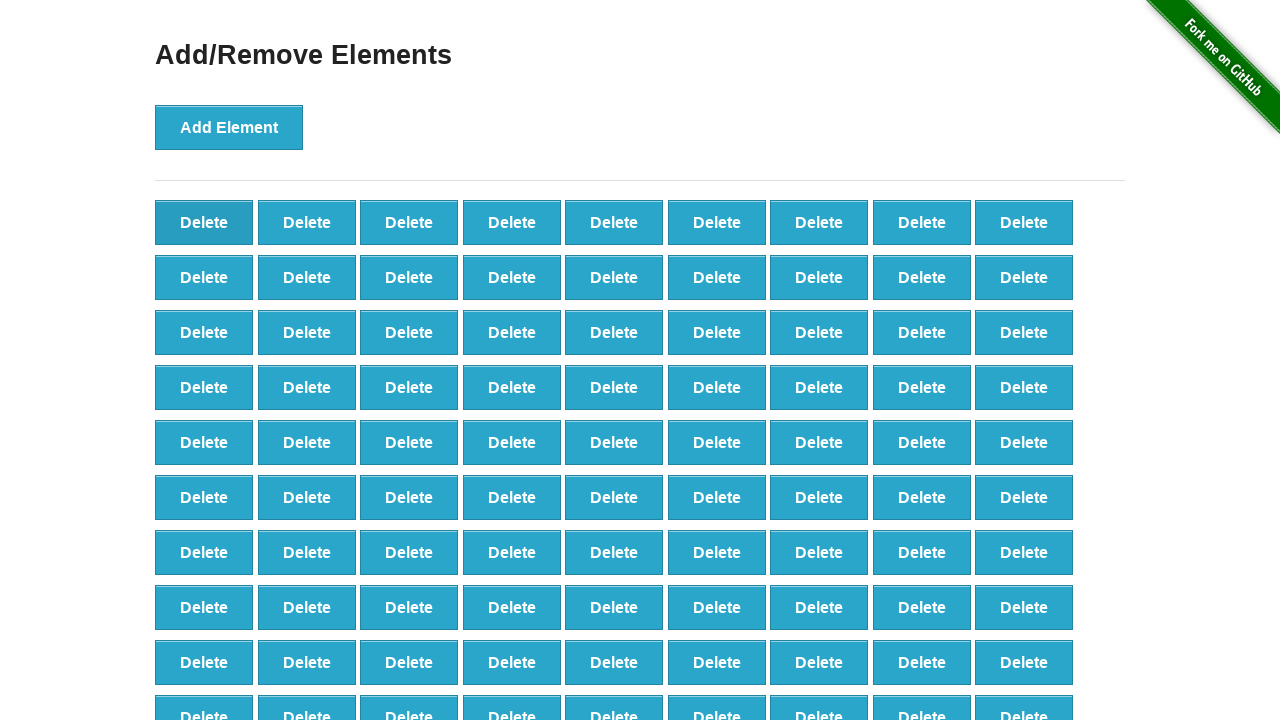

Clicked delete button (iteration 9/40) at (204, 222) on button[onclick='deleteElement()'] >> nth=0
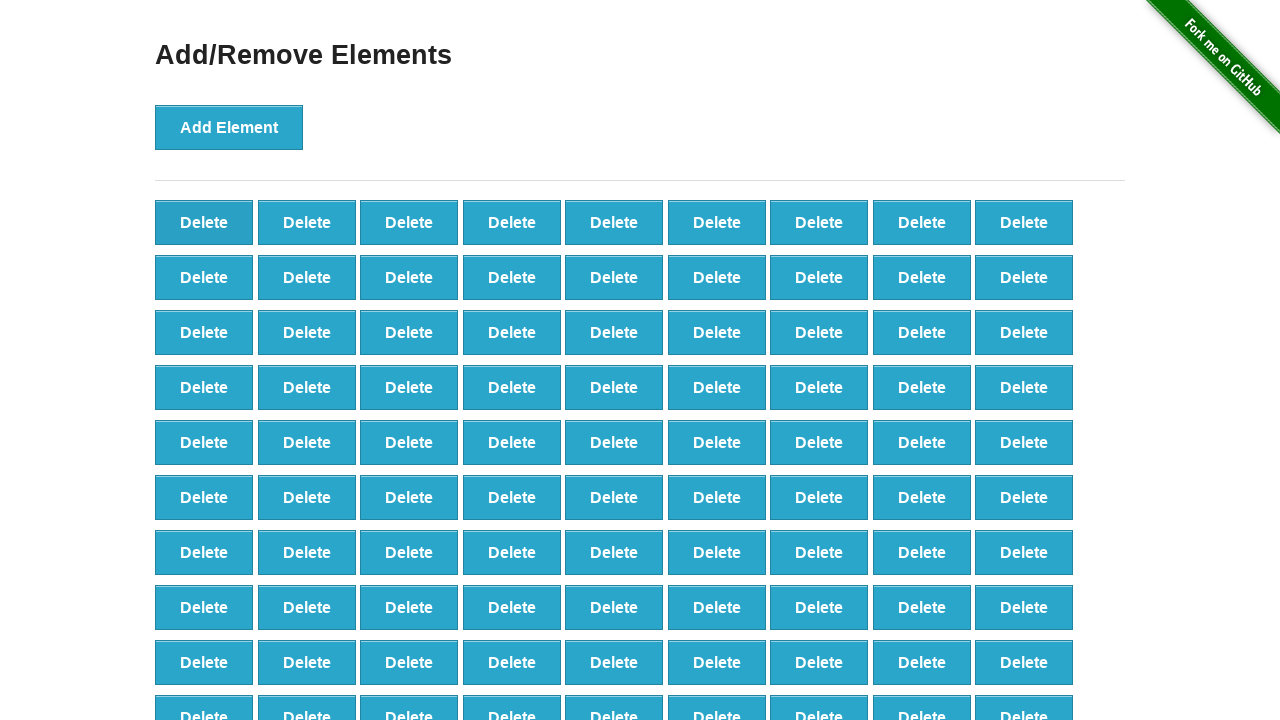

Clicked delete button (iteration 10/40) at (204, 222) on button[onclick='deleteElement()'] >> nth=0
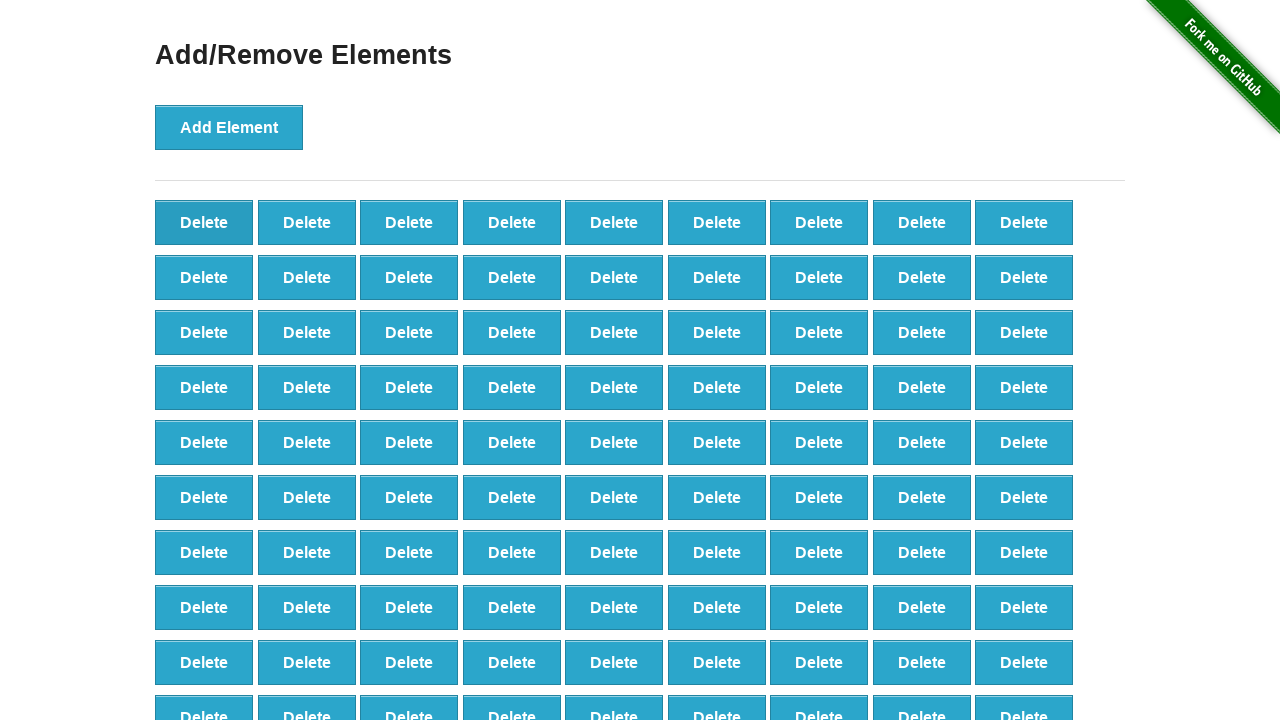

Clicked delete button (iteration 11/40) at (204, 222) on button[onclick='deleteElement()'] >> nth=0
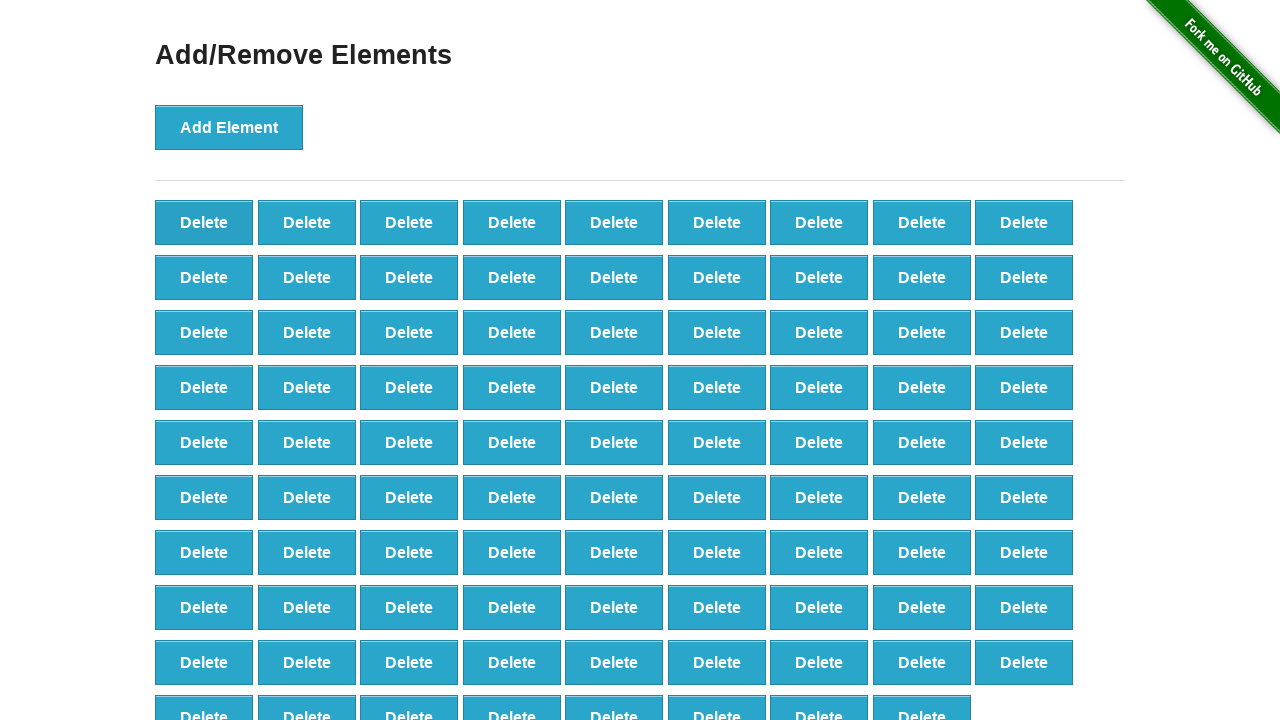

Clicked delete button (iteration 12/40) at (204, 222) on button[onclick='deleteElement()'] >> nth=0
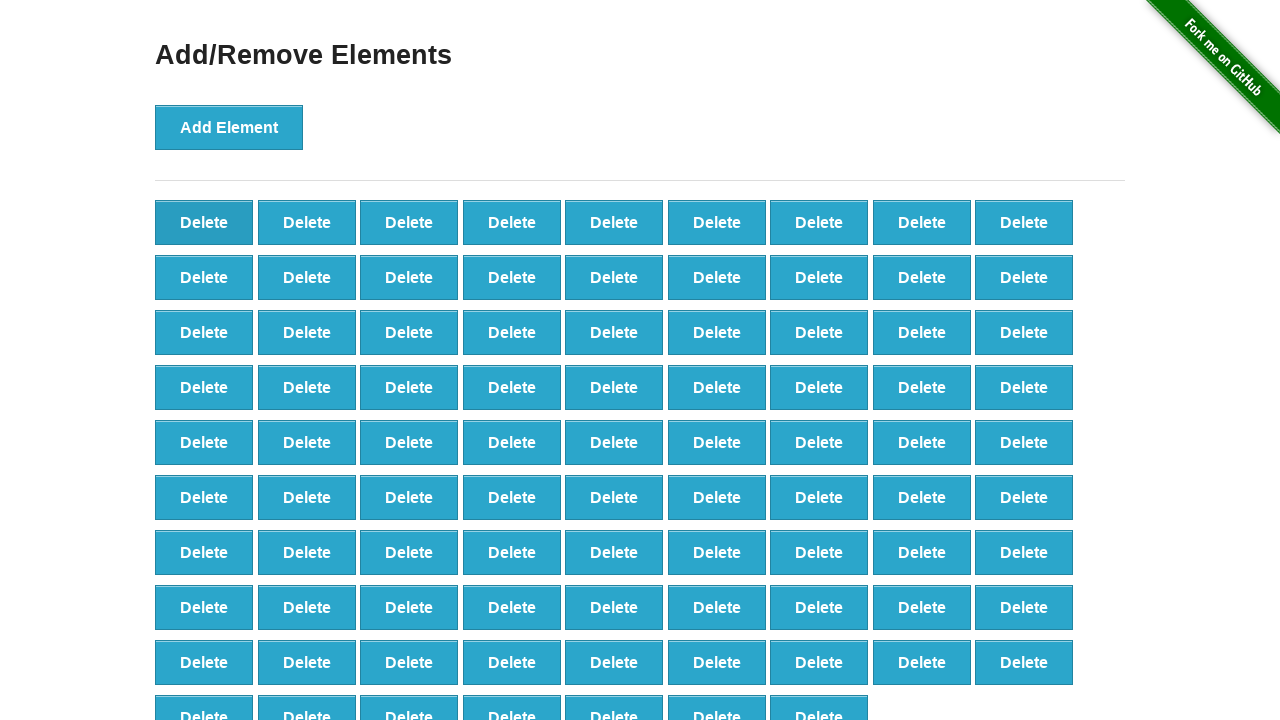

Clicked delete button (iteration 13/40) at (204, 222) on button[onclick='deleteElement()'] >> nth=0
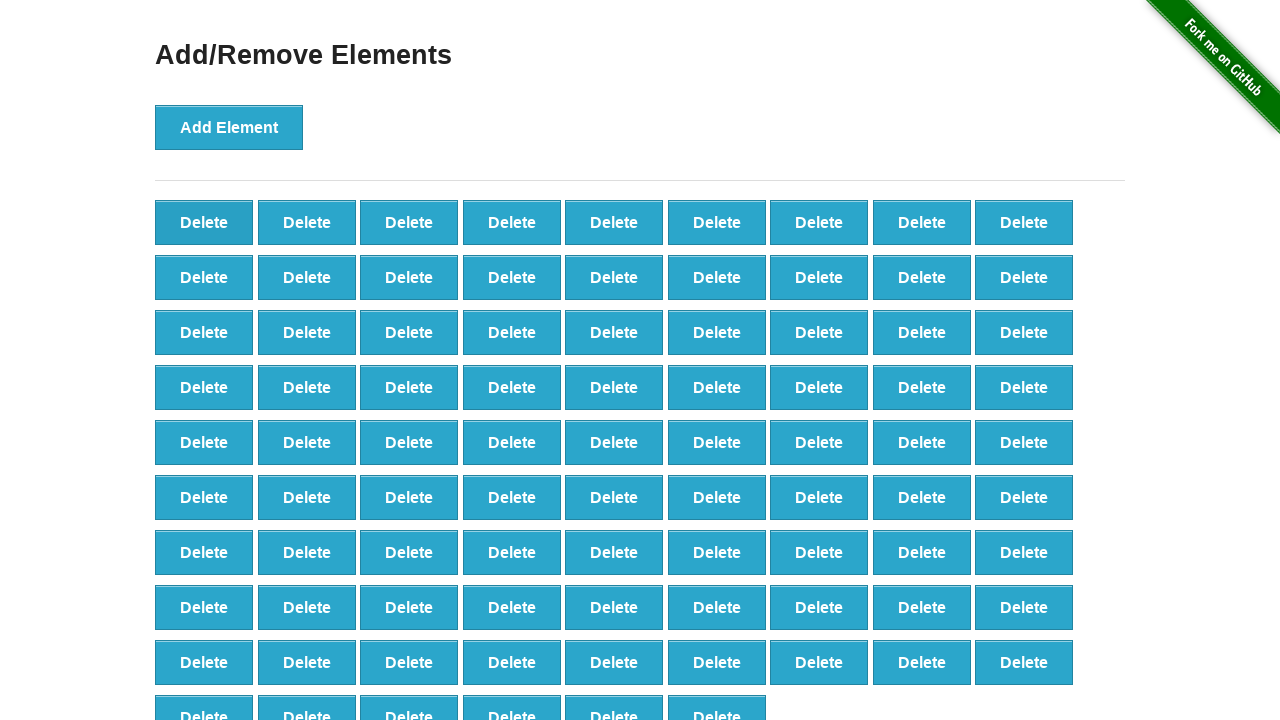

Clicked delete button (iteration 14/40) at (204, 222) on button[onclick='deleteElement()'] >> nth=0
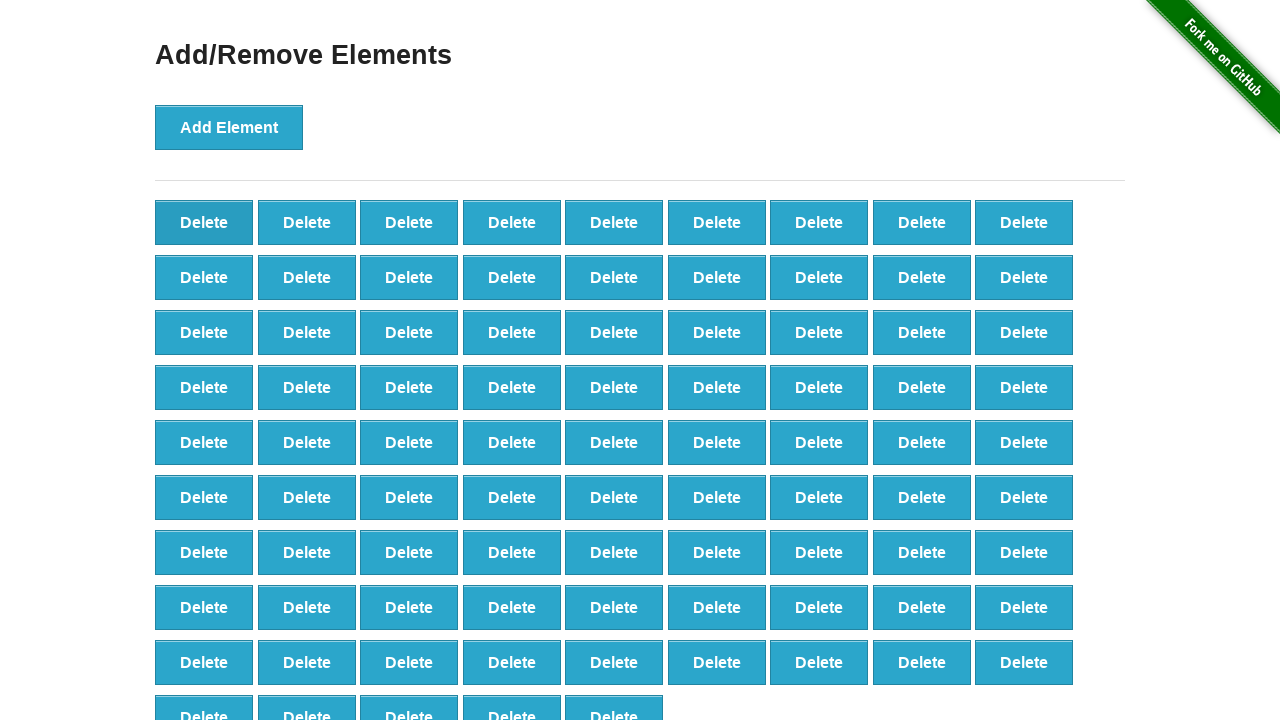

Clicked delete button (iteration 15/40) at (204, 222) on button[onclick='deleteElement()'] >> nth=0
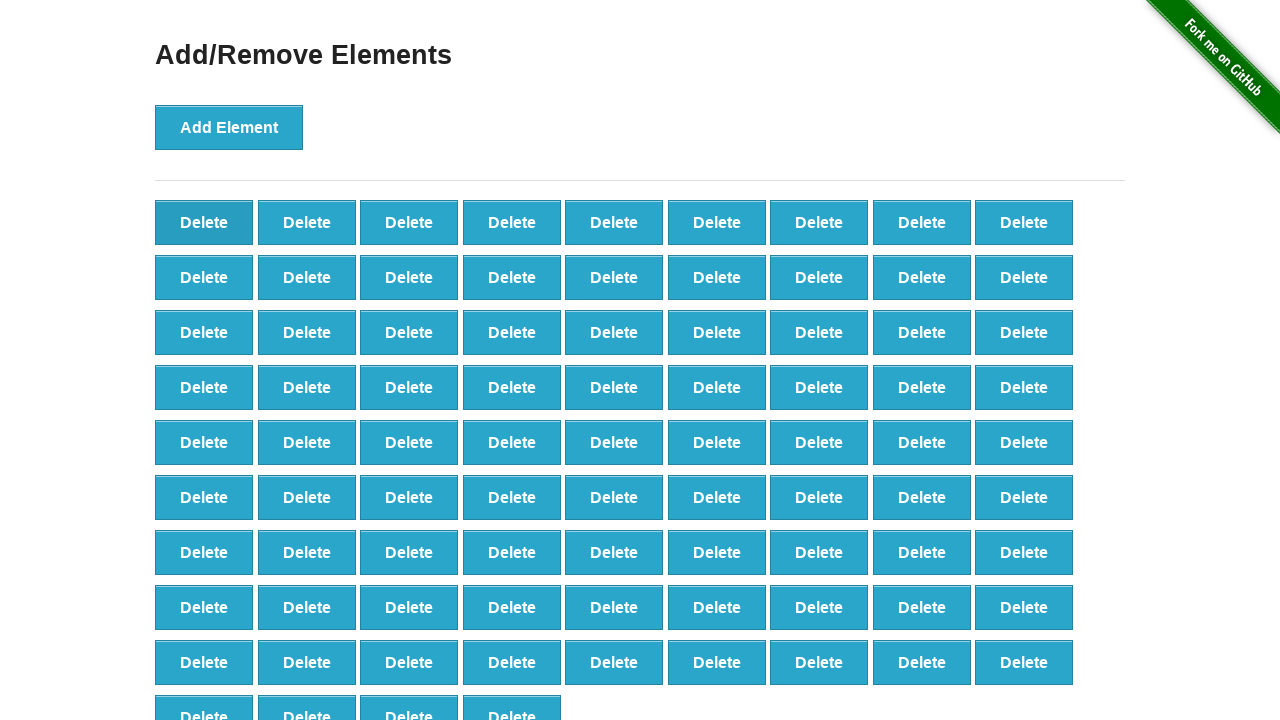

Clicked delete button (iteration 16/40) at (204, 222) on button[onclick='deleteElement()'] >> nth=0
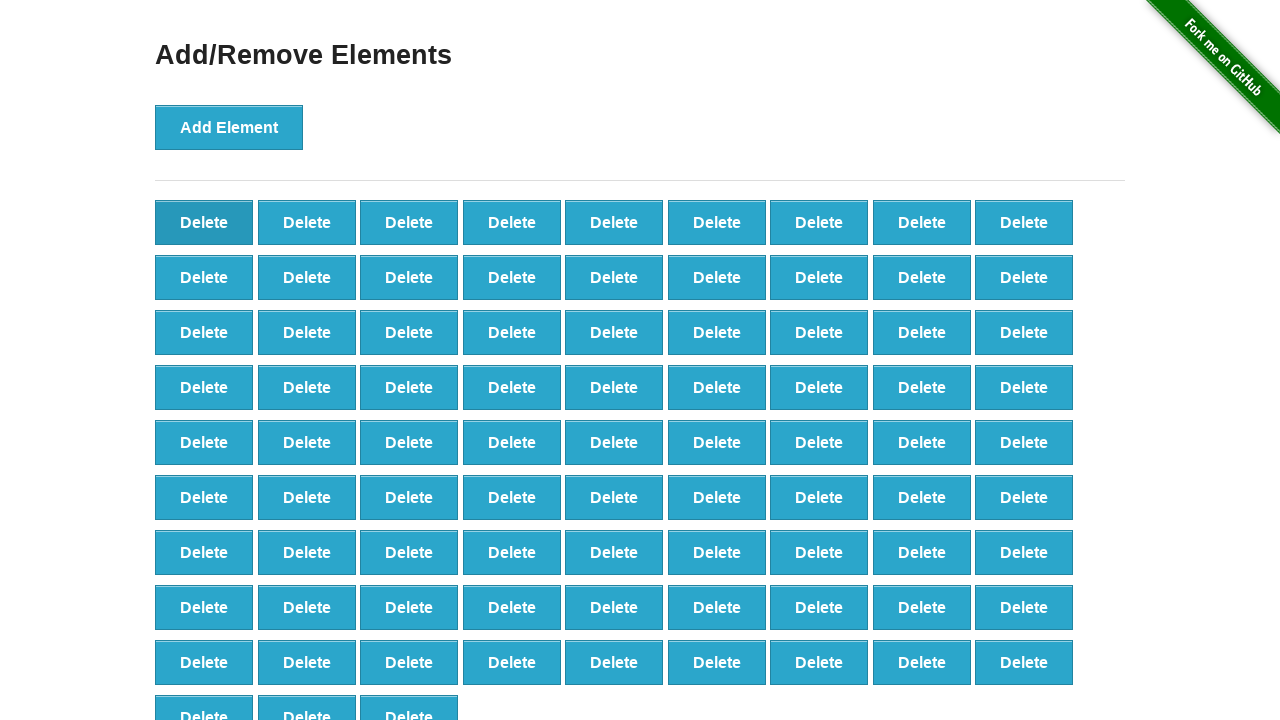

Clicked delete button (iteration 17/40) at (204, 222) on button[onclick='deleteElement()'] >> nth=0
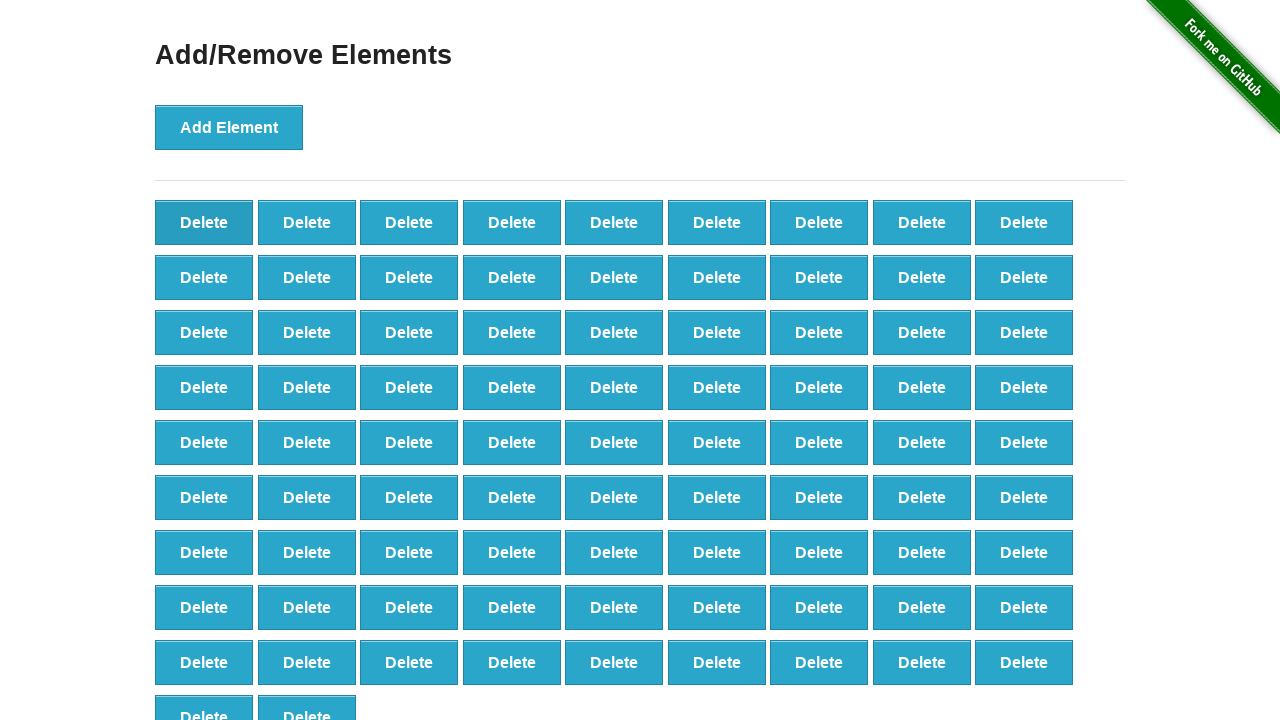

Clicked delete button (iteration 18/40) at (204, 222) on button[onclick='deleteElement()'] >> nth=0
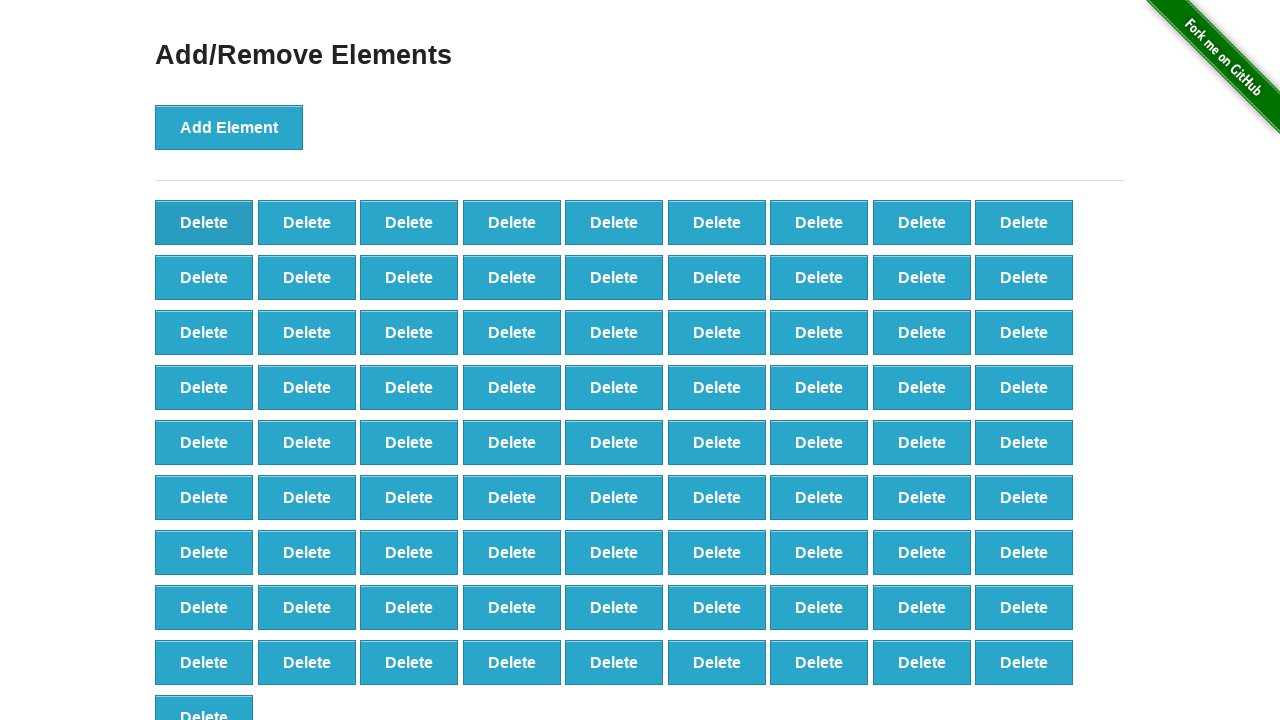

Clicked delete button (iteration 19/40) at (204, 222) on button[onclick='deleteElement()'] >> nth=0
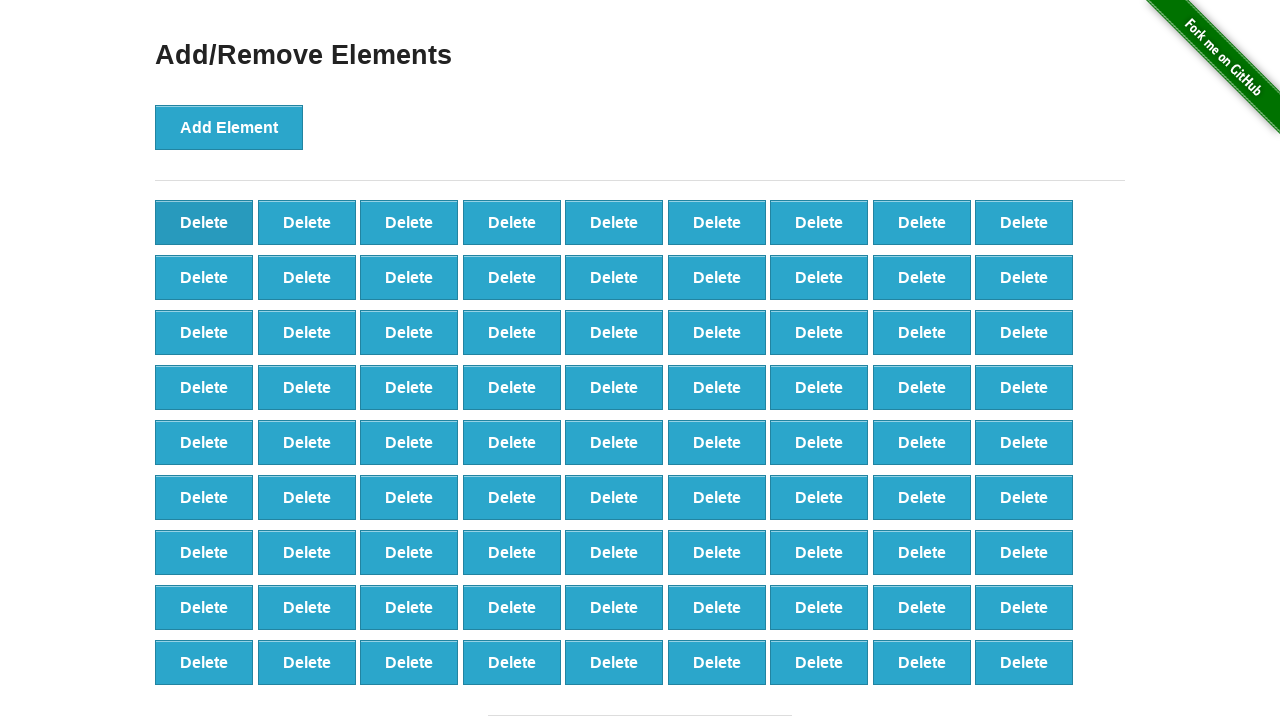

Clicked delete button (iteration 20/40) at (204, 222) on button[onclick='deleteElement()'] >> nth=0
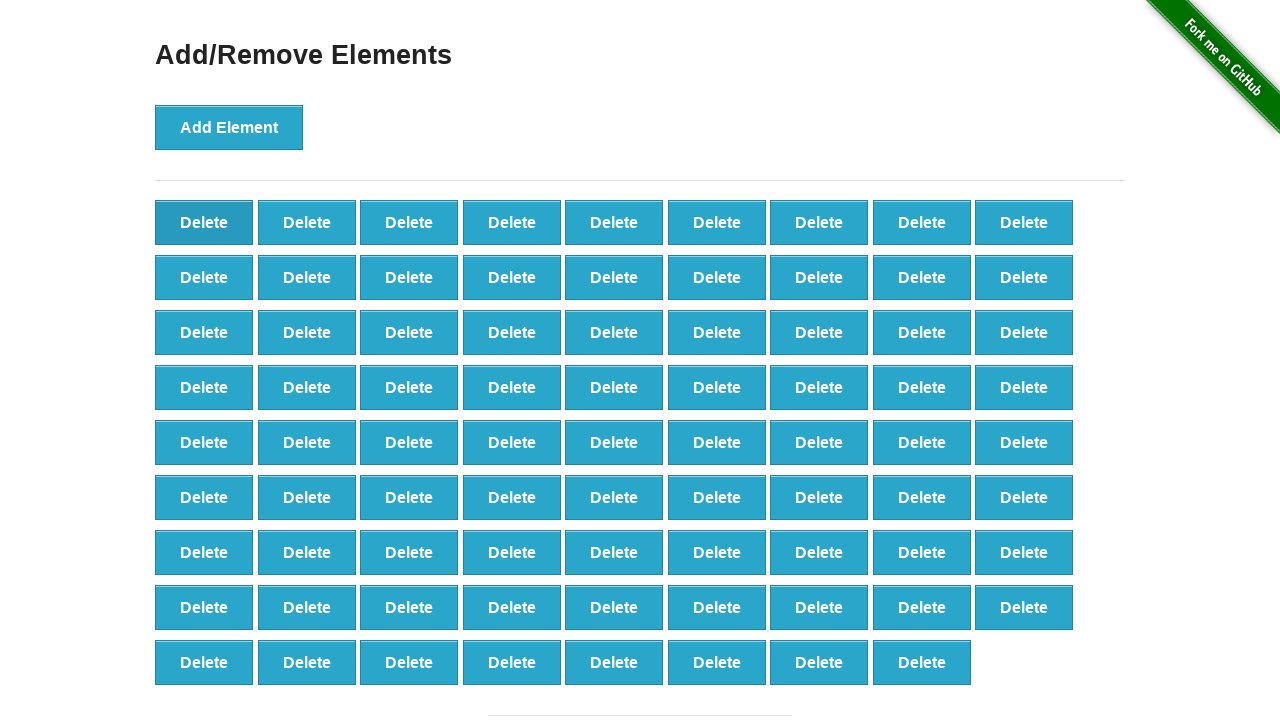

Clicked delete button (iteration 21/40) at (204, 222) on button[onclick='deleteElement()'] >> nth=0
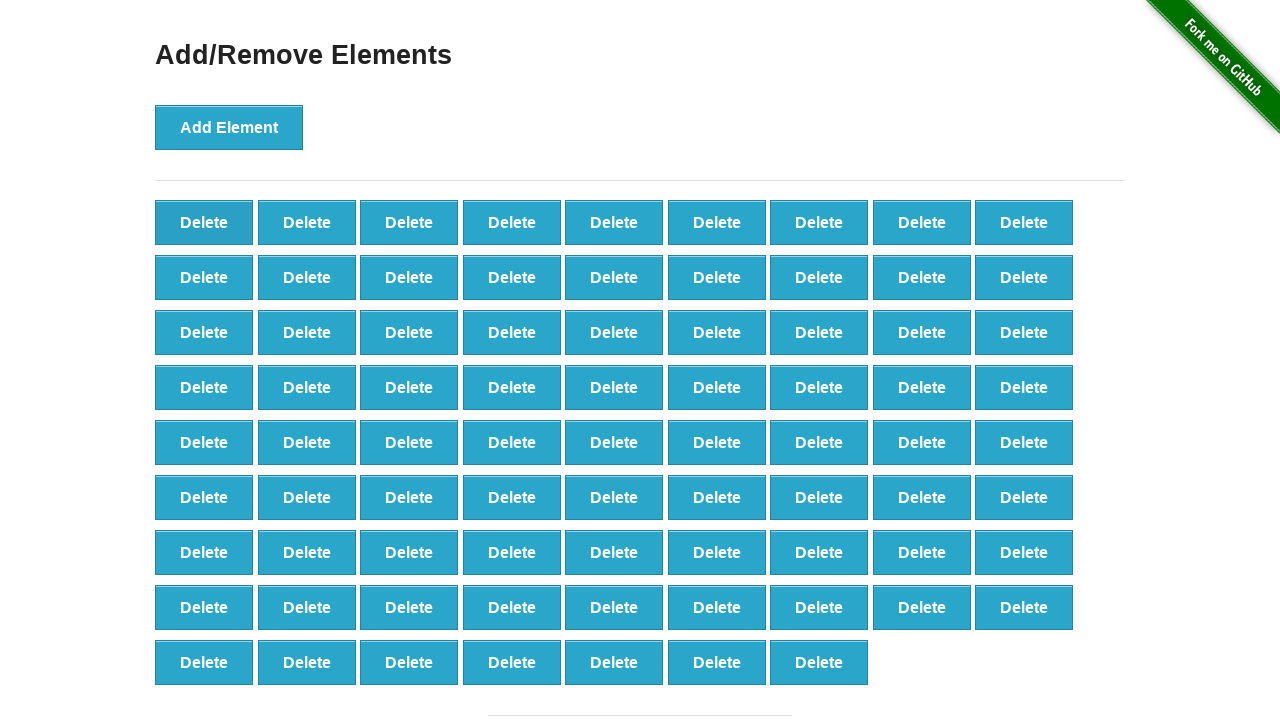

Clicked delete button (iteration 22/40) at (204, 222) on button[onclick='deleteElement()'] >> nth=0
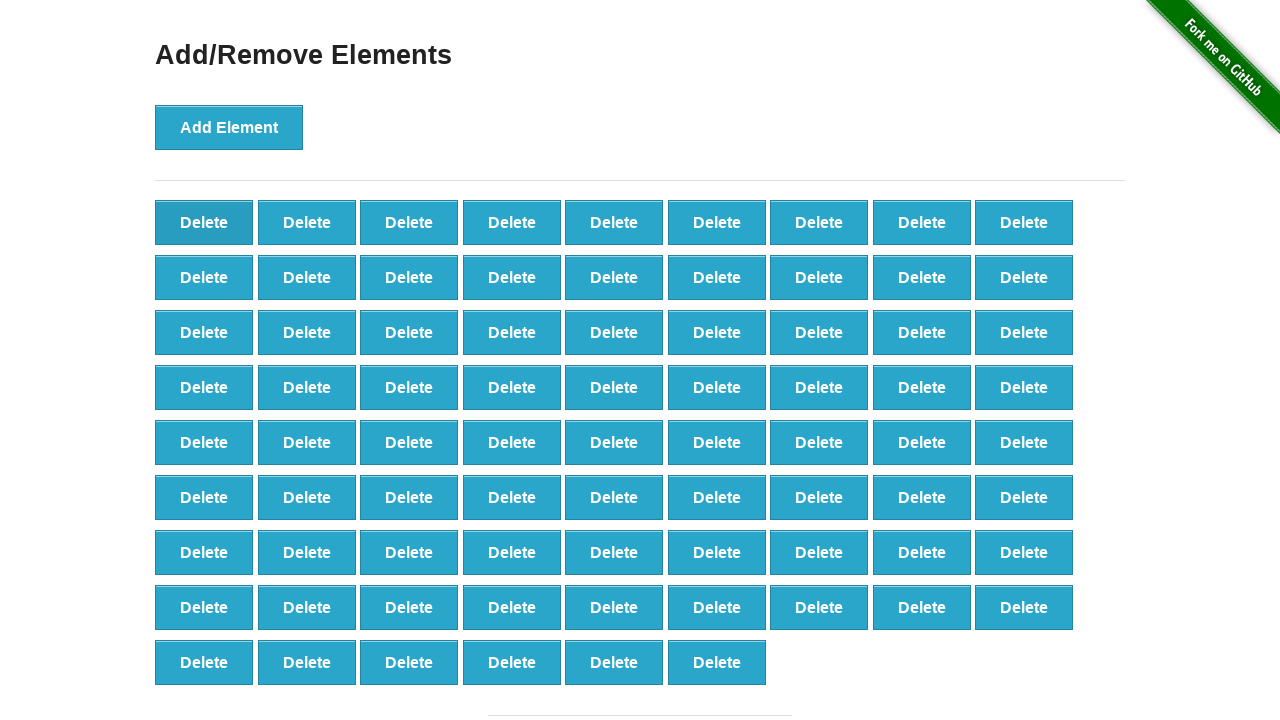

Clicked delete button (iteration 23/40) at (204, 222) on button[onclick='deleteElement()'] >> nth=0
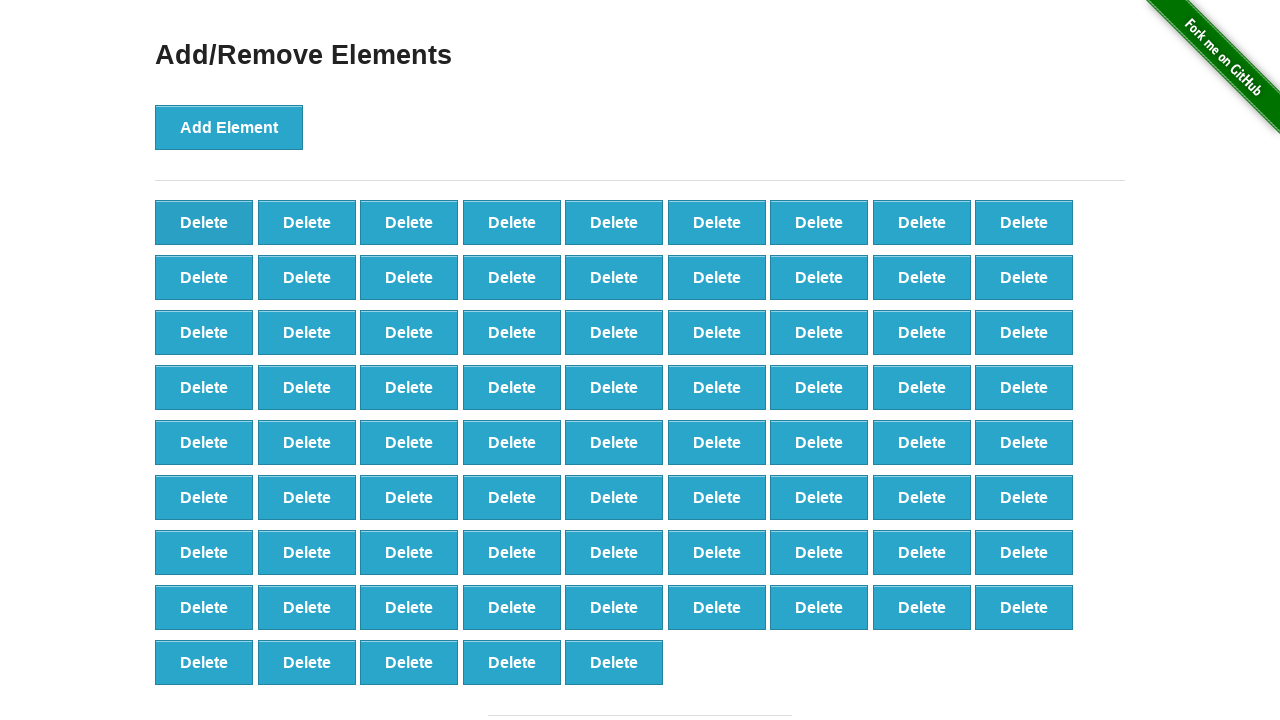

Clicked delete button (iteration 24/40) at (204, 222) on button[onclick='deleteElement()'] >> nth=0
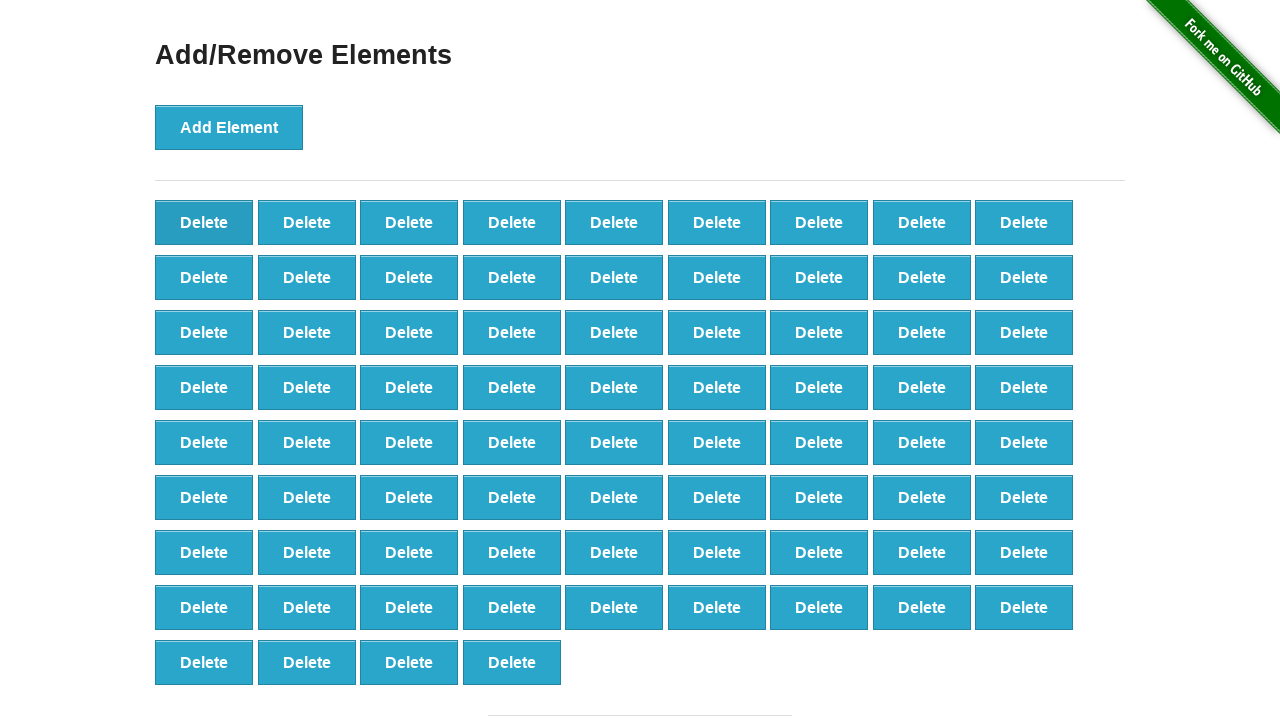

Clicked delete button (iteration 25/40) at (204, 222) on button[onclick='deleteElement()'] >> nth=0
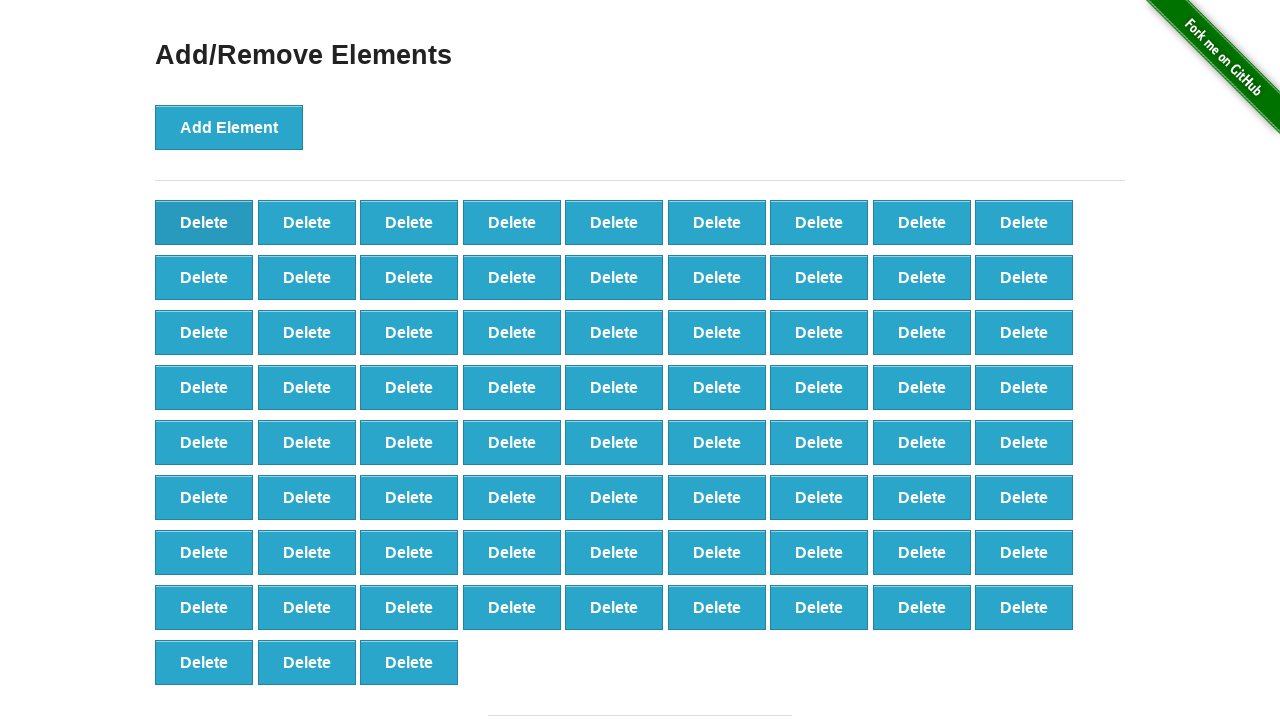

Clicked delete button (iteration 26/40) at (204, 222) on button[onclick='deleteElement()'] >> nth=0
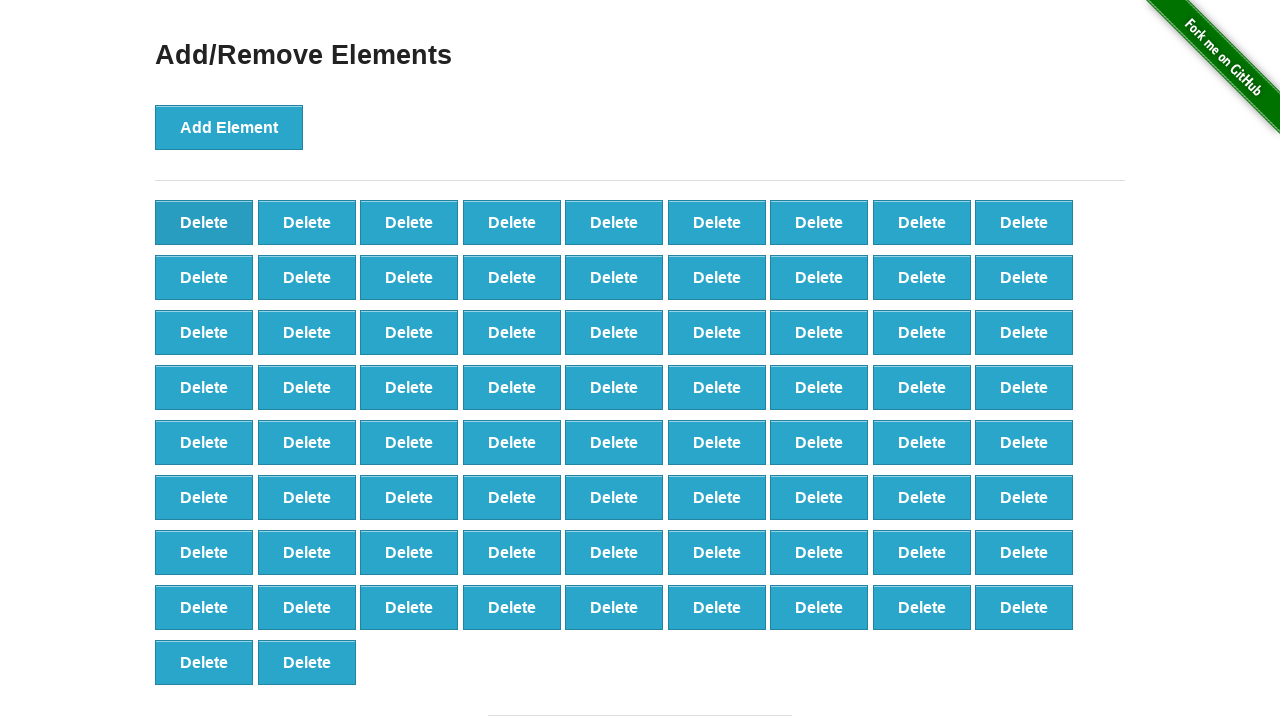

Clicked delete button (iteration 27/40) at (204, 222) on button[onclick='deleteElement()'] >> nth=0
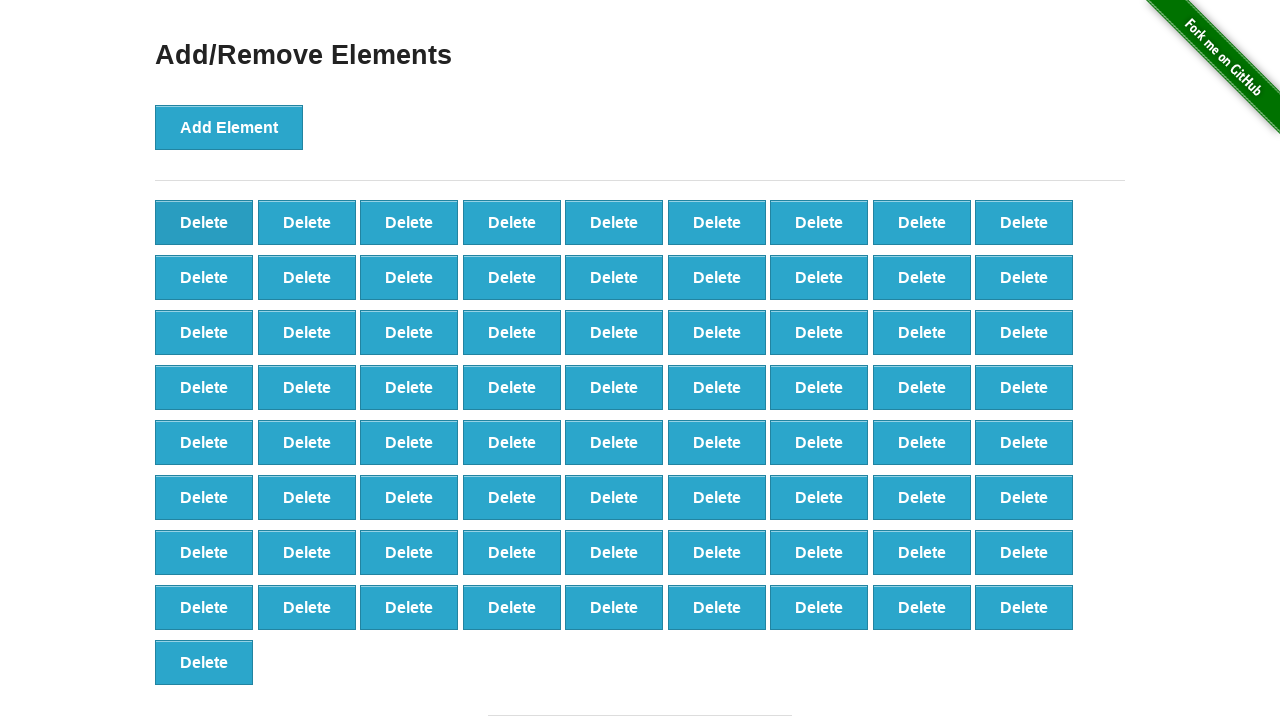

Clicked delete button (iteration 28/40) at (204, 222) on button[onclick='deleteElement()'] >> nth=0
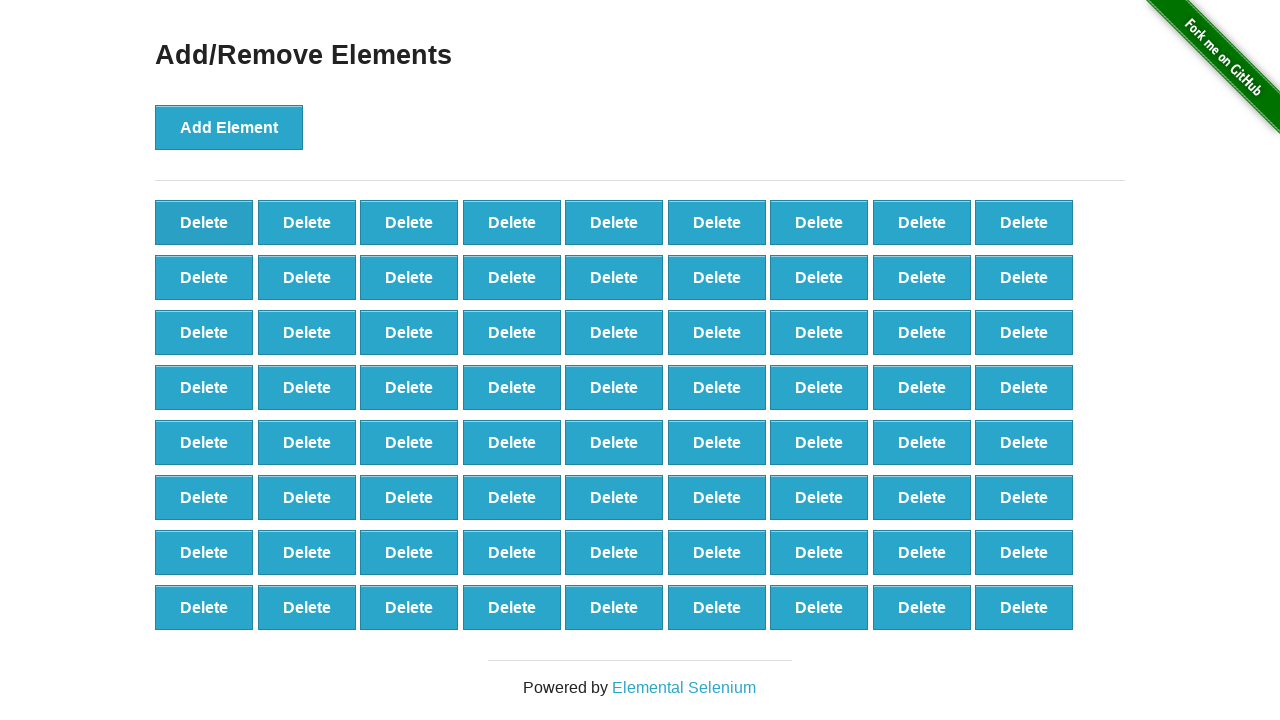

Clicked delete button (iteration 29/40) at (204, 222) on button[onclick='deleteElement()'] >> nth=0
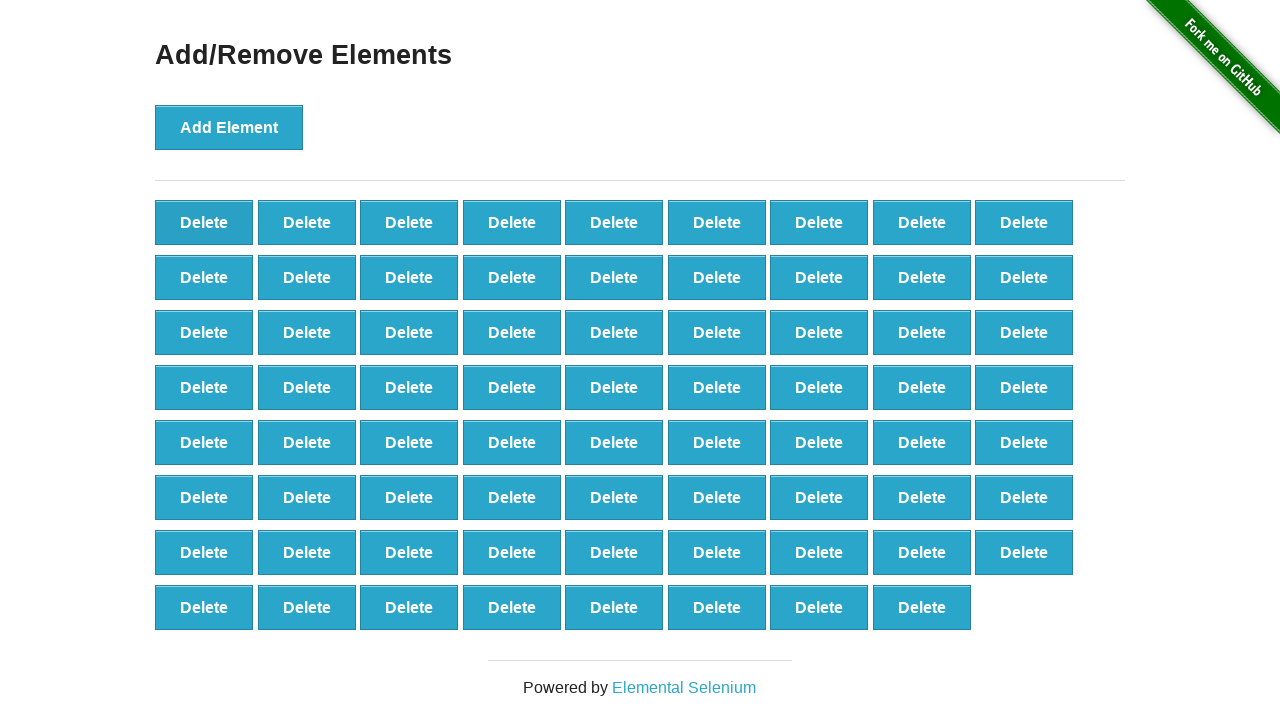

Clicked delete button (iteration 30/40) at (204, 222) on button[onclick='deleteElement()'] >> nth=0
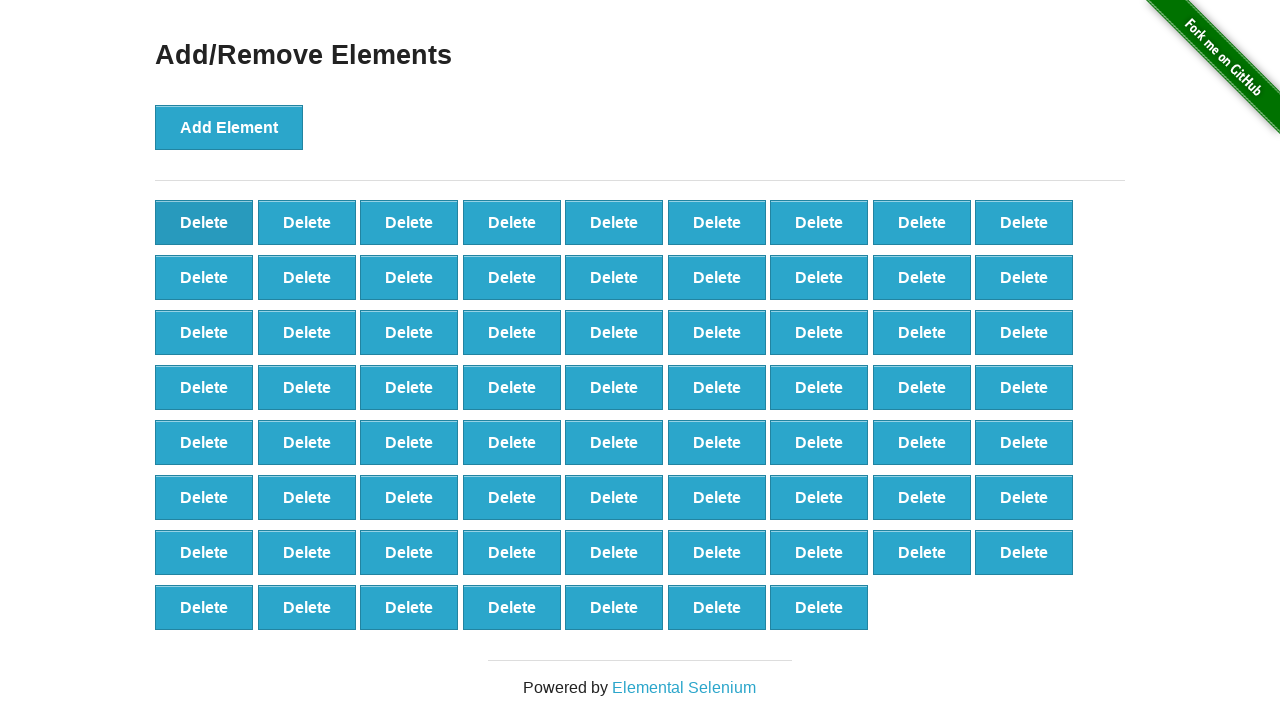

Clicked delete button (iteration 31/40) at (204, 222) on button[onclick='deleteElement()'] >> nth=0
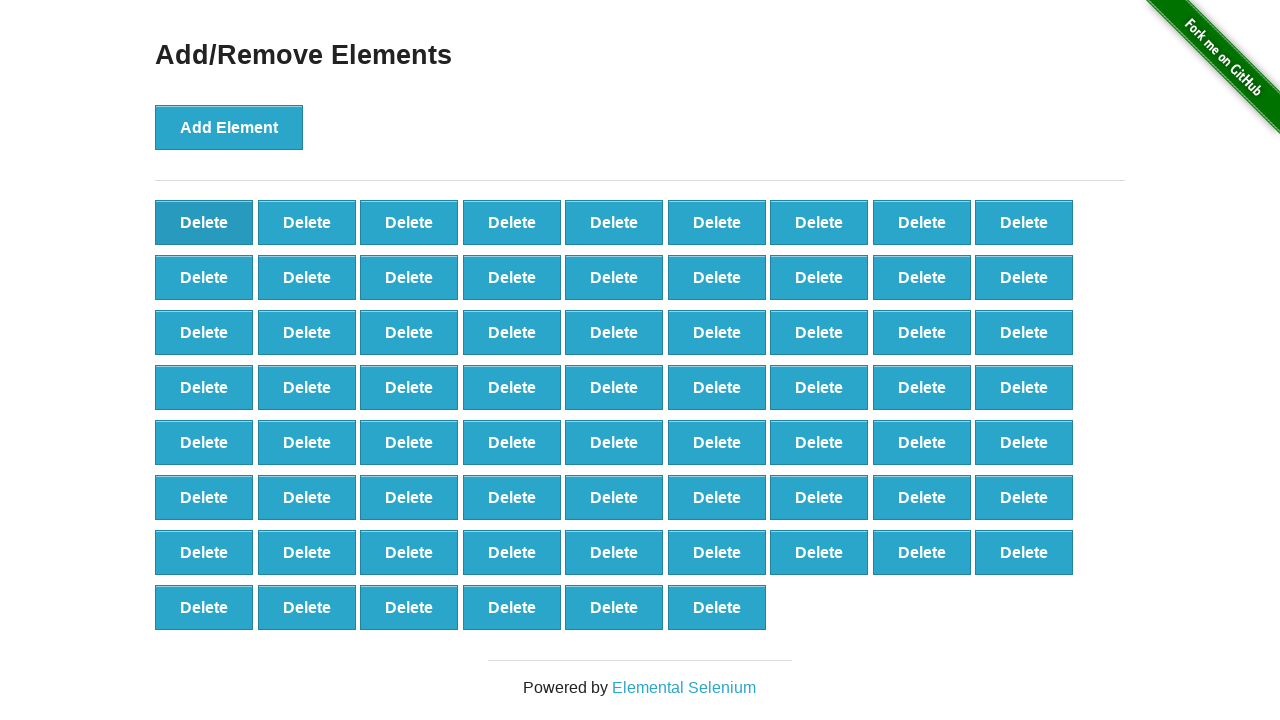

Clicked delete button (iteration 32/40) at (204, 222) on button[onclick='deleteElement()'] >> nth=0
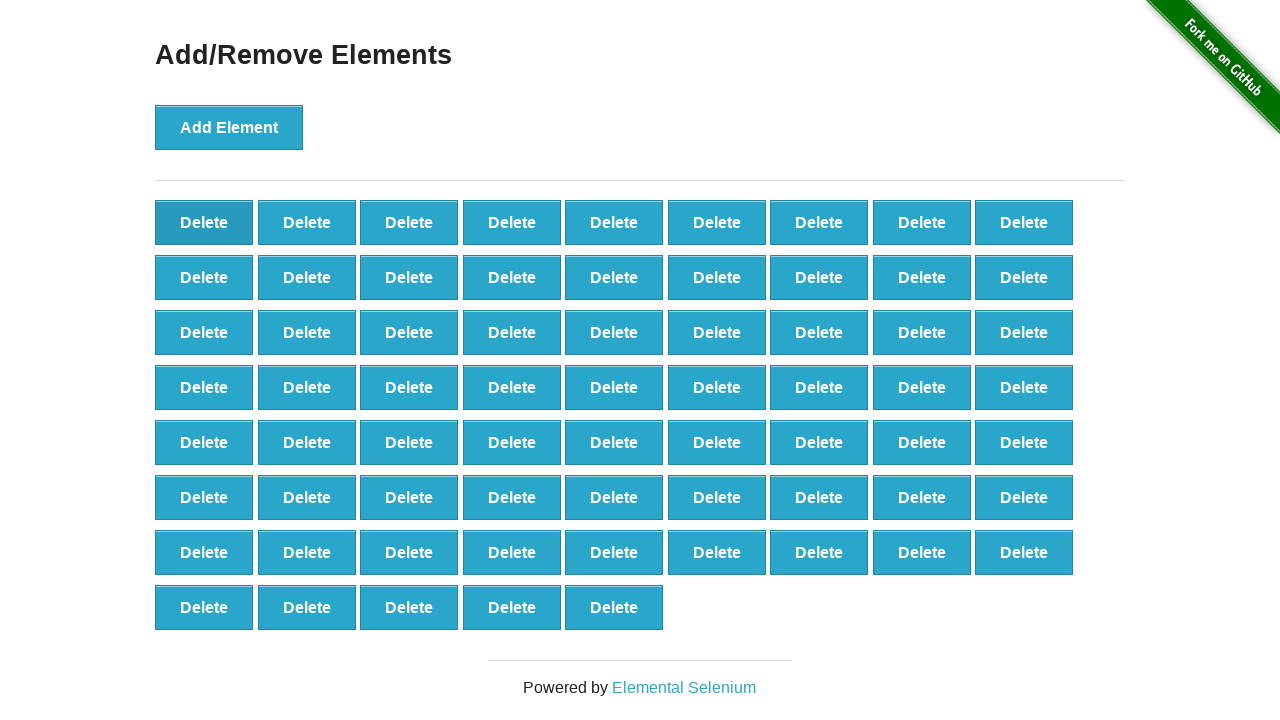

Clicked delete button (iteration 33/40) at (204, 222) on button[onclick='deleteElement()'] >> nth=0
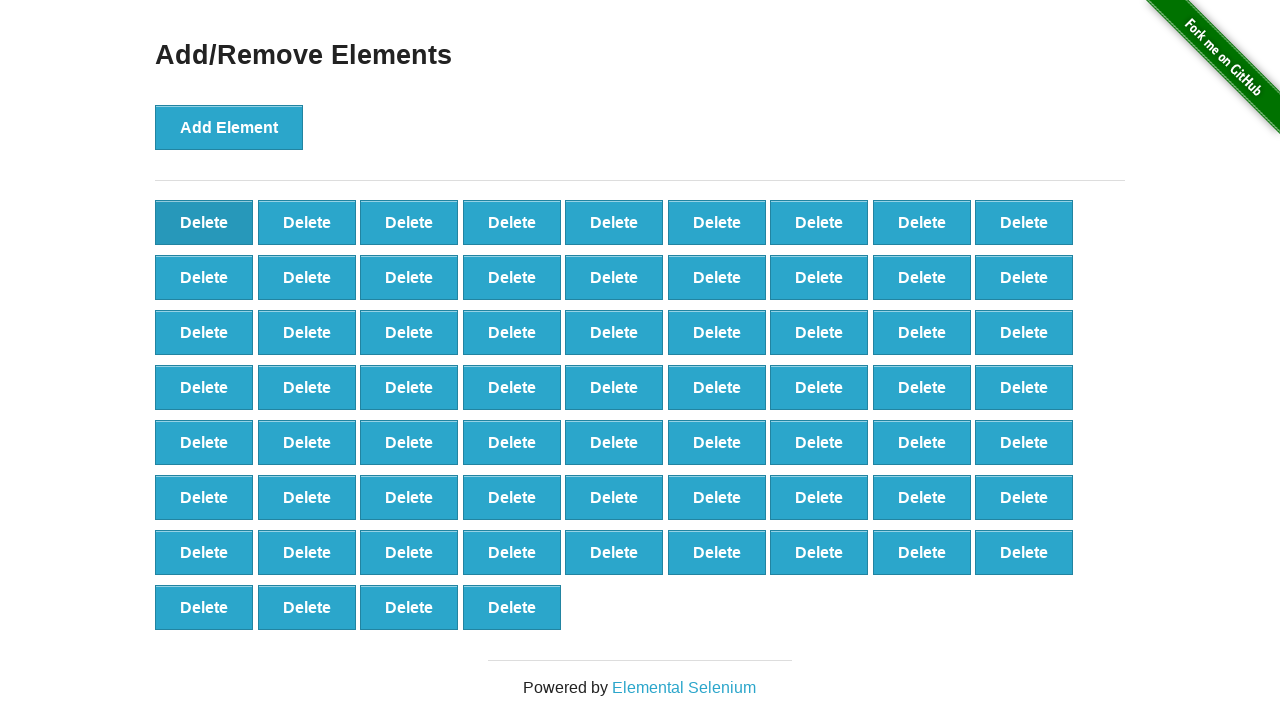

Clicked delete button (iteration 34/40) at (204, 222) on button[onclick='deleteElement()'] >> nth=0
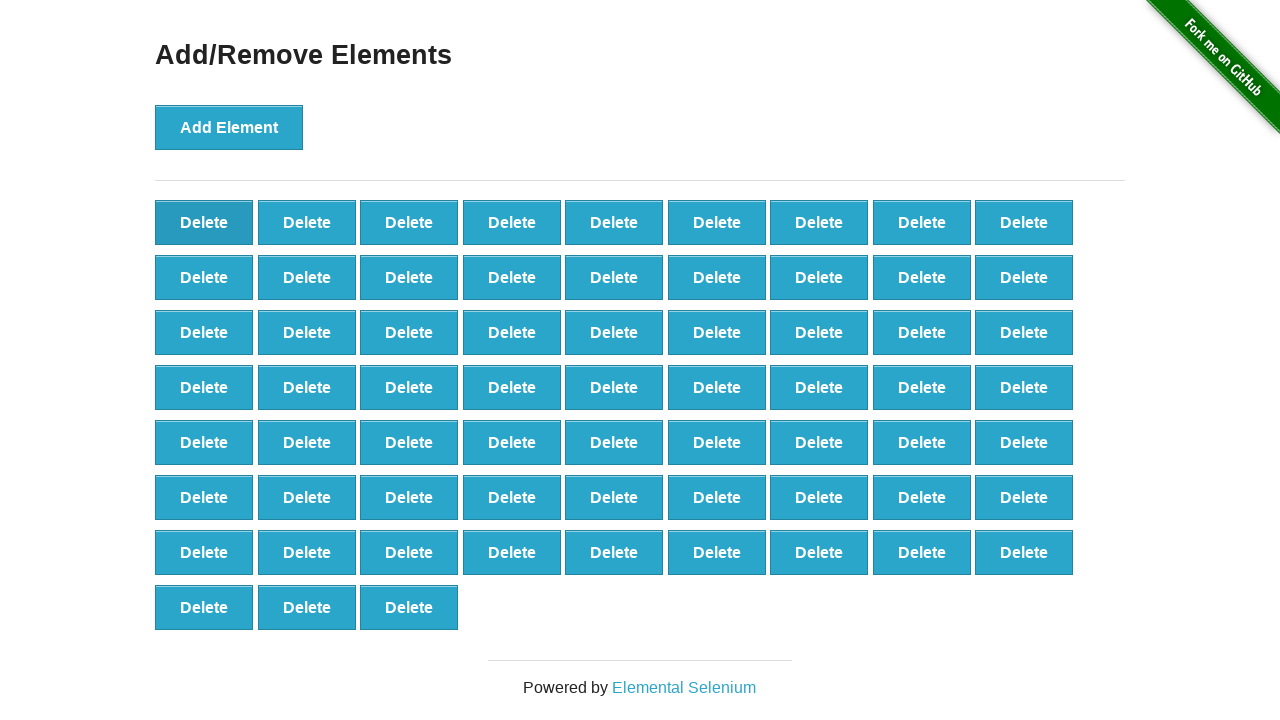

Clicked delete button (iteration 35/40) at (204, 222) on button[onclick='deleteElement()'] >> nth=0
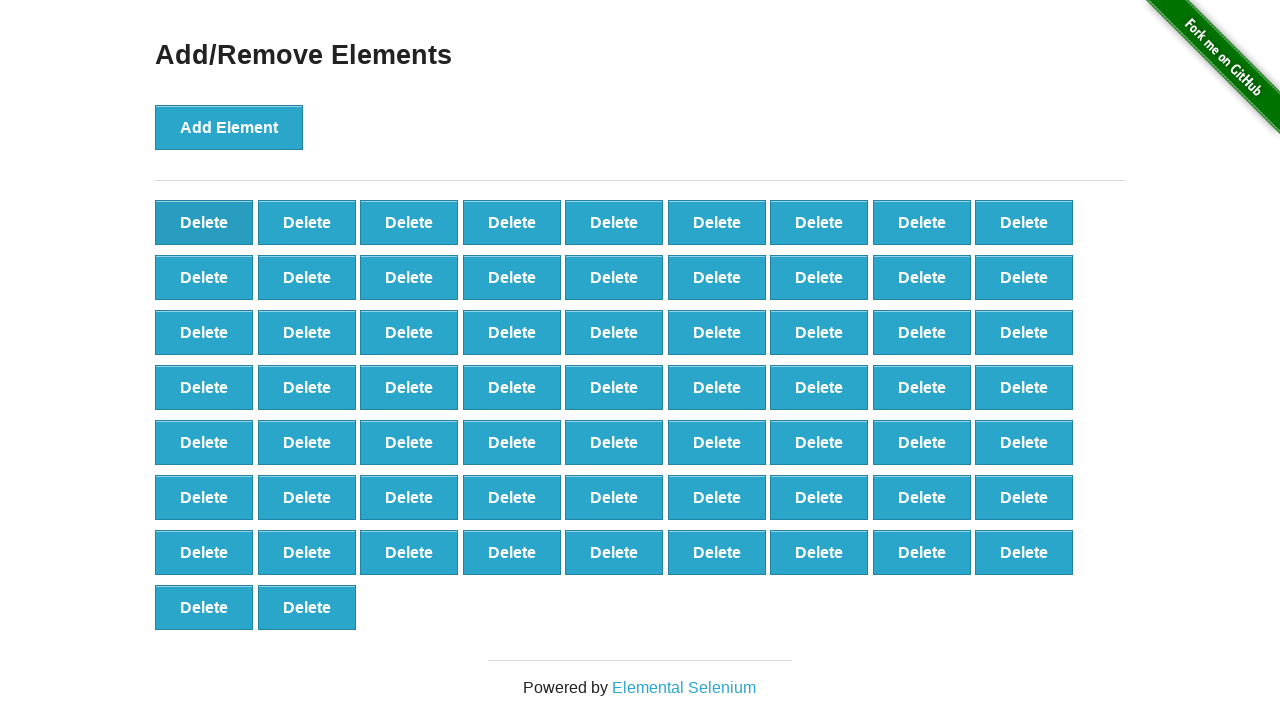

Clicked delete button (iteration 36/40) at (204, 222) on button[onclick='deleteElement()'] >> nth=0
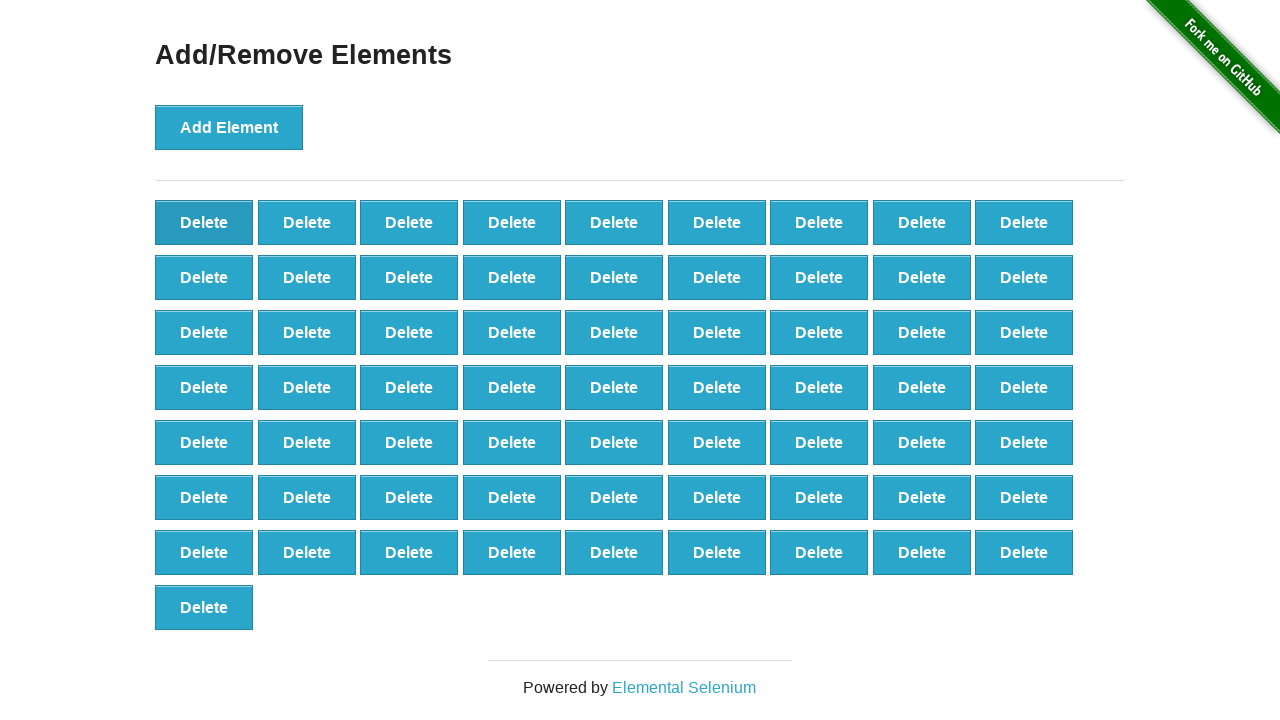

Clicked delete button (iteration 37/40) at (204, 222) on button[onclick='deleteElement()'] >> nth=0
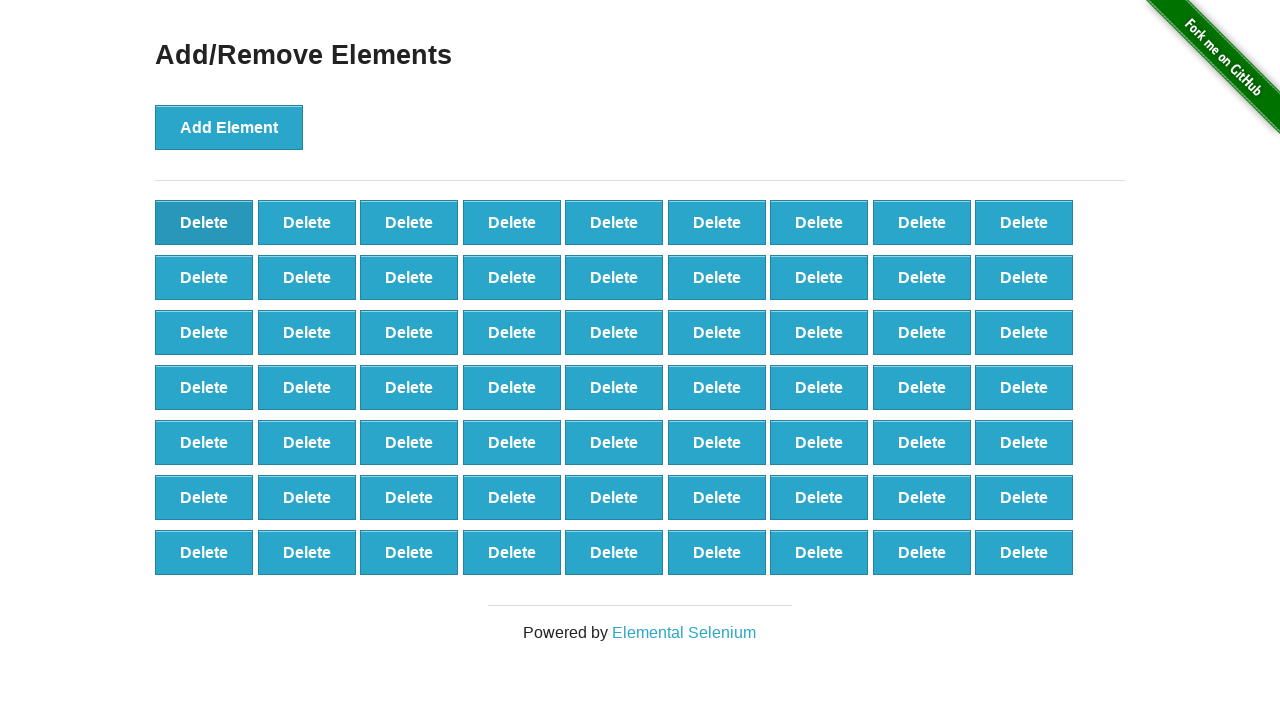

Clicked delete button (iteration 38/40) at (204, 222) on button[onclick='deleteElement()'] >> nth=0
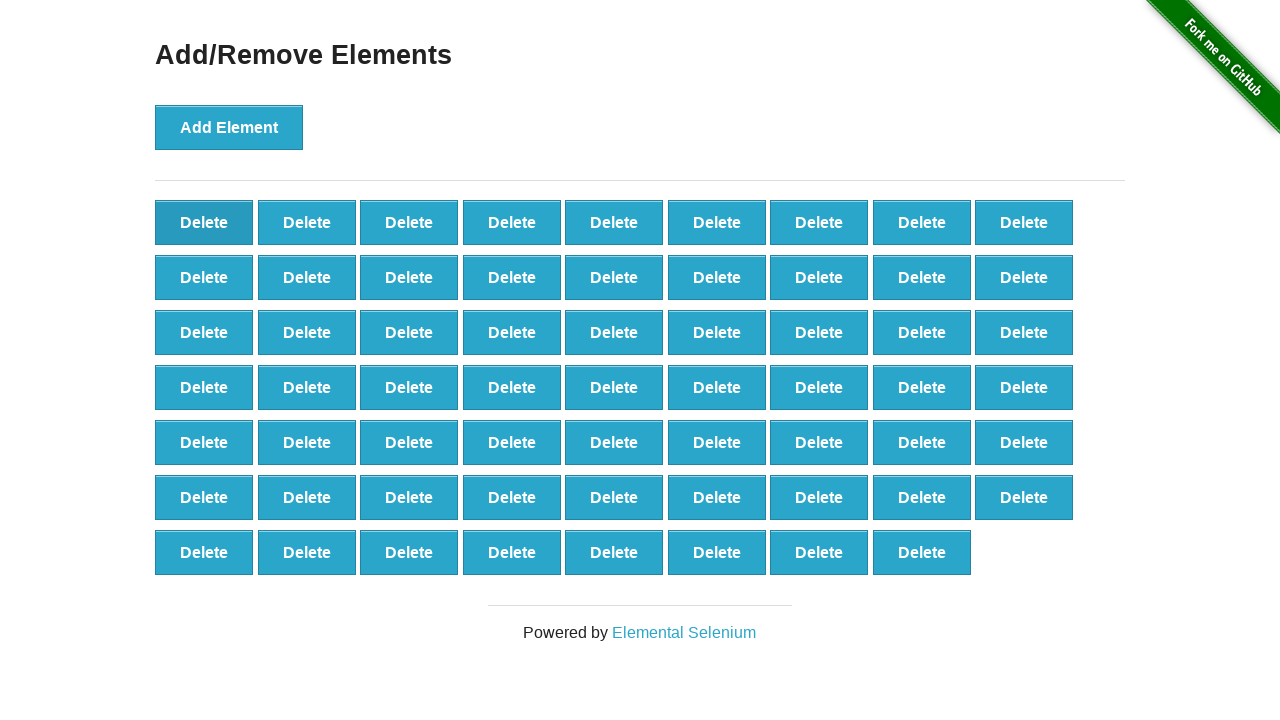

Clicked delete button (iteration 39/40) at (204, 222) on button[onclick='deleteElement()'] >> nth=0
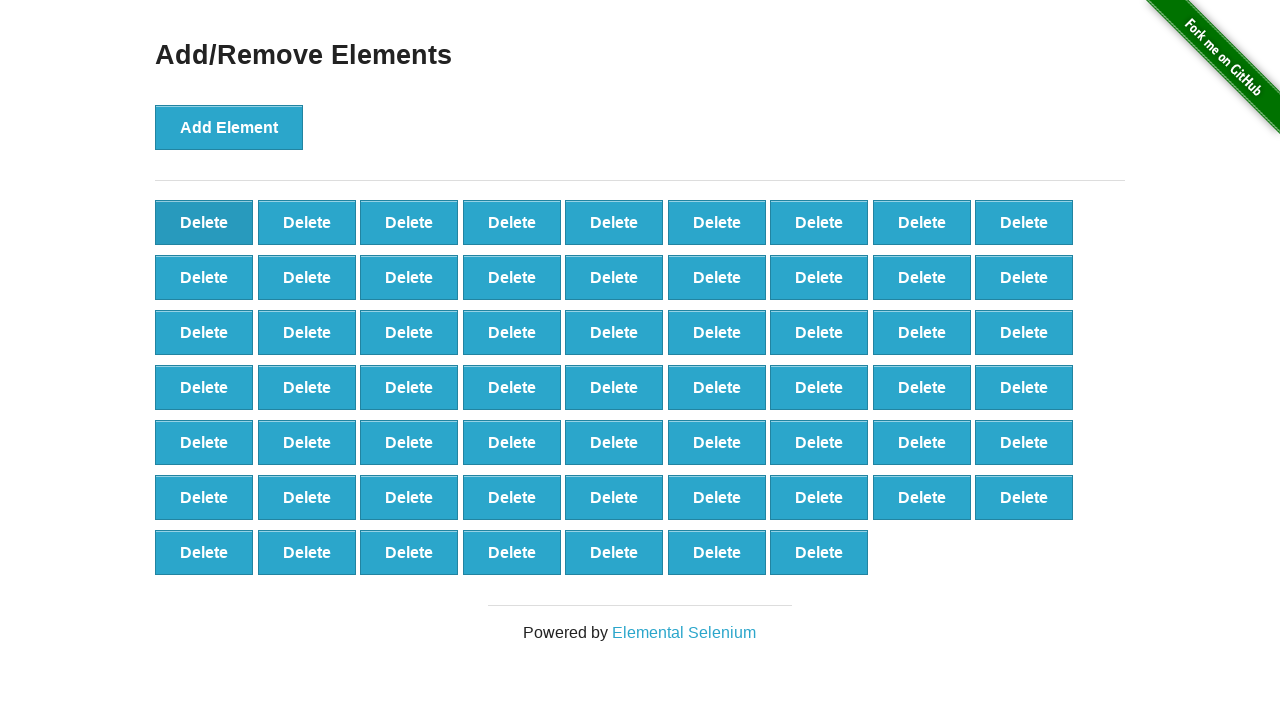

Clicked delete button (iteration 40/40) at (204, 222) on button[onclick='deleteElement()'] >> nth=0
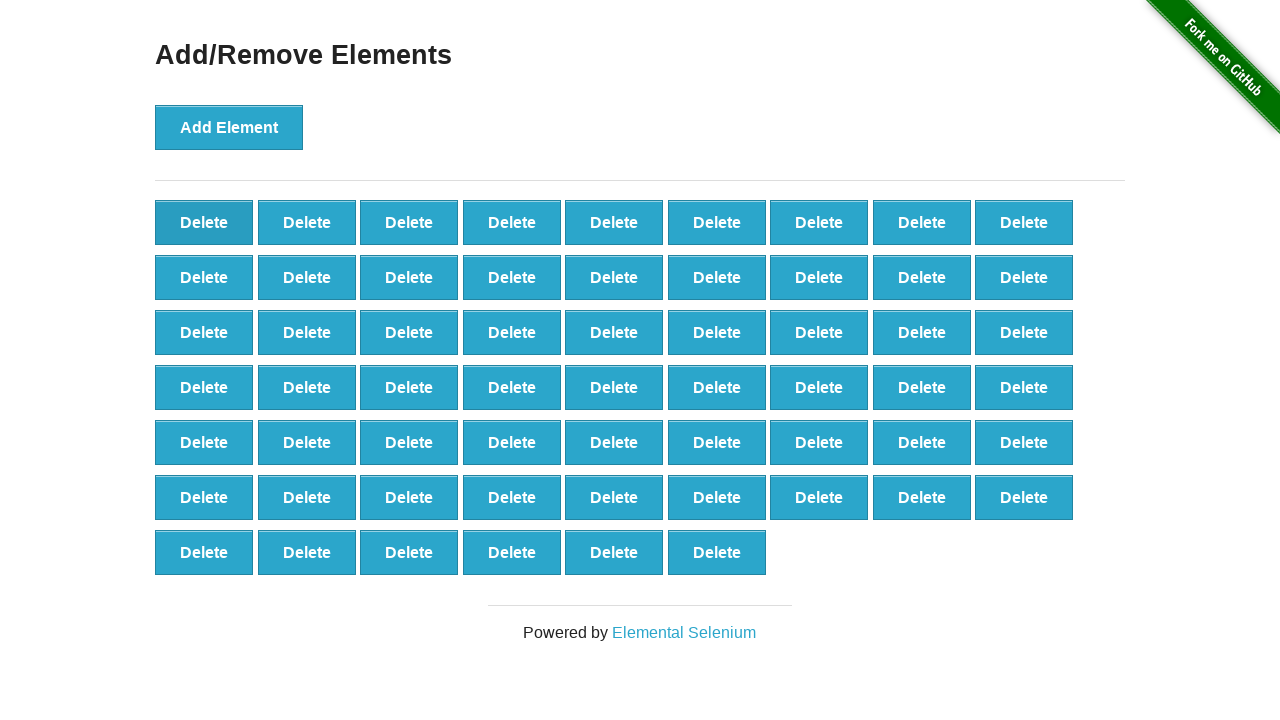

Counted remaining delete buttons: 60
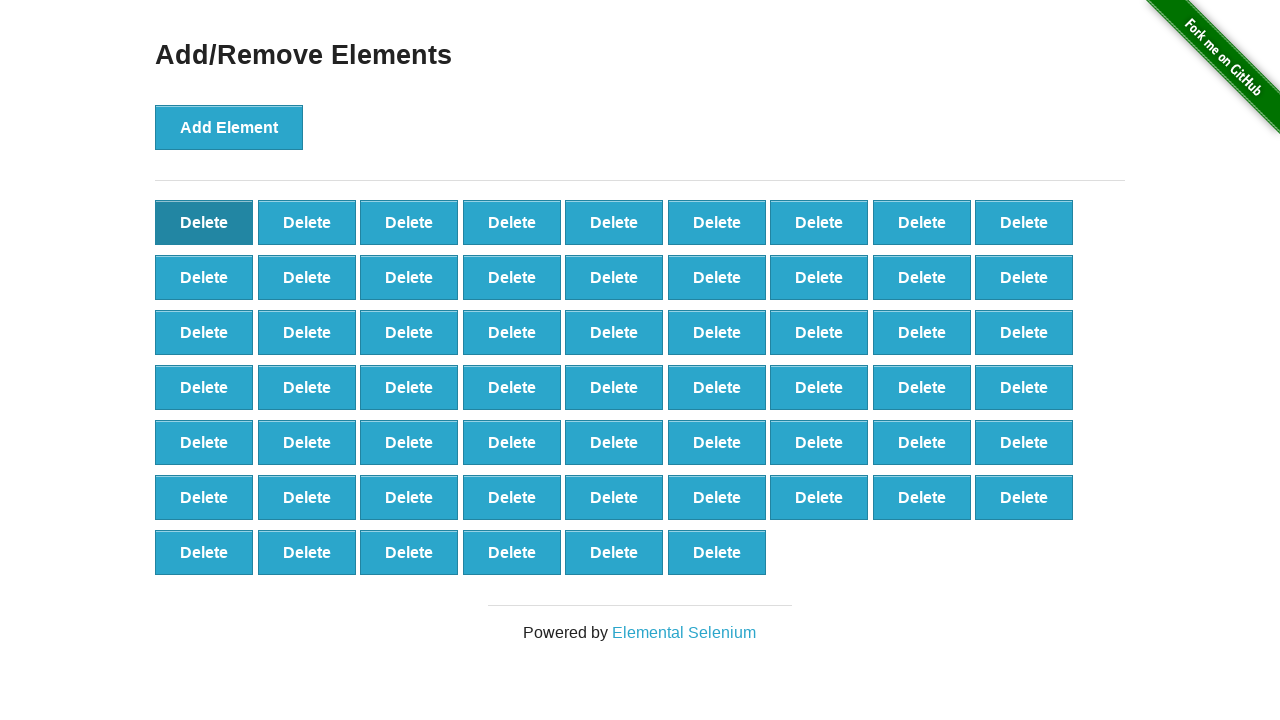

Assertion passed: 60 buttons remaining equals expected count of 60
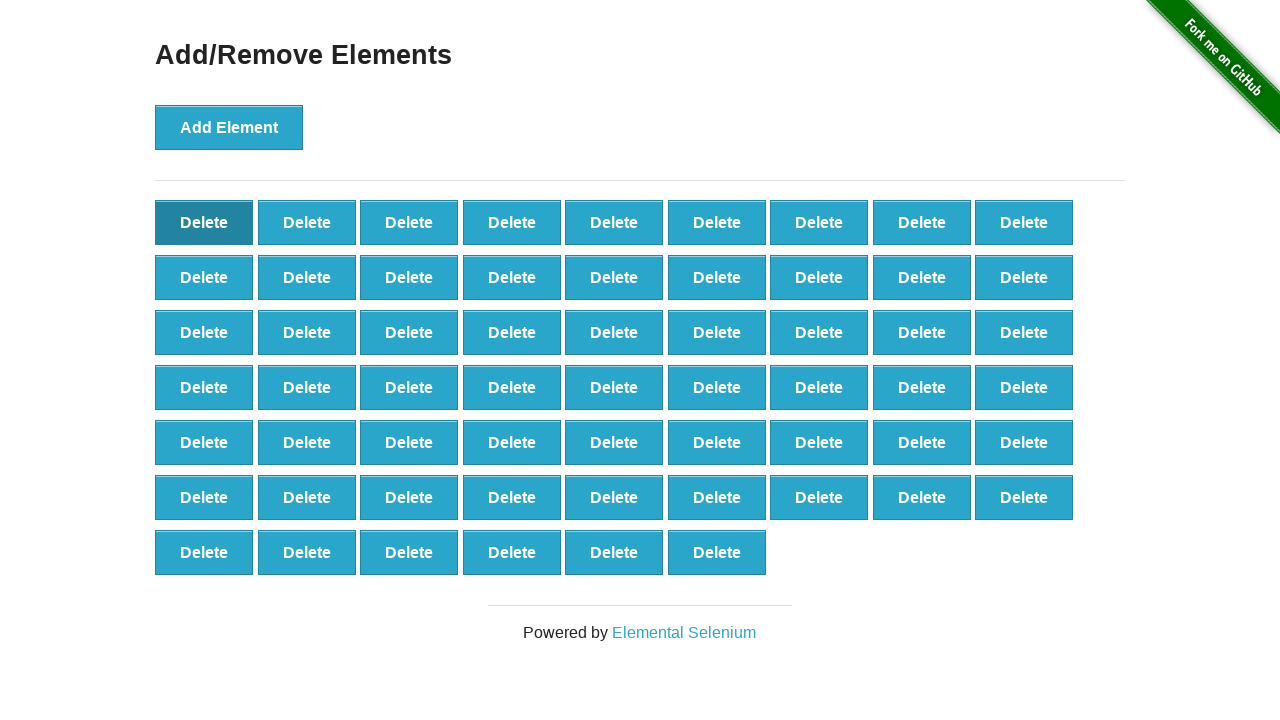

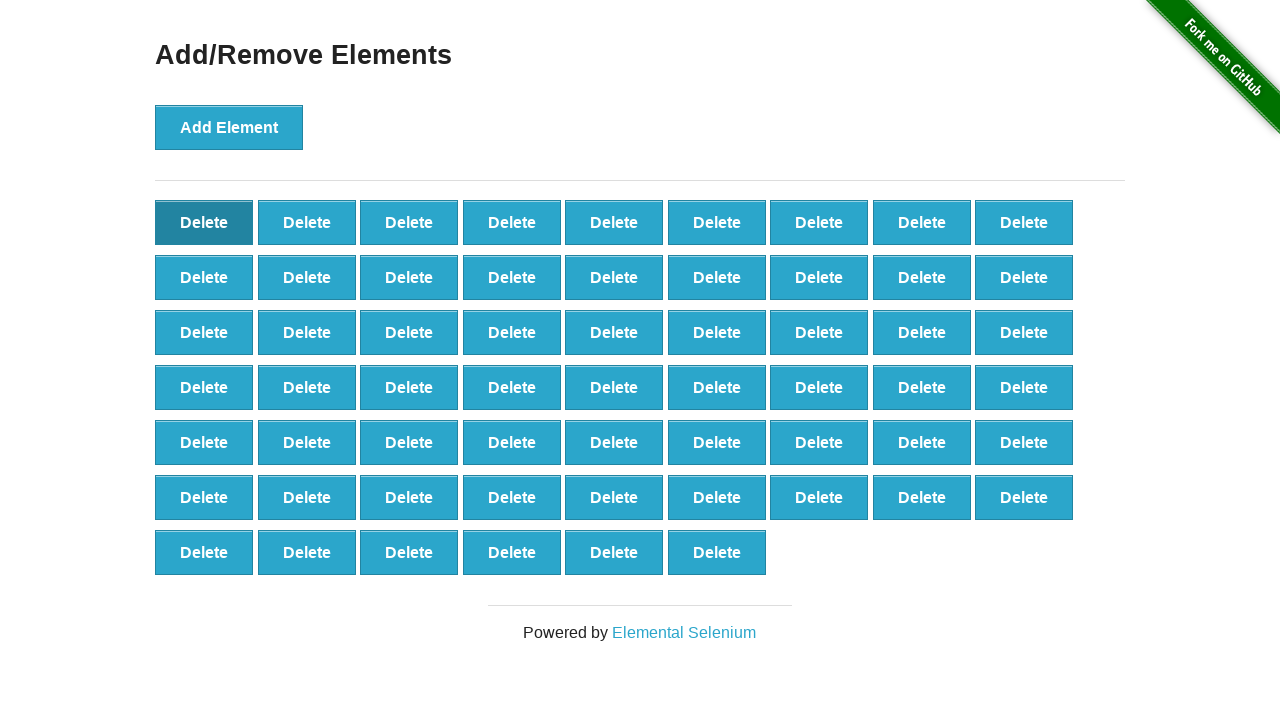